Tests the add/remove elements functionality by clicking the "Add Element" button 100 times to create delete buttons, then clicking "Delete" 20 times, and verifying that 80 buttons remain.

Starting URL: http://the-internet.herokuapp.com/add_remove_elements/

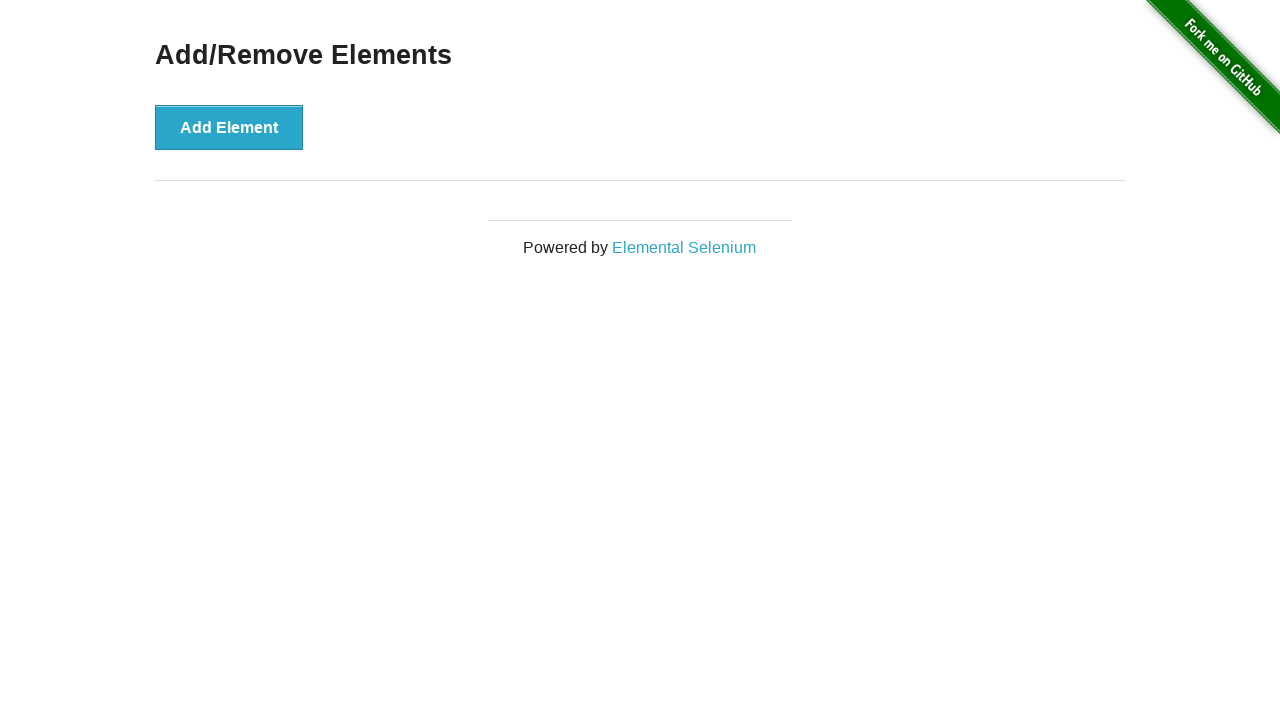

Navigated to add/remove elements page
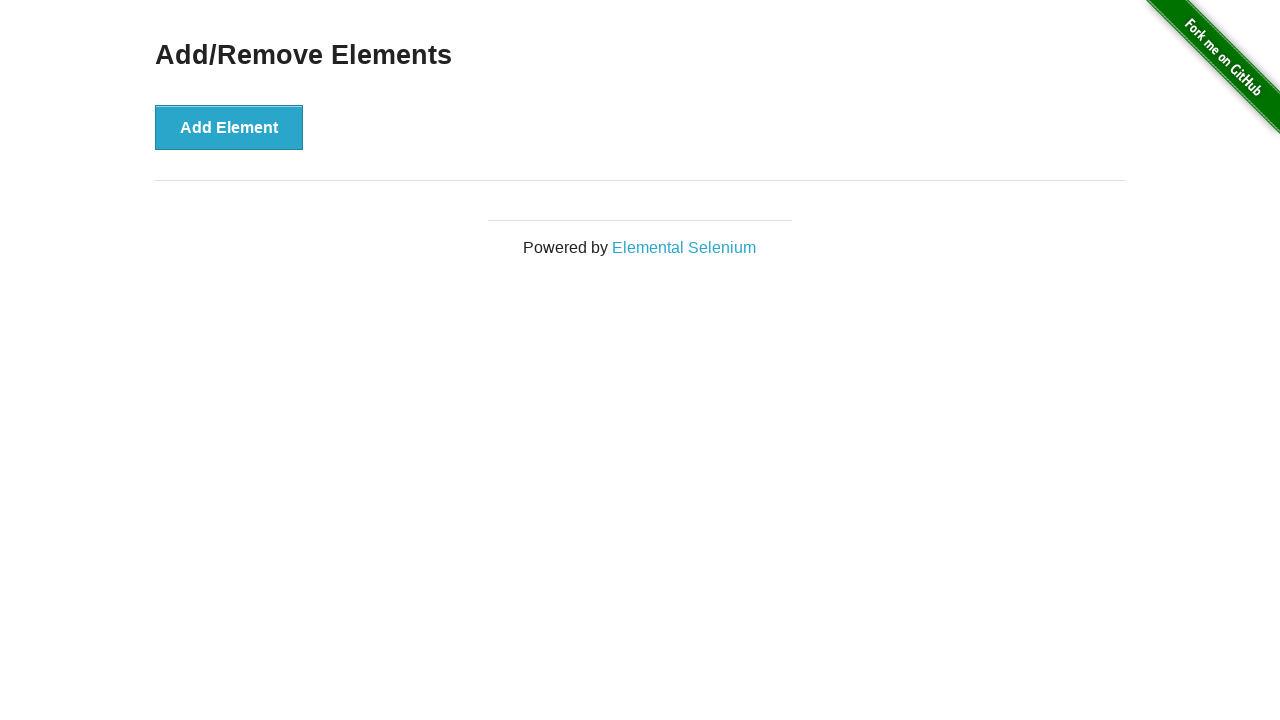

Clicked 'Add Element' button (iteration 1/100) at (229, 127) on button[onclick='addElement()']
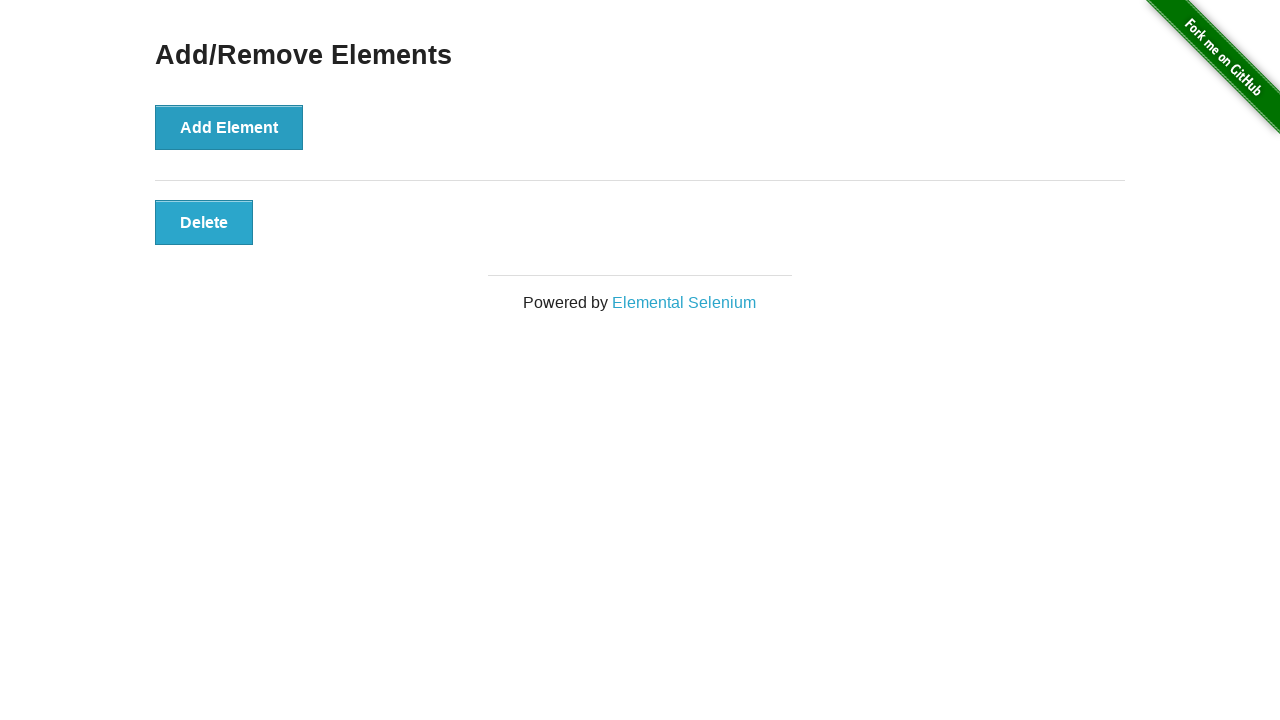

Clicked 'Add Element' button (iteration 2/100) at (229, 127) on button[onclick='addElement()']
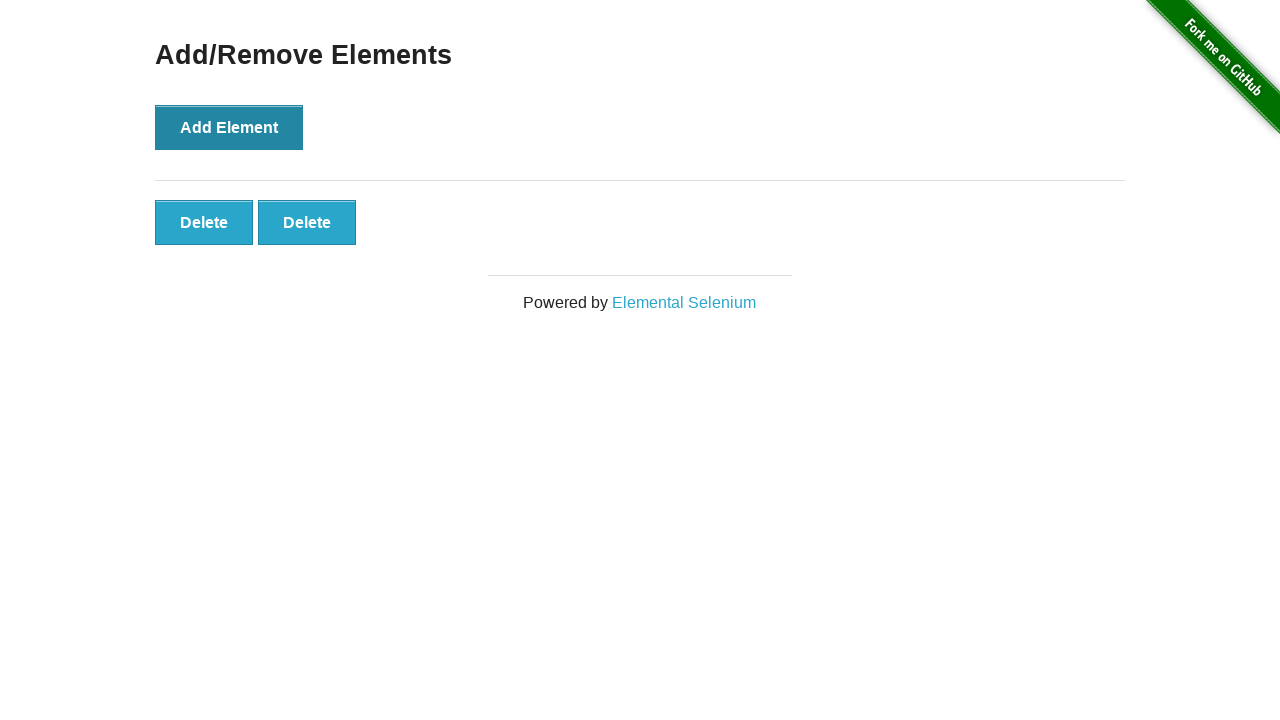

Clicked 'Add Element' button (iteration 3/100) at (229, 127) on button[onclick='addElement()']
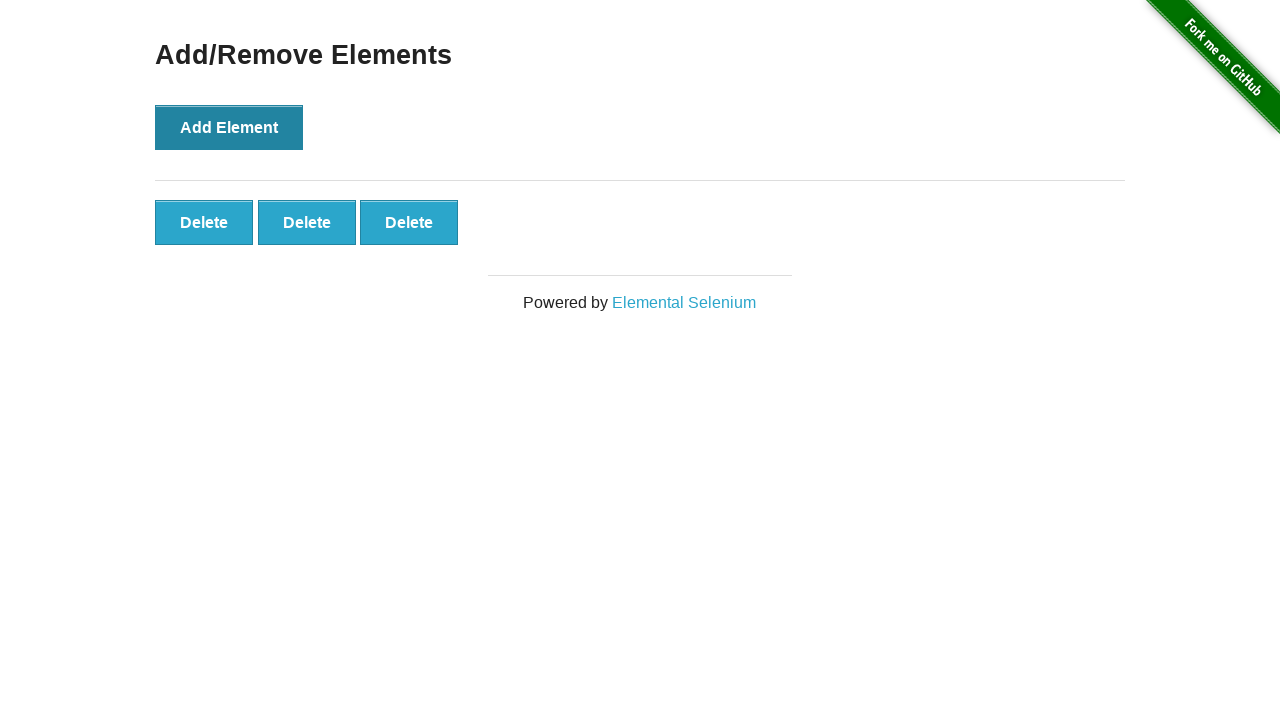

Clicked 'Add Element' button (iteration 4/100) at (229, 127) on button[onclick='addElement()']
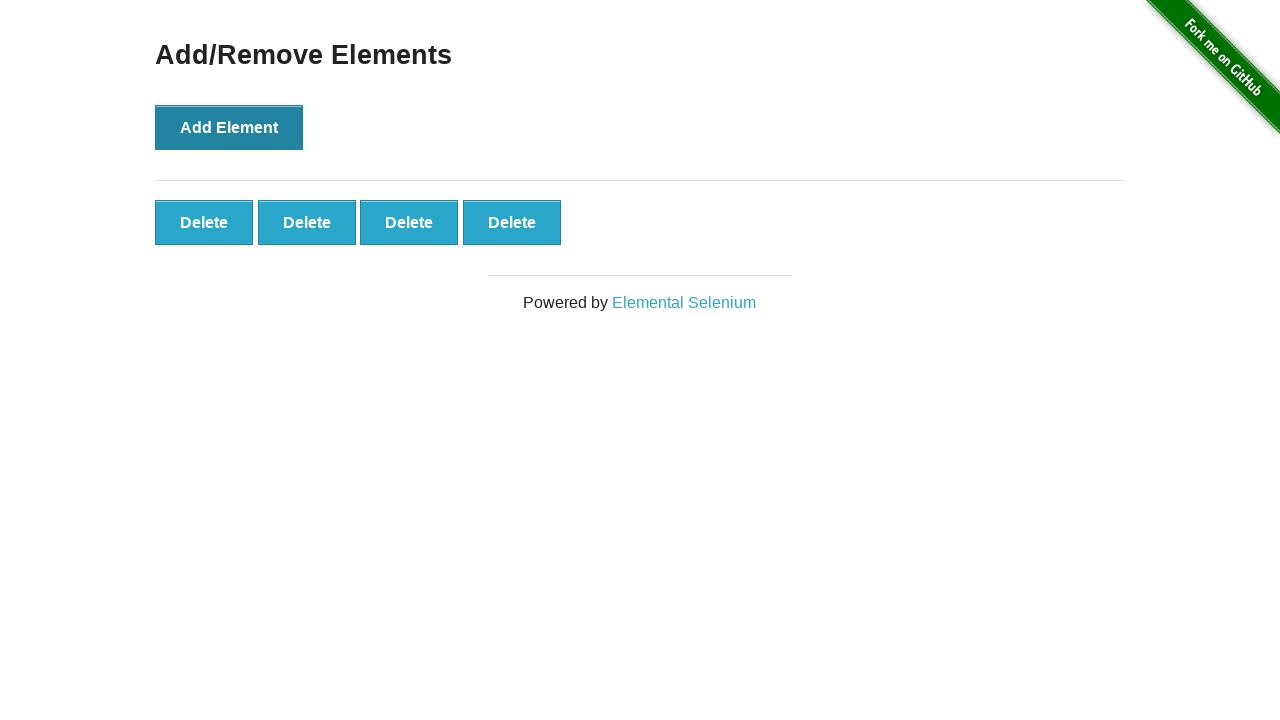

Clicked 'Add Element' button (iteration 5/100) at (229, 127) on button[onclick='addElement()']
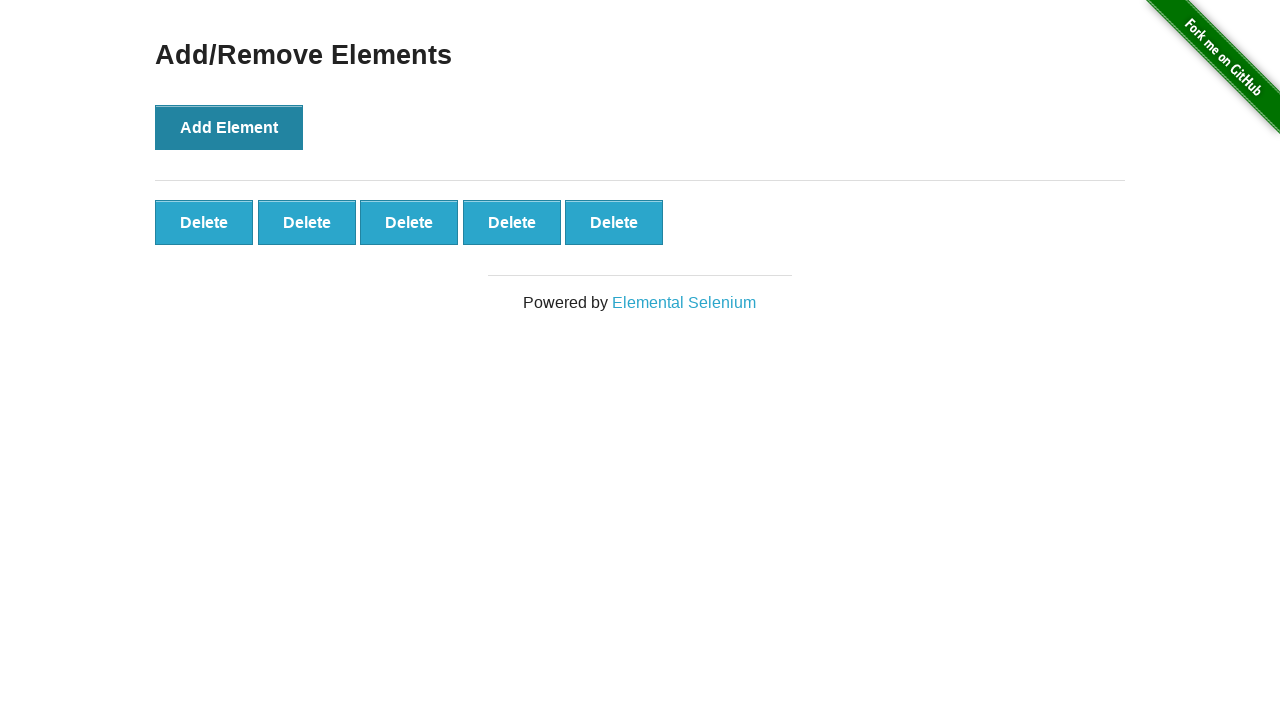

Clicked 'Add Element' button (iteration 6/100) at (229, 127) on button[onclick='addElement()']
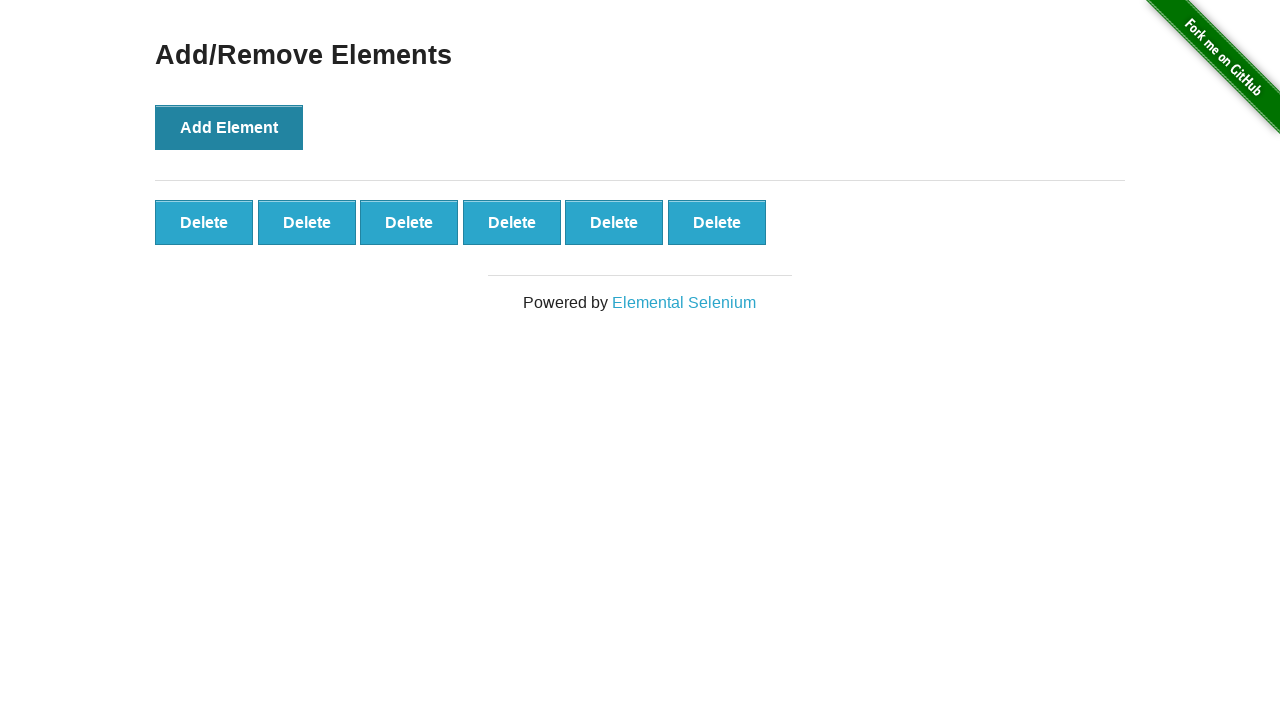

Clicked 'Add Element' button (iteration 7/100) at (229, 127) on button[onclick='addElement()']
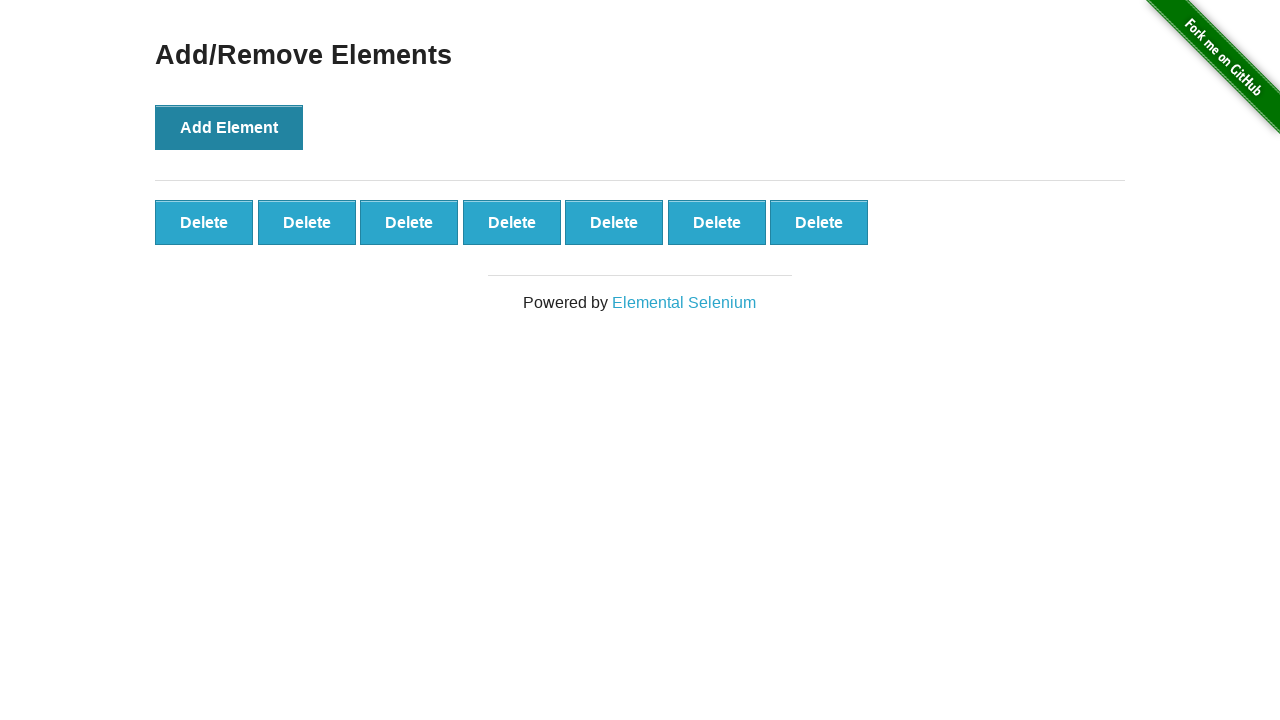

Clicked 'Add Element' button (iteration 8/100) at (229, 127) on button[onclick='addElement()']
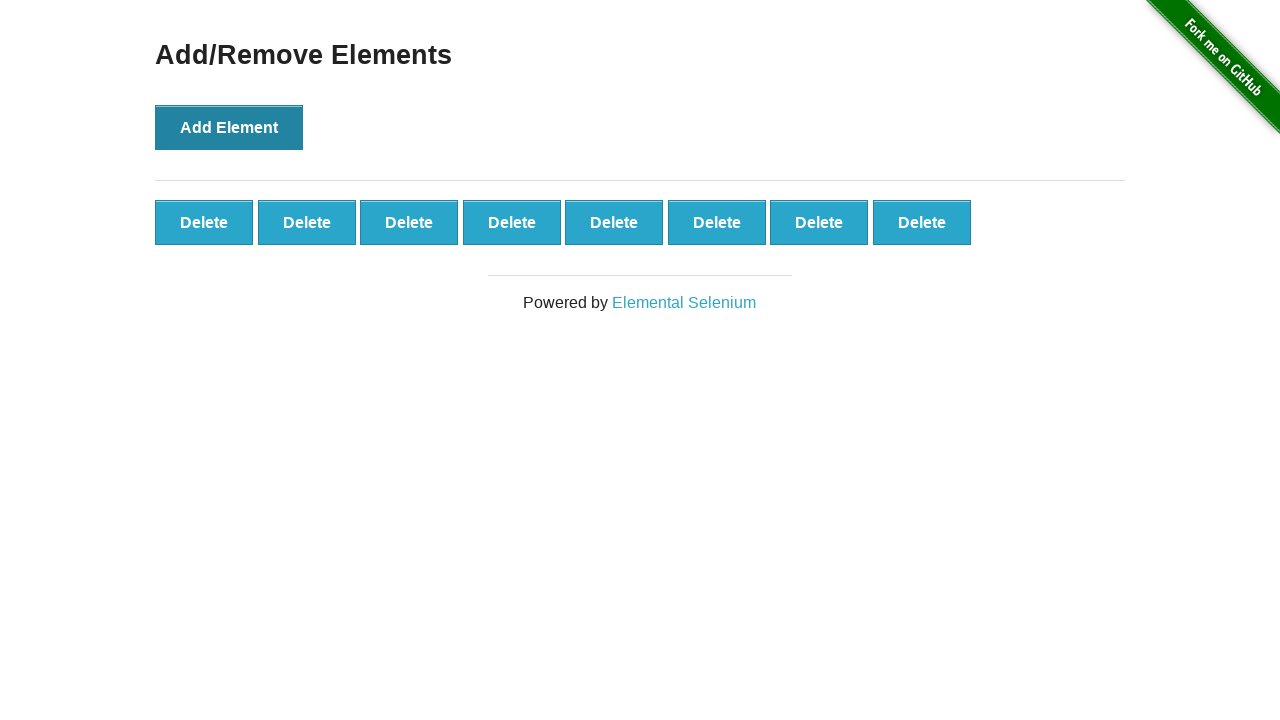

Clicked 'Add Element' button (iteration 9/100) at (229, 127) on button[onclick='addElement()']
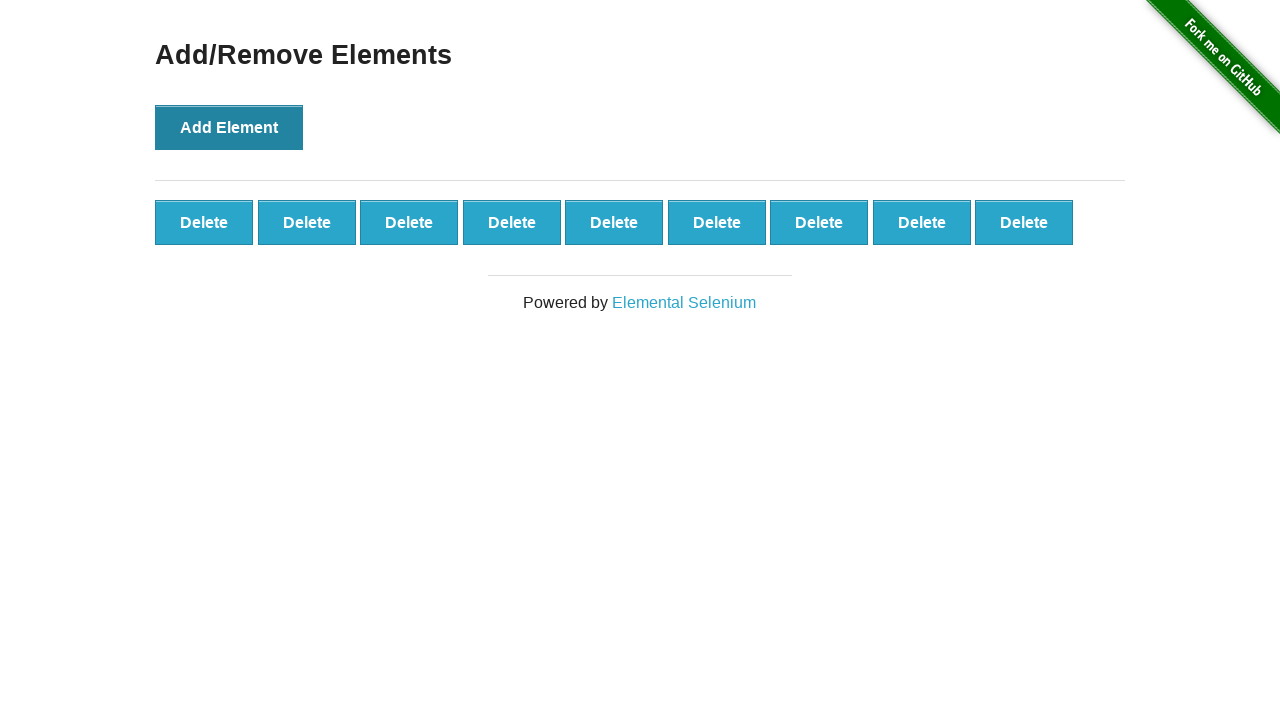

Clicked 'Add Element' button (iteration 10/100) at (229, 127) on button[onclick='addElement()']
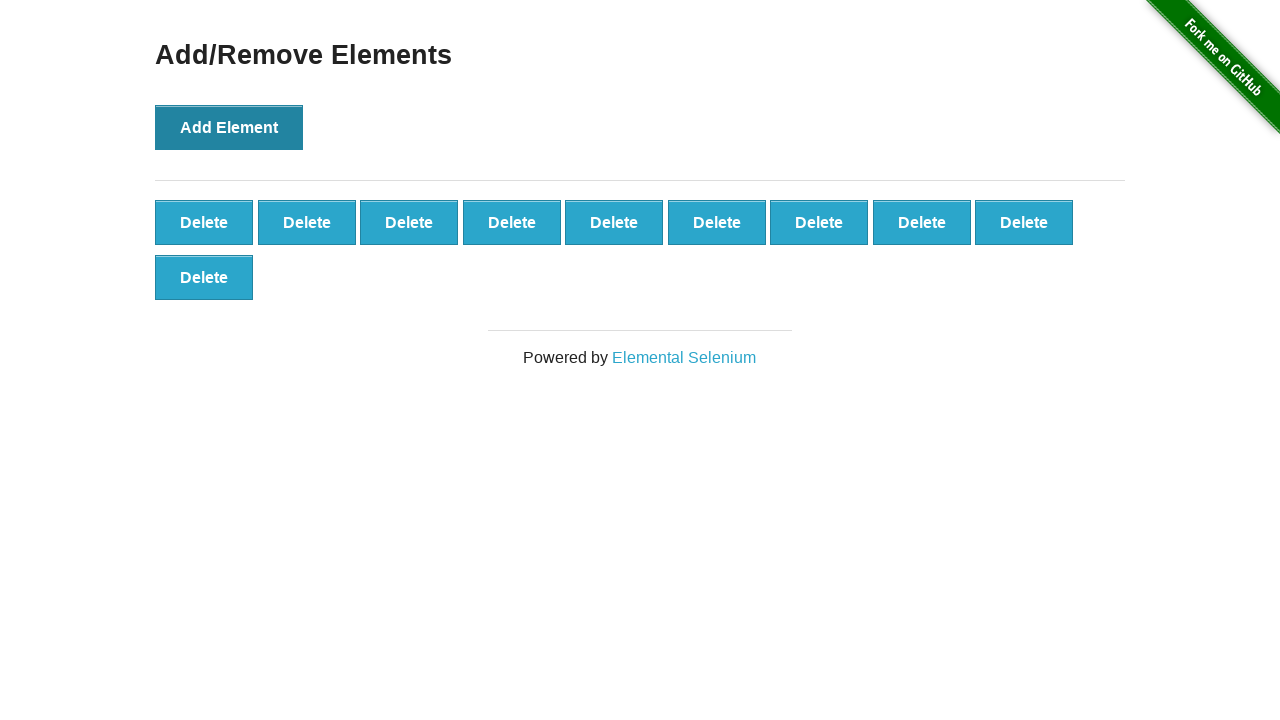

Clicked 'Add Element' button (iteration 11/100) at (229, 127) on button[onclick='addElement()']
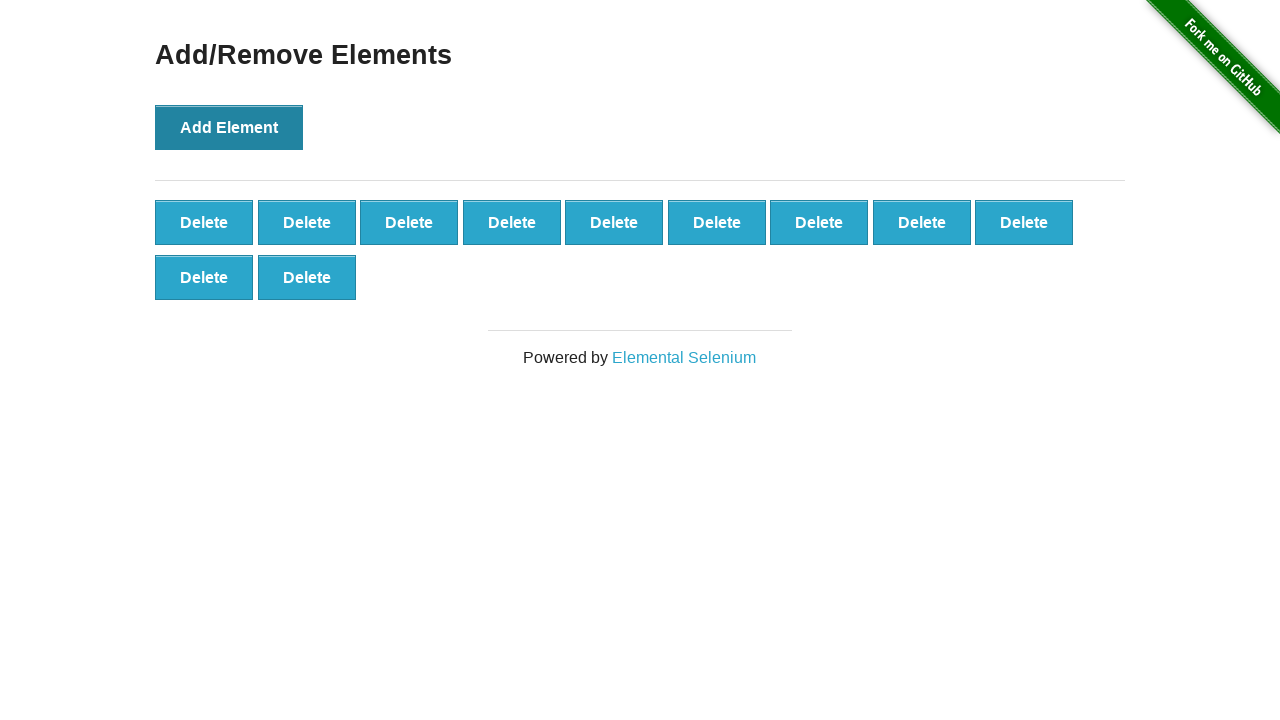

Clicked 'Add Element' button (iteration 12/100) at (229, 127) on button[onclick='addElement()']
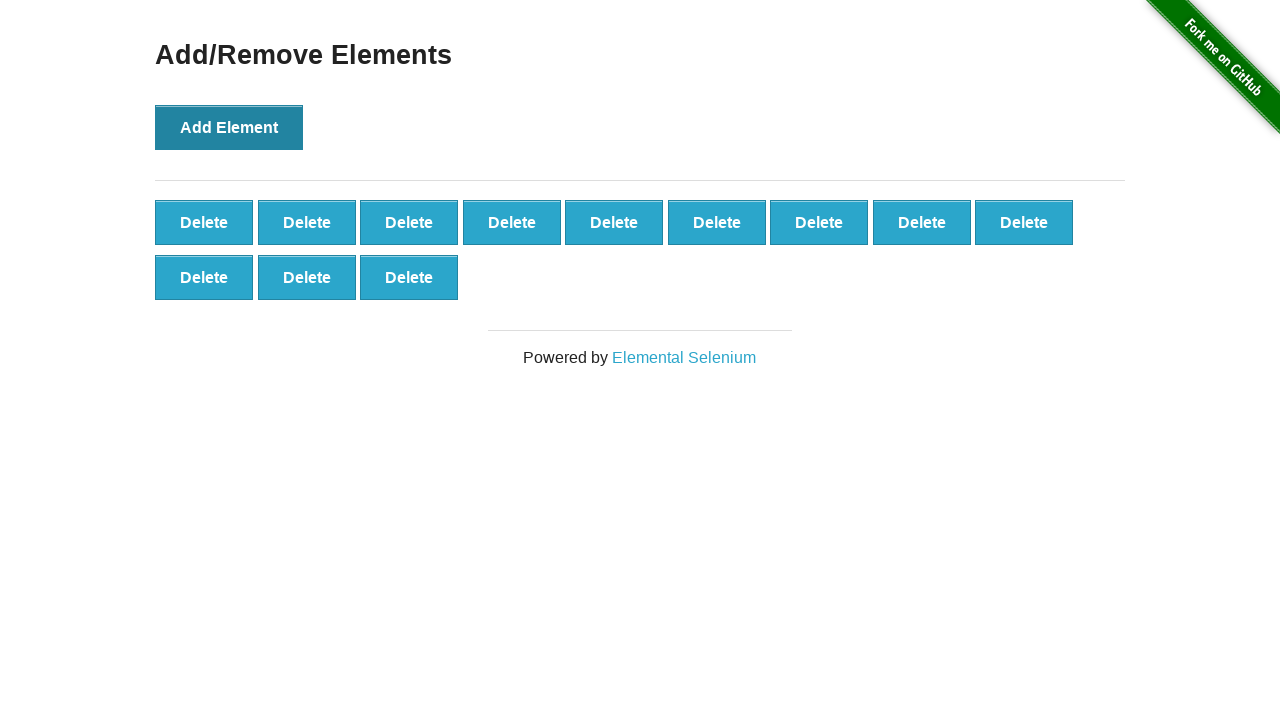

Clicked 'Add Element' button (iteration 13/100) at (229, 127) on button[onclick='addElement()']
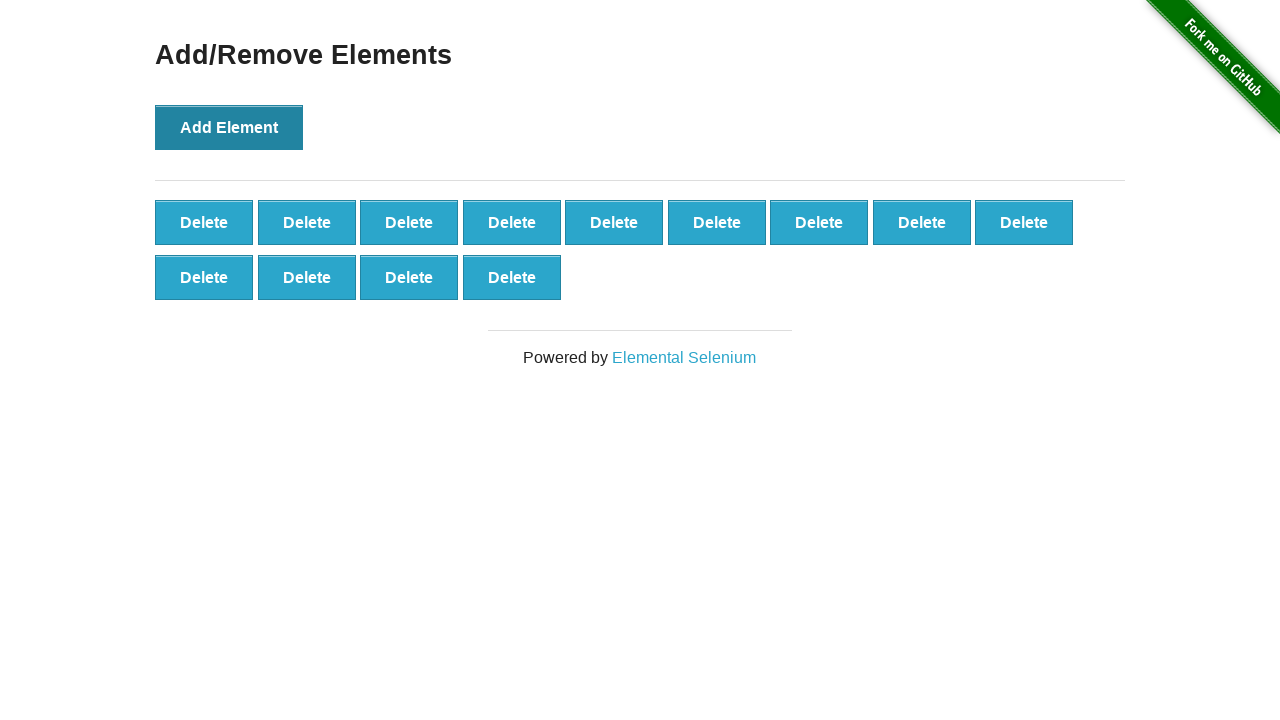

Clicked 'Add Element' button (iteration 14/100) at (229, 127) on button[onclick='addElement()']
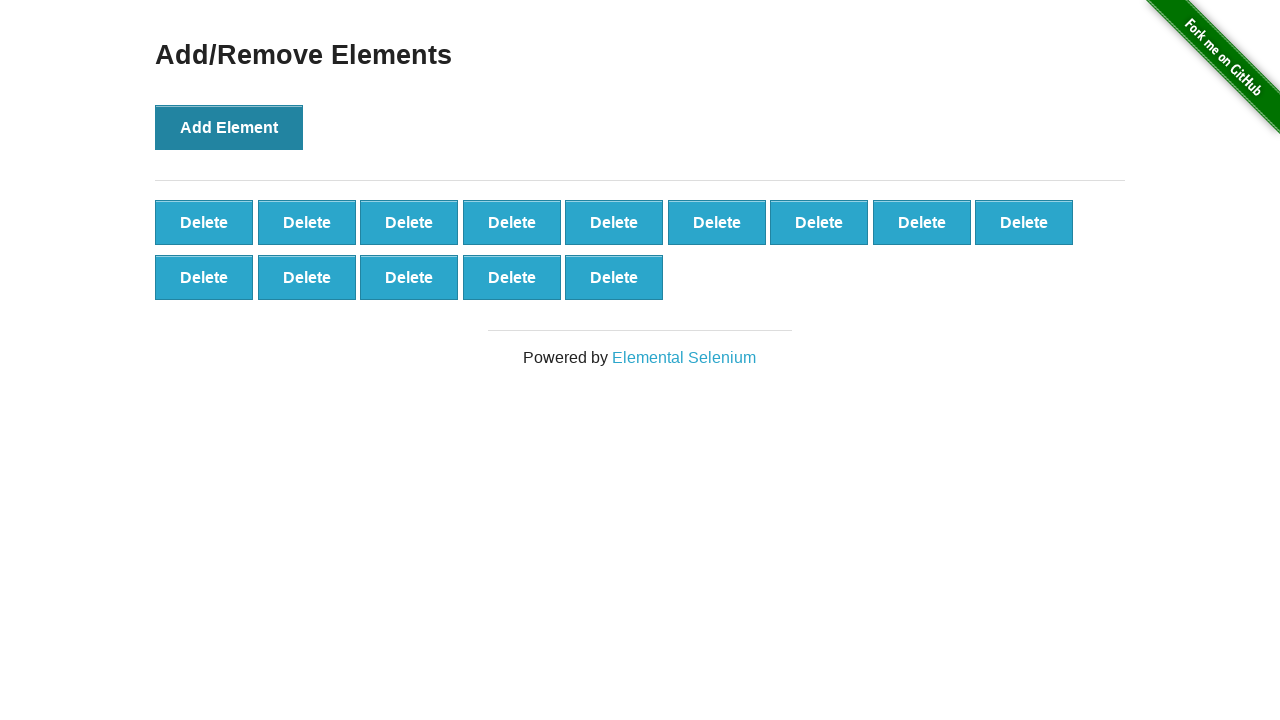

Clicked 'Add Element' button (iteration 15/100) at (229, 127) on button[onclick='addElement()']
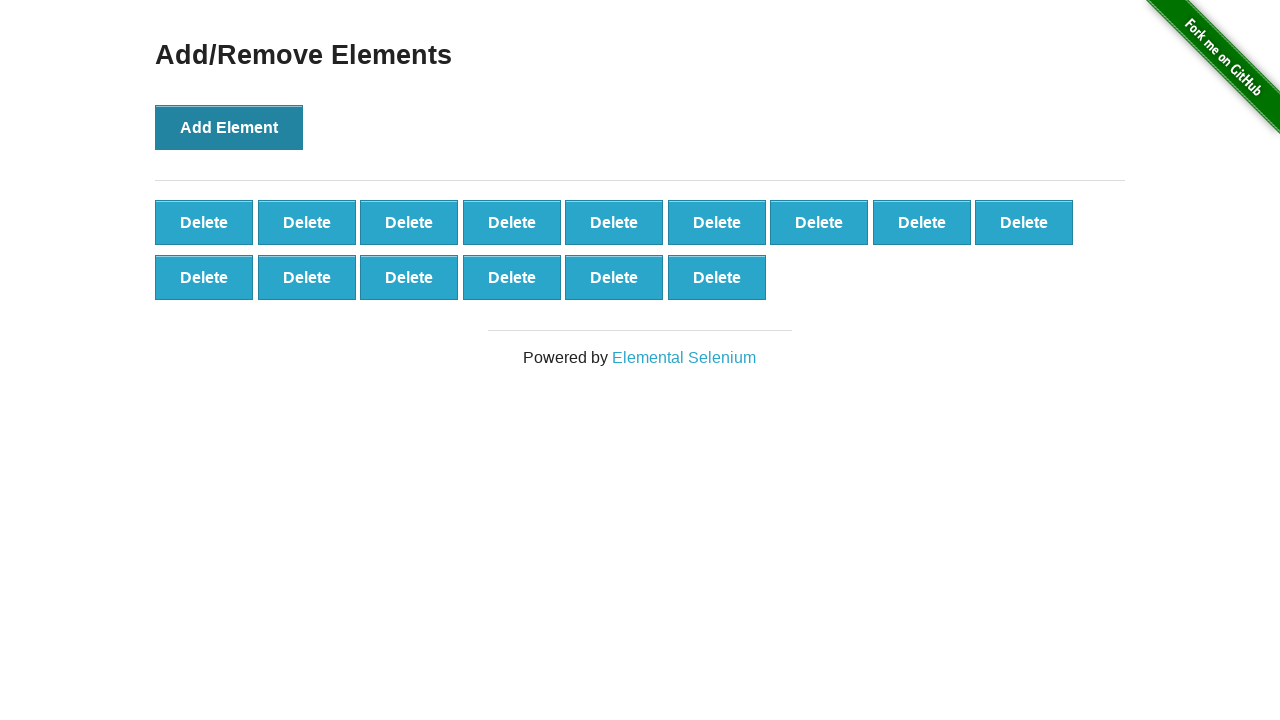

Clicked 'Add Element' button (iteration 16/100) at (229, 127) on button[onclick='addElement()']
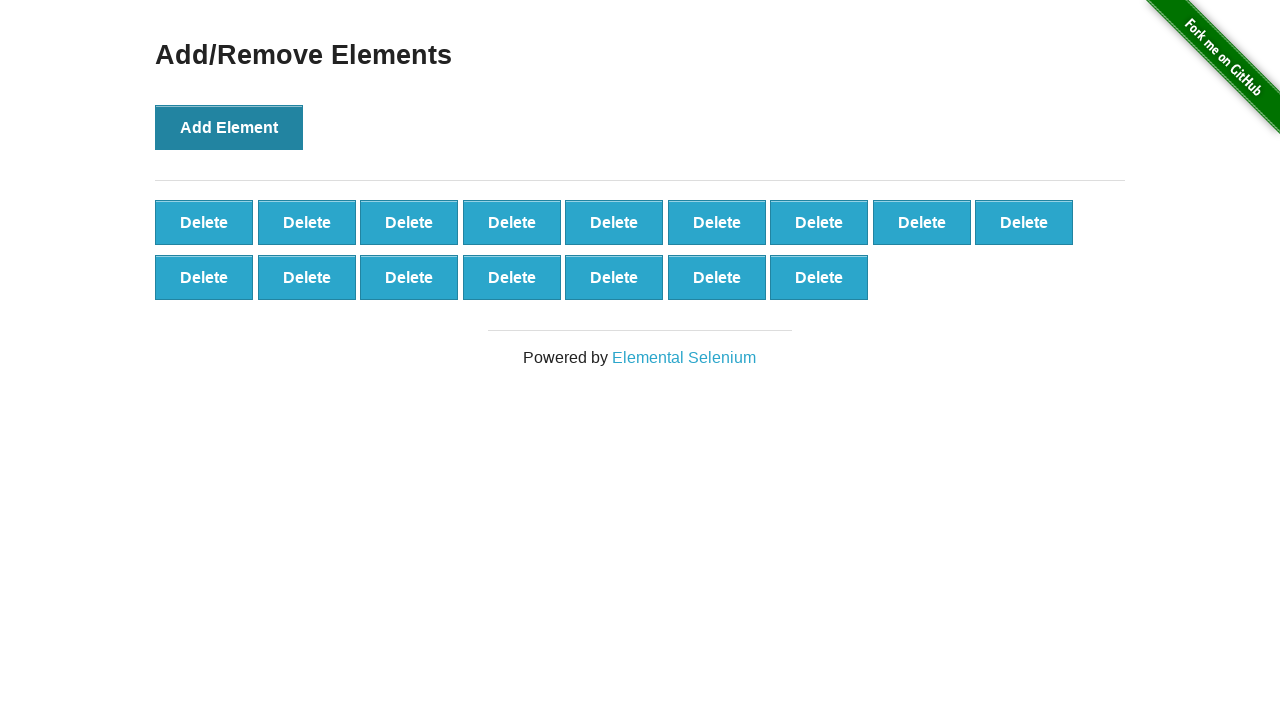

Clicked 'Add Element' button (iteration 17/100) at (229, 127) on button[onclick='addElement()']
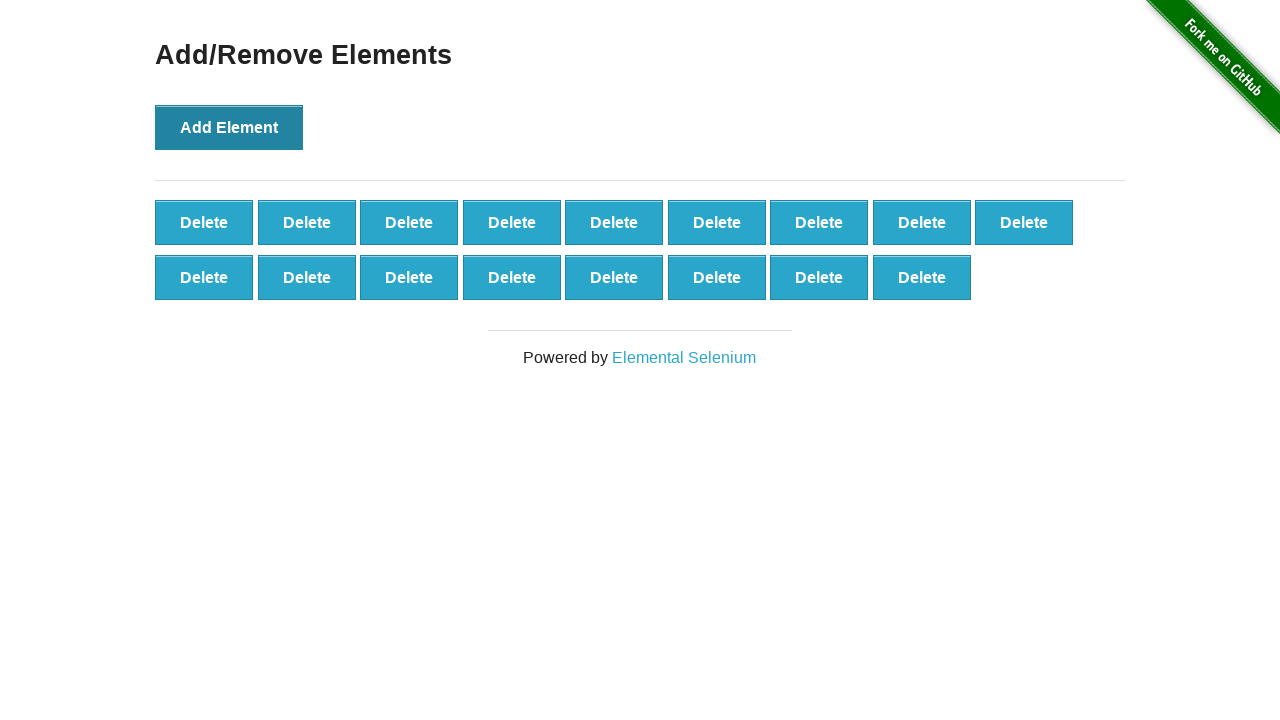

Clicked 'Add Element' button (iteration 18/100) at (229, 127) on button[onclick='addElement()']
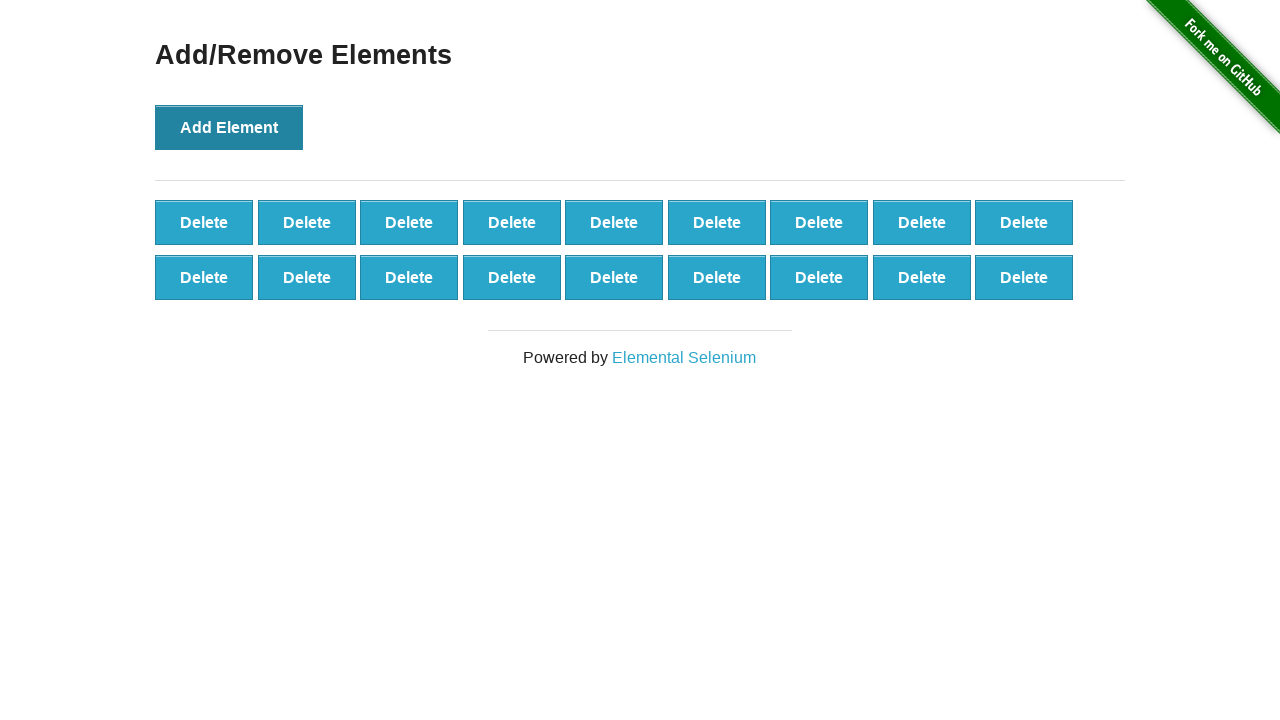

Clicked 'Add Element' button (iteration 19/100) at (229, 127) on button[onclick='addElement()']
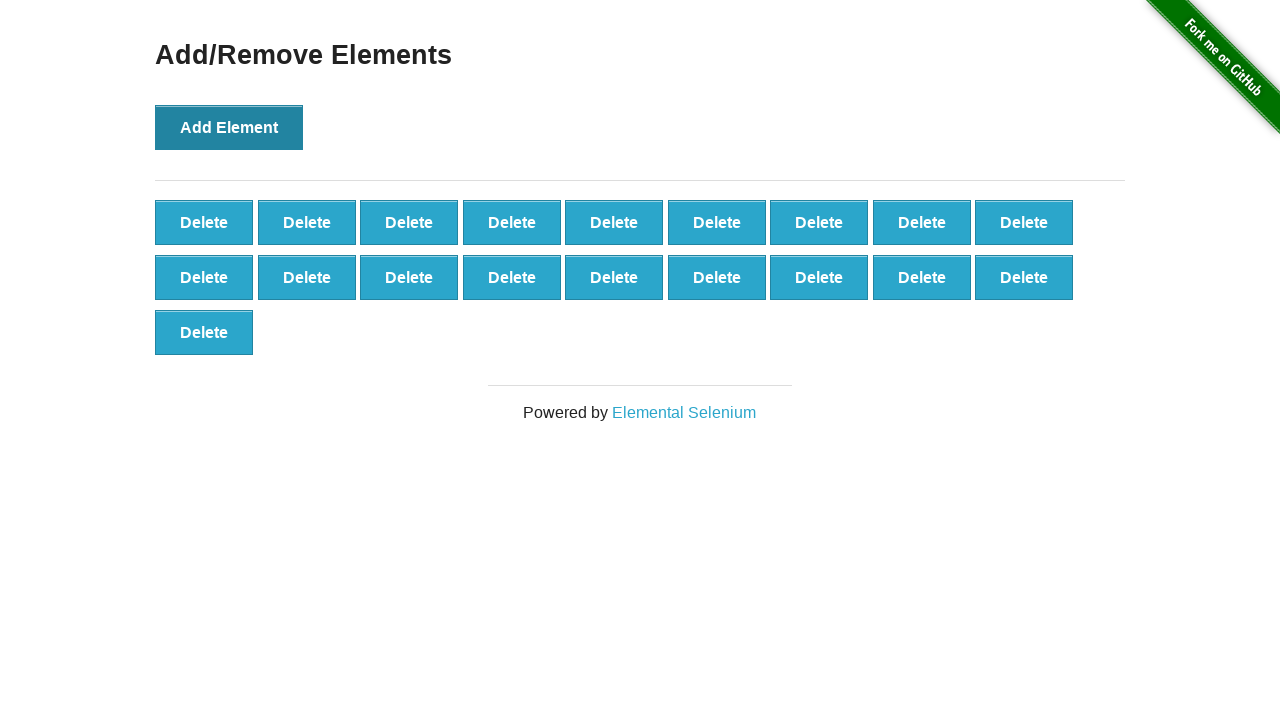

Clicked 'Add Element' button (iteration 20/100) at (229, 127) on button[onclick='addElement()']
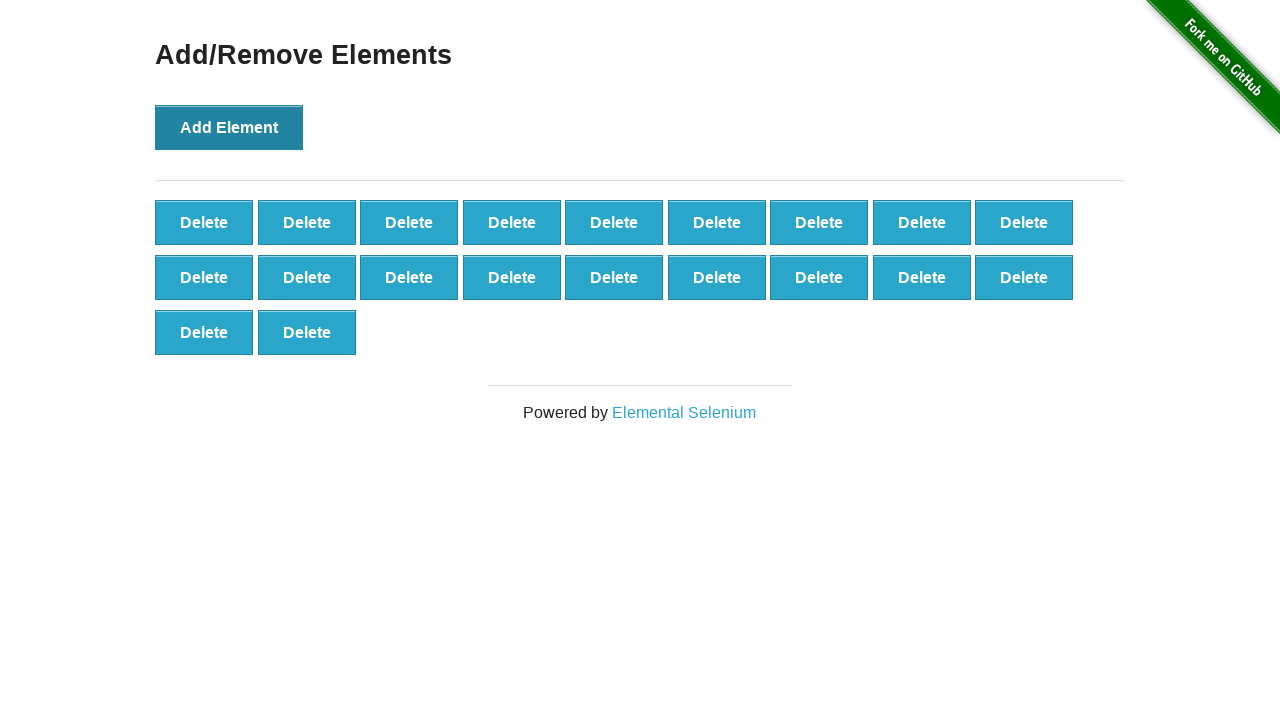

Clicked 'Add Element' button (iteration 21/100) at (229, 127) on button[onclick='addElement()']
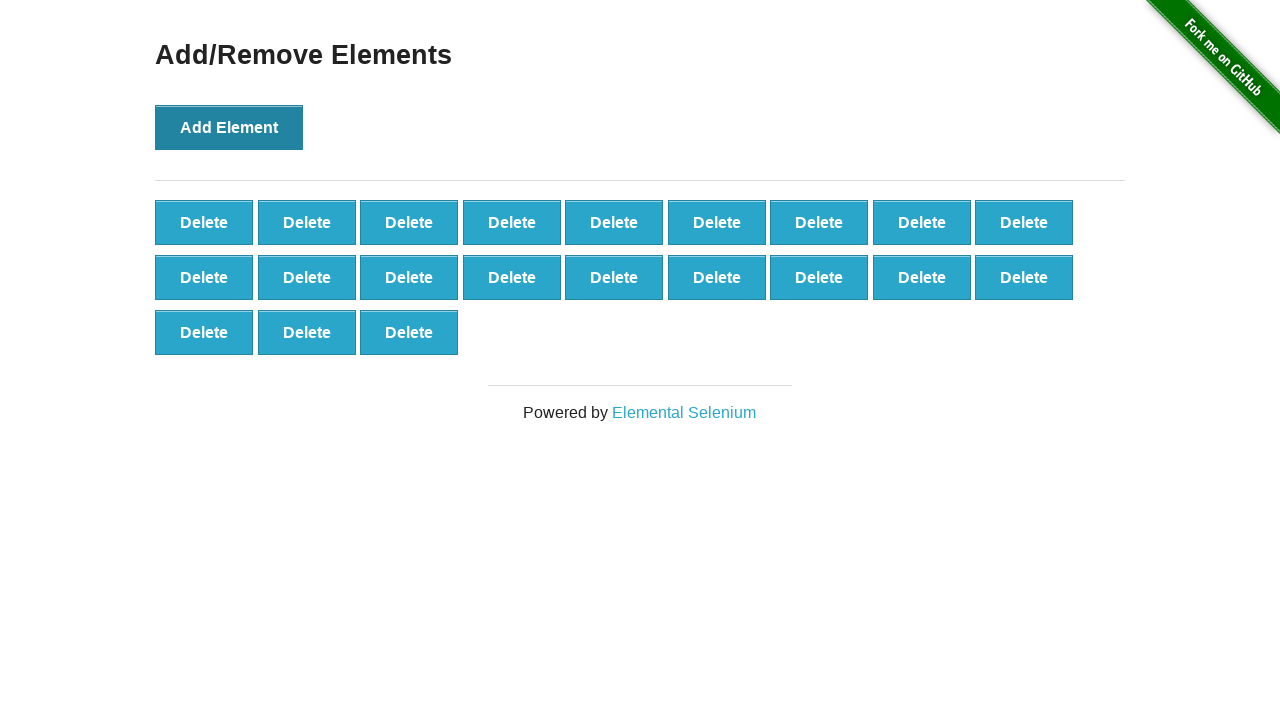

Clicked 'Add Element' button (iteration 22/100) at (229, 127) on button[onclick='addElement()']
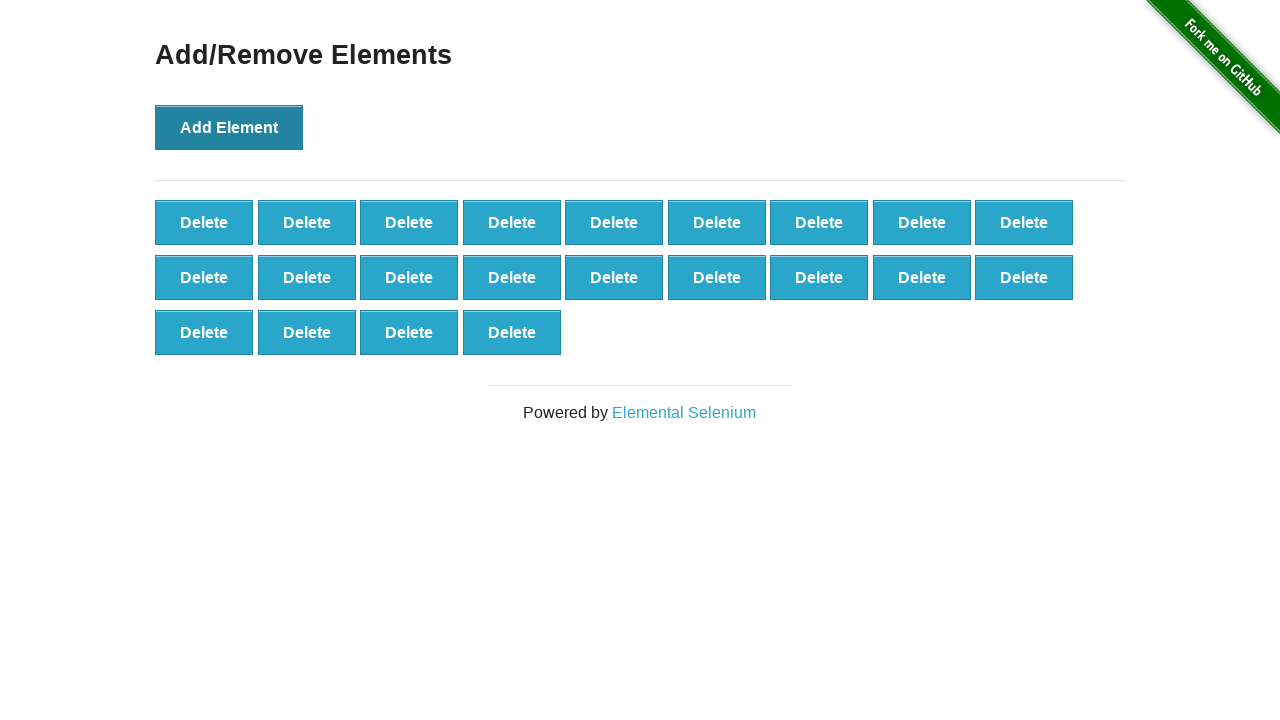

Clicked 'Add Element' button (iteration 23/100) at (229, 127) on button[onclick='addElement()']
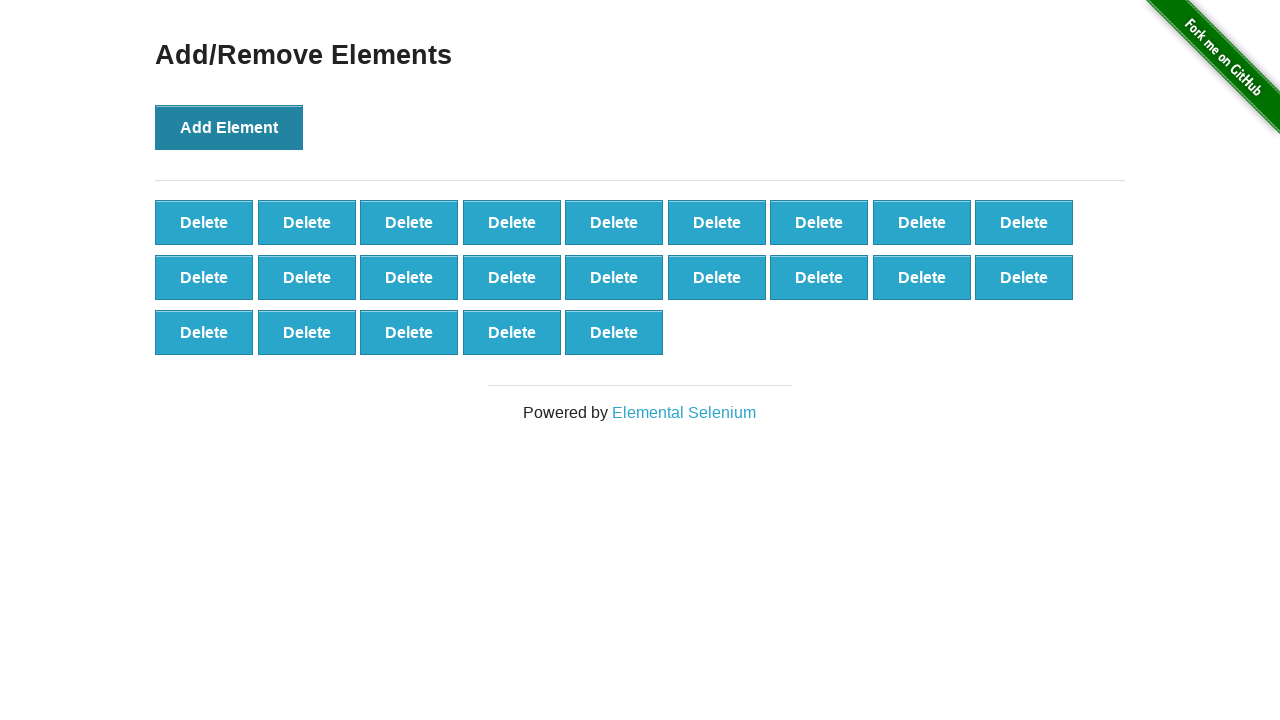

Clicked 'Add Element' button (iteration 24/100) at (229, 127) on button[onclick='addElement()']
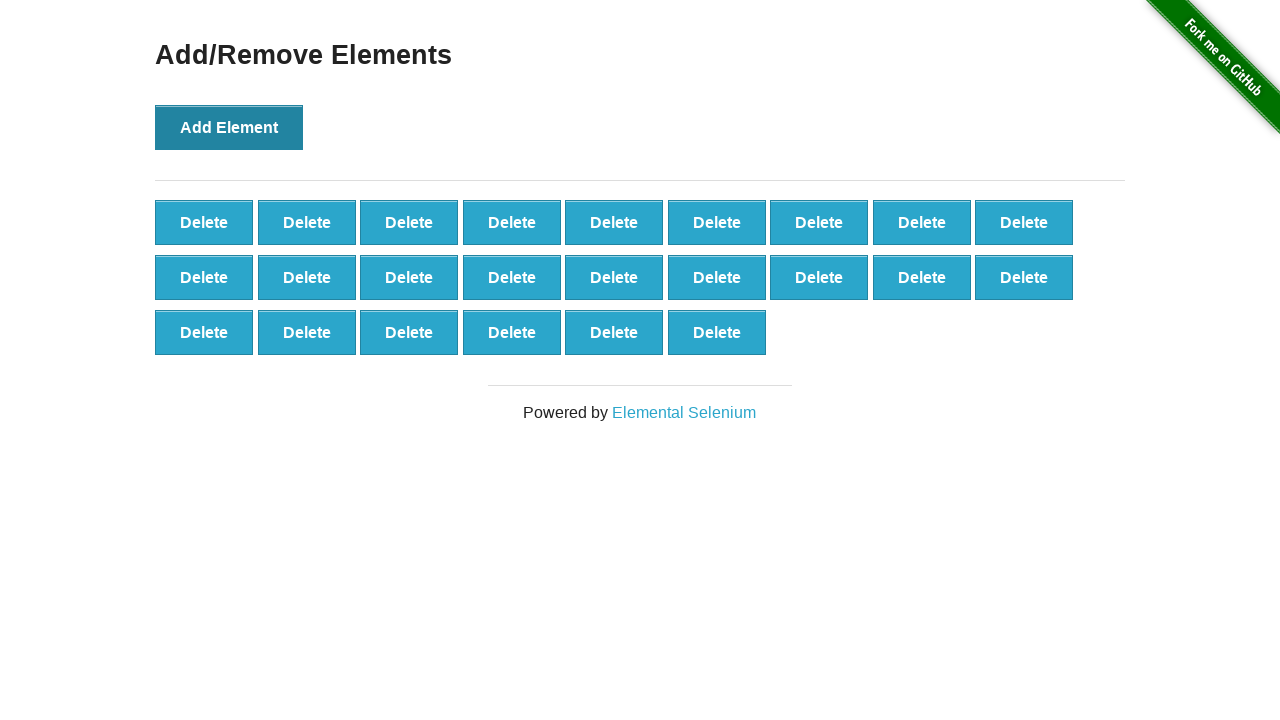

Clicked 'Add Element' button (iteration 25/100) at (229, 127) on button[onclick='addElement()']
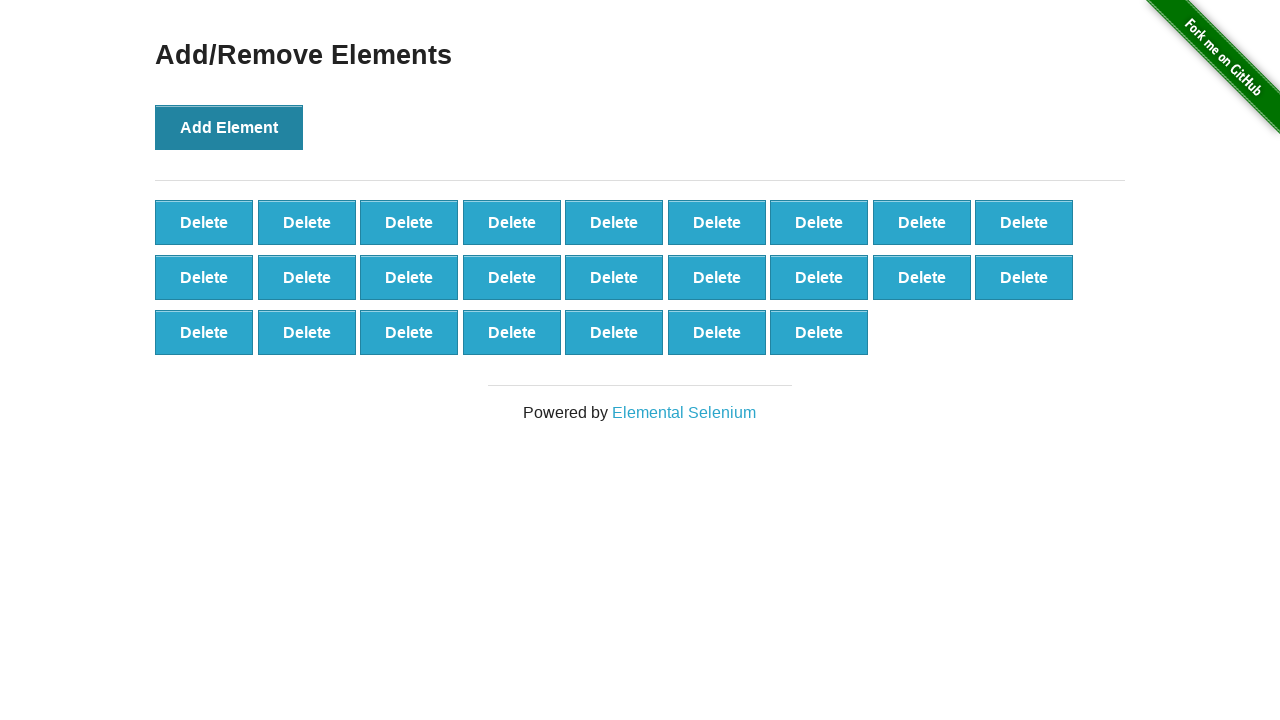

Clicked 'Add Element' button (iteration 26/100) at (229, 127) on button[onclick='addElement()']
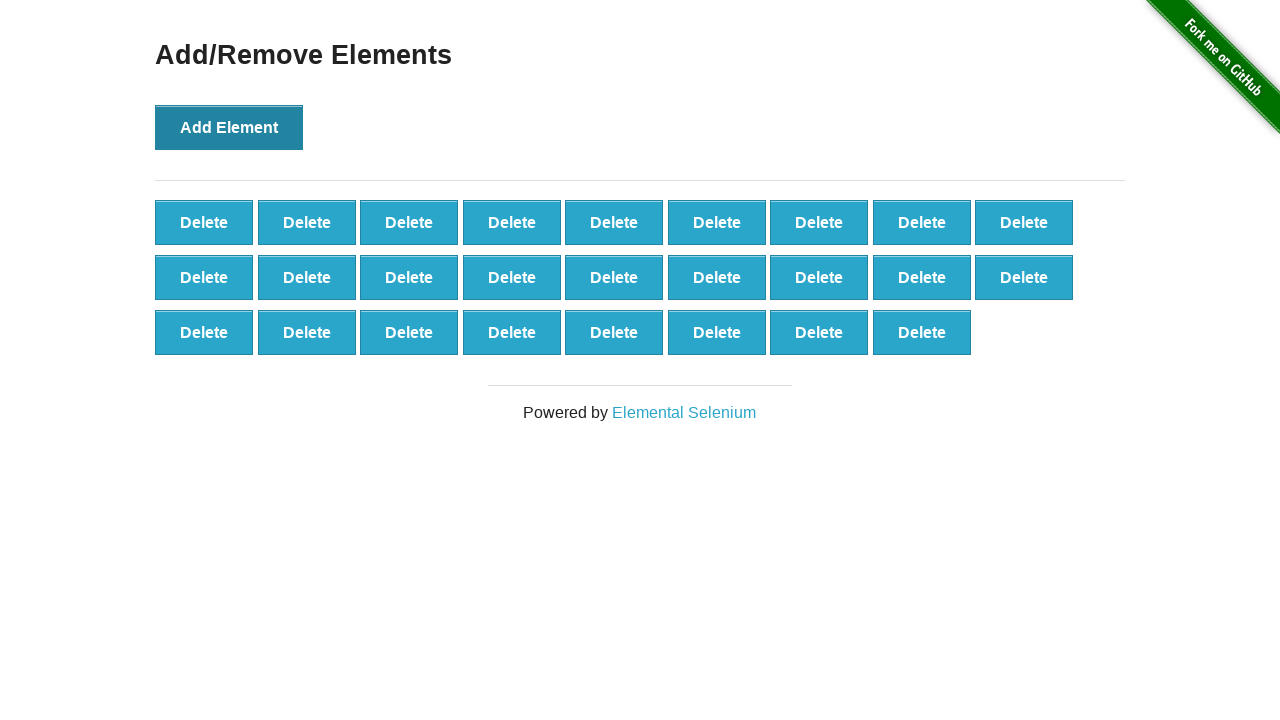

Clicked 'Add Element' button (iteration 27/100) at (229, 127) on button[onclick='addElement()']
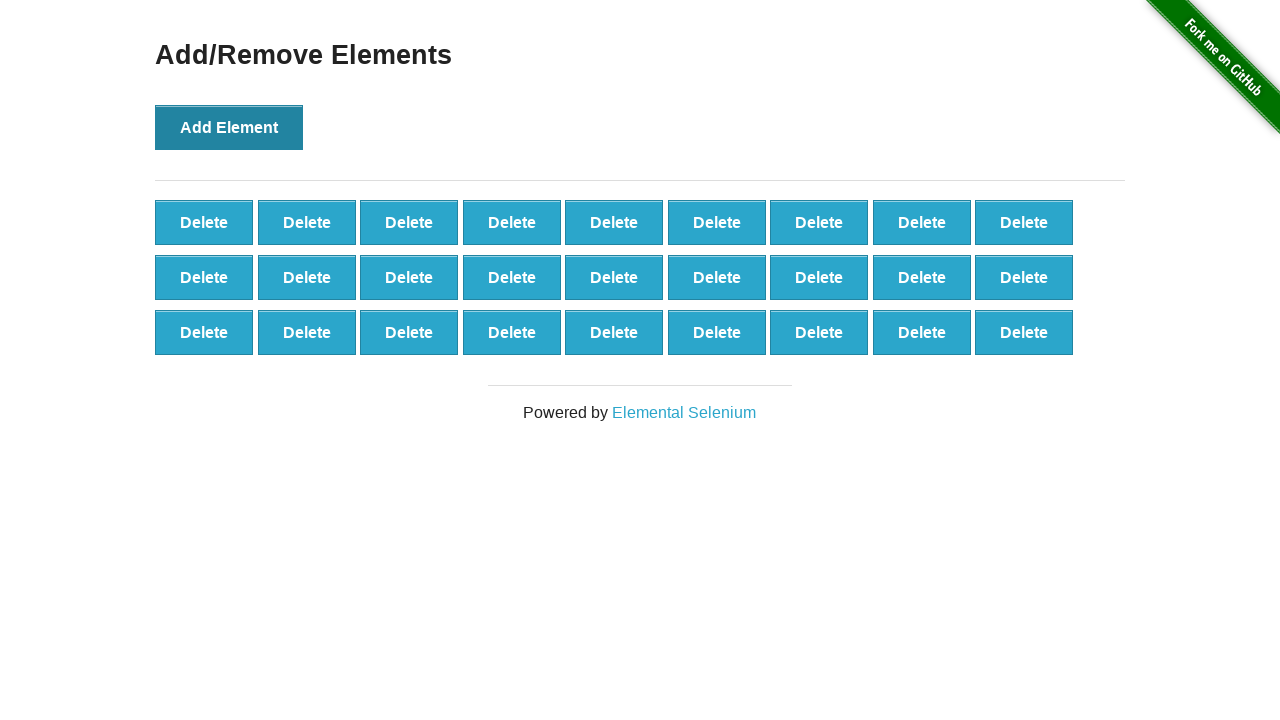

Clicked 'Add Element' button (iteration 28/100) at (229, 127) on button[onclick='addElement()']
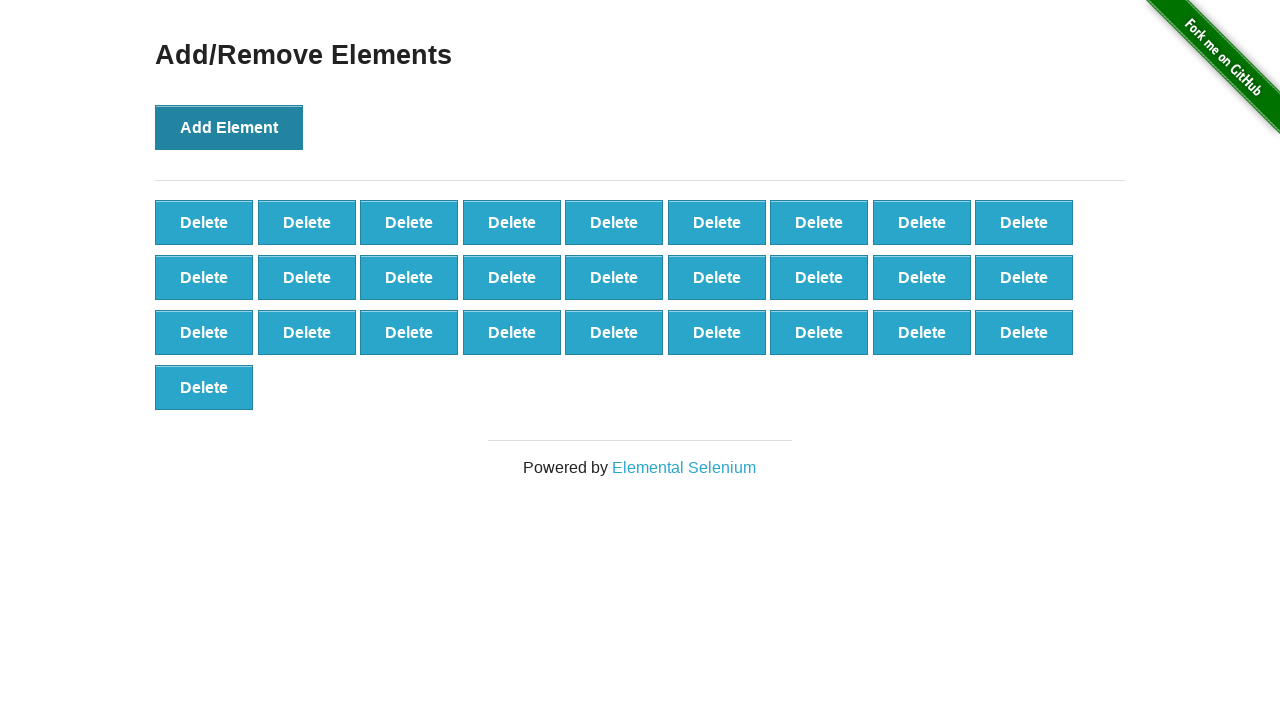

Clicked 'Add Element' button (iteration 29/100) at (229, 127) on button[onclick='addElement()']
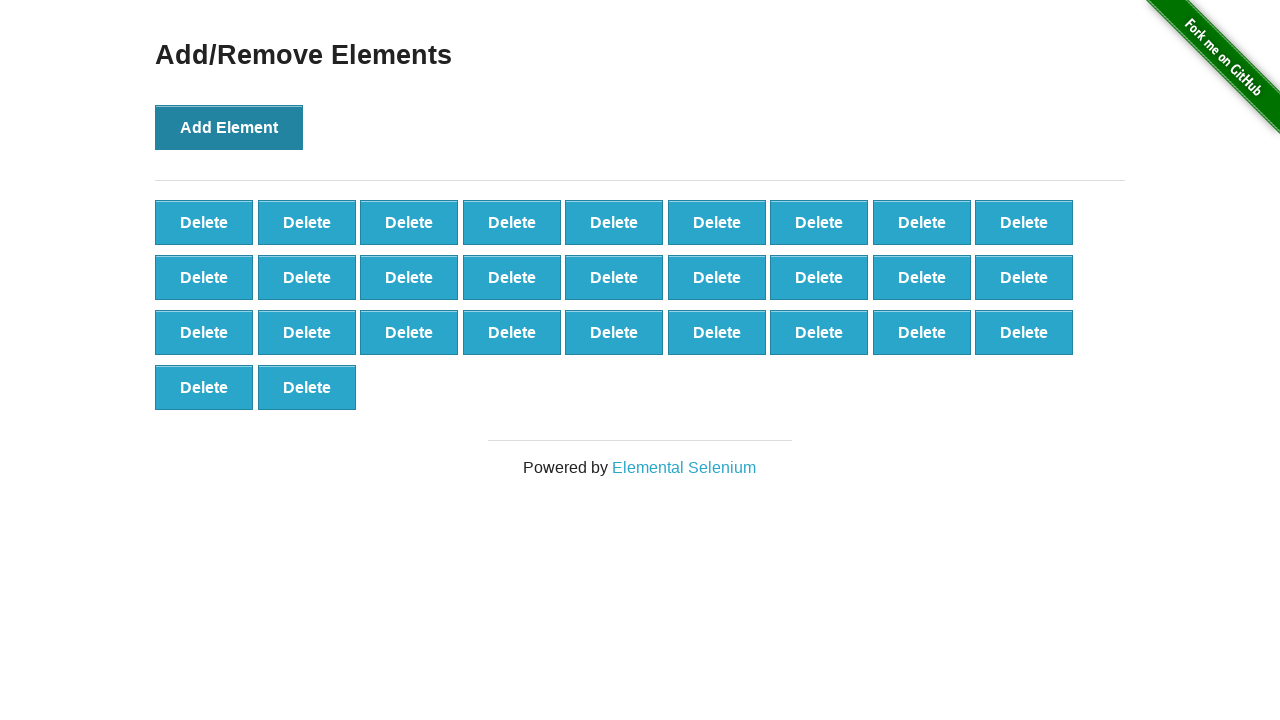

Clicked 'Add Element' button (iteration 30/100) at (229, 127) on button[onclick='addElement()']
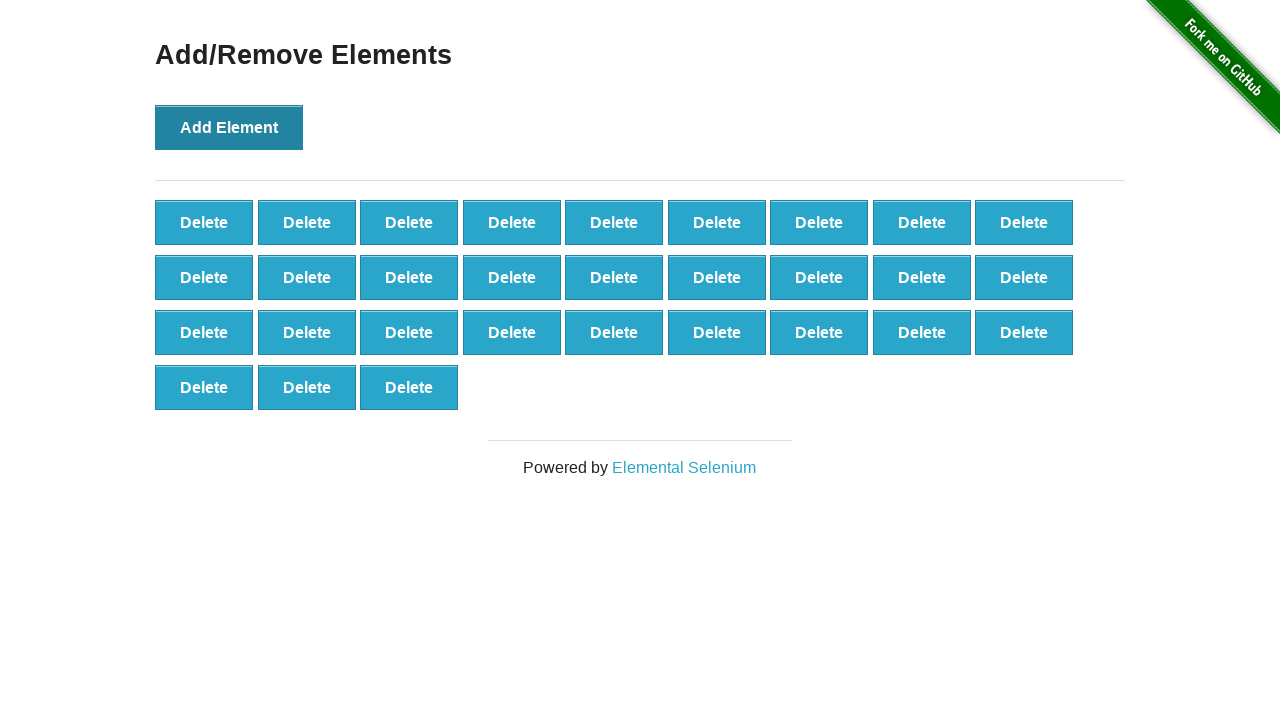

Clicked 'Add Element' button (iteration 31/100) at (229, 127) on button[onclick='addElement()']
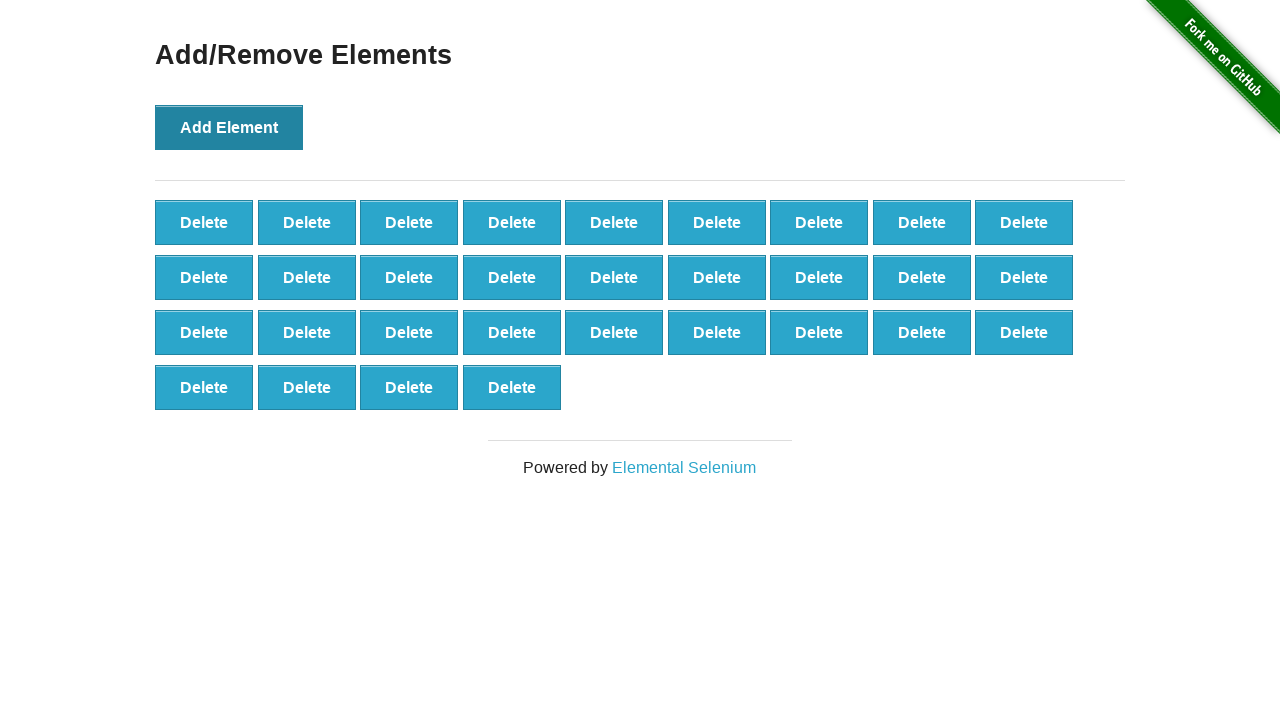

Clicked 'Add Element' button (iteration 32/100) at (229, 127) on button[onclick='addElement()']
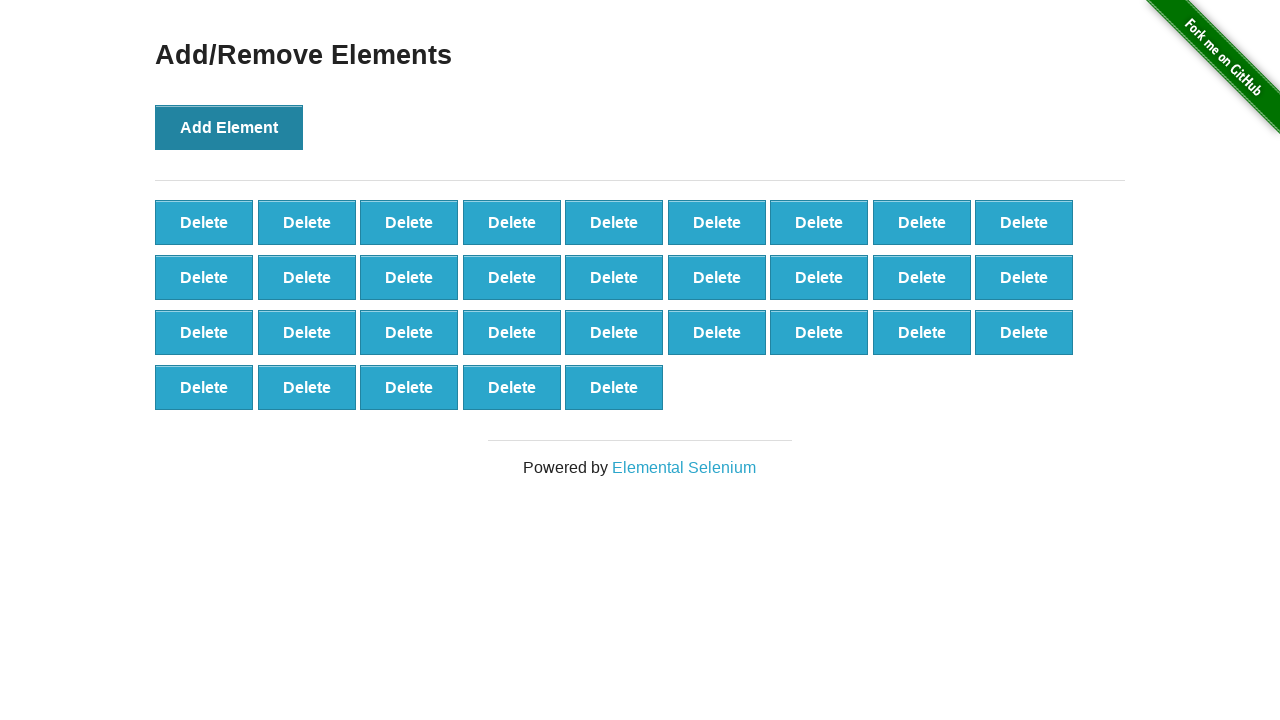

Clicked 'Add Element' button (iteration 33/100) at (229, 127) on button[onclick='addElement()']
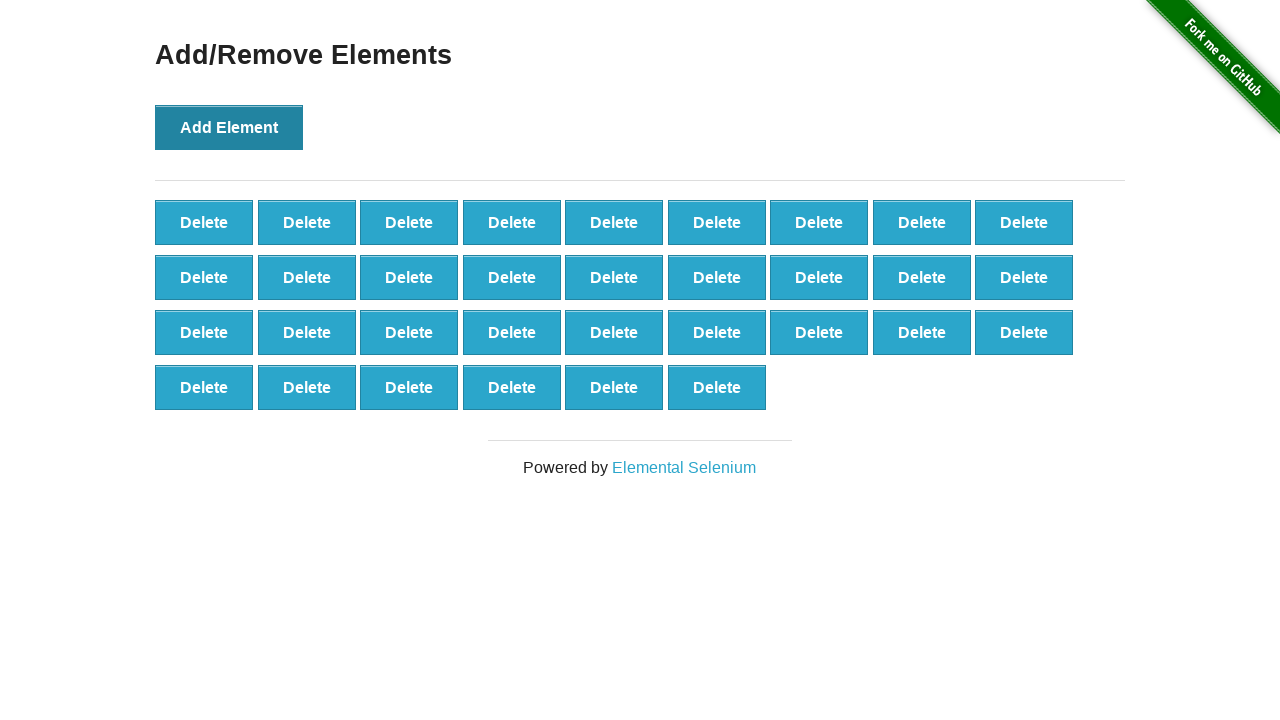

Clicked 'Add Element' button (iteration 34/100) at (229, 127) on button[onclick='addElement()']
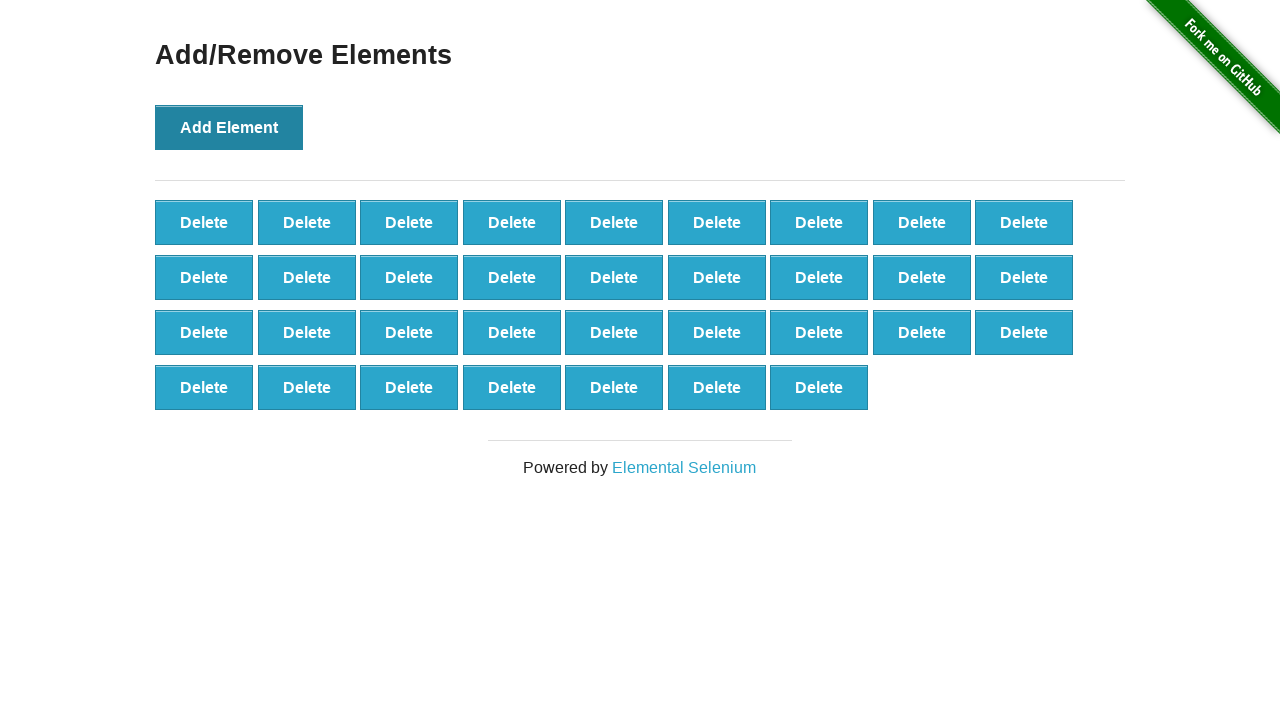

Clicked 'Add Element' button (iteration 35/100) at (229, 127) on button[onclick='addElement()']
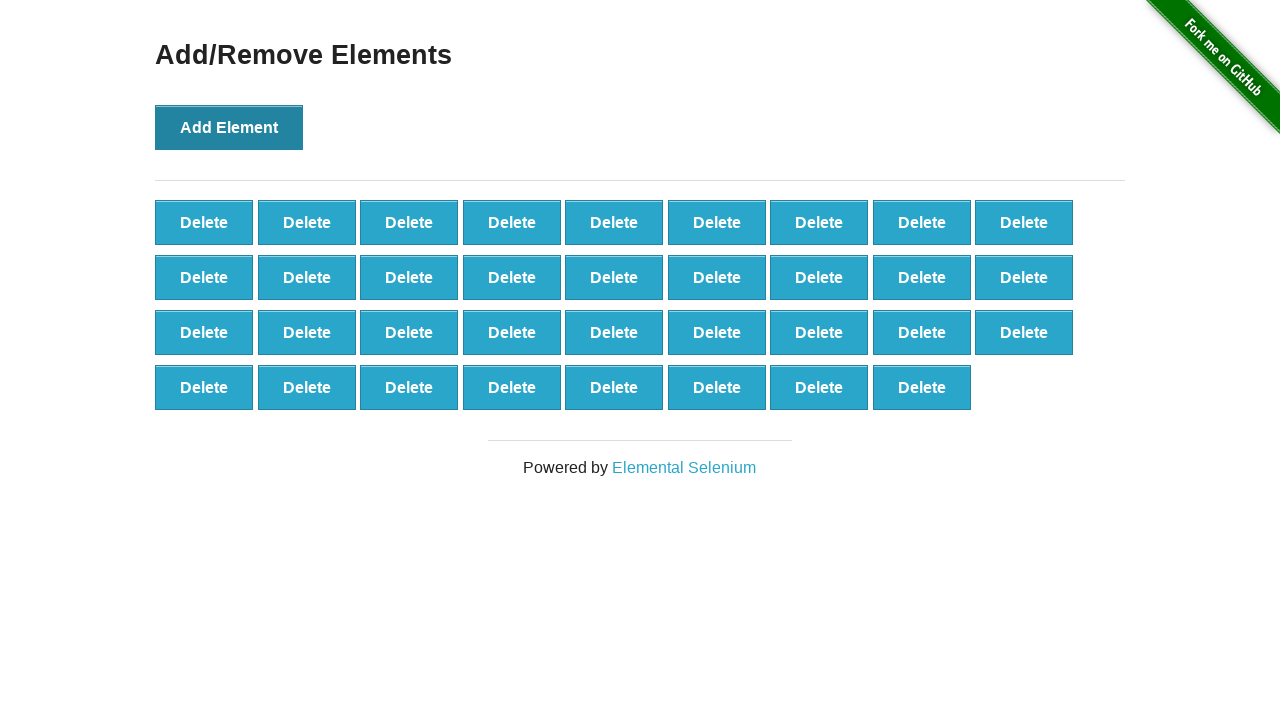

Clicked 'Add Element' button (iteration 36/100) at (229, 127) on button[onclick='addElement()']
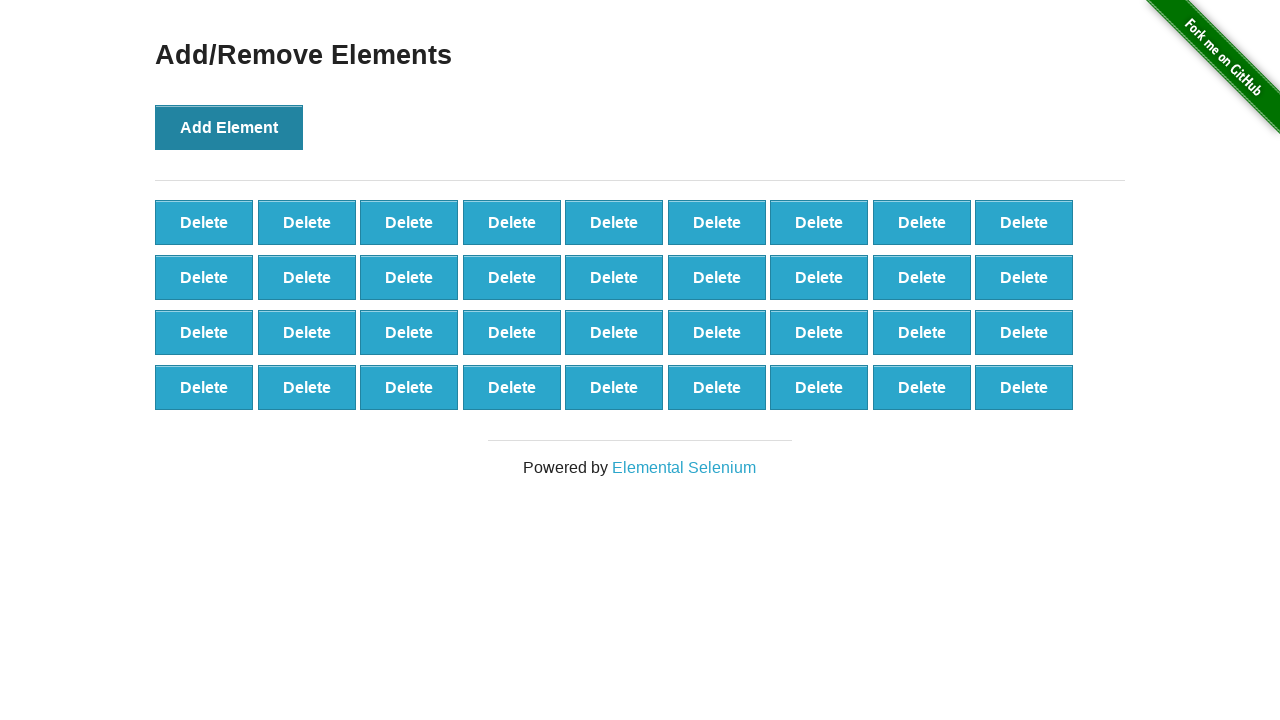

Clicked 'Add Element' button (iteration 37/100) at (229, 127) on button[onclick='addElement()']
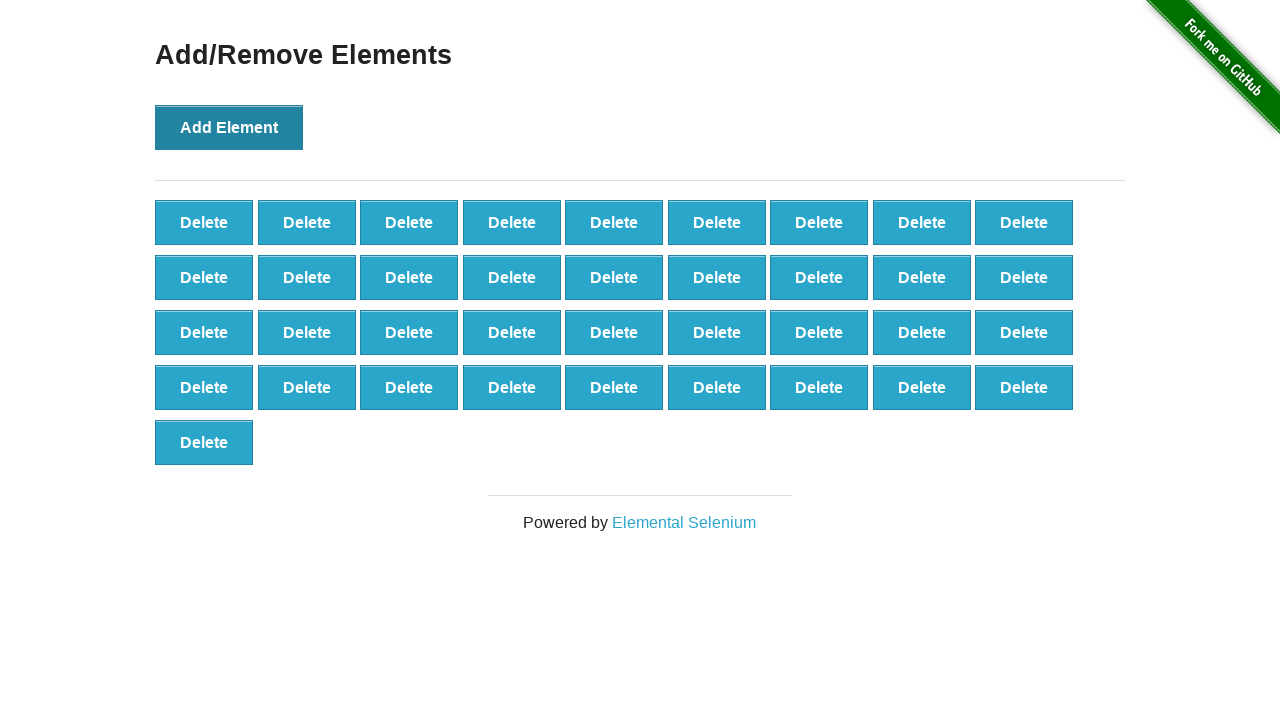

Clicked 'Add Element' button (iteration 38/100) at (229, 127) on button[onclick='addElement()']
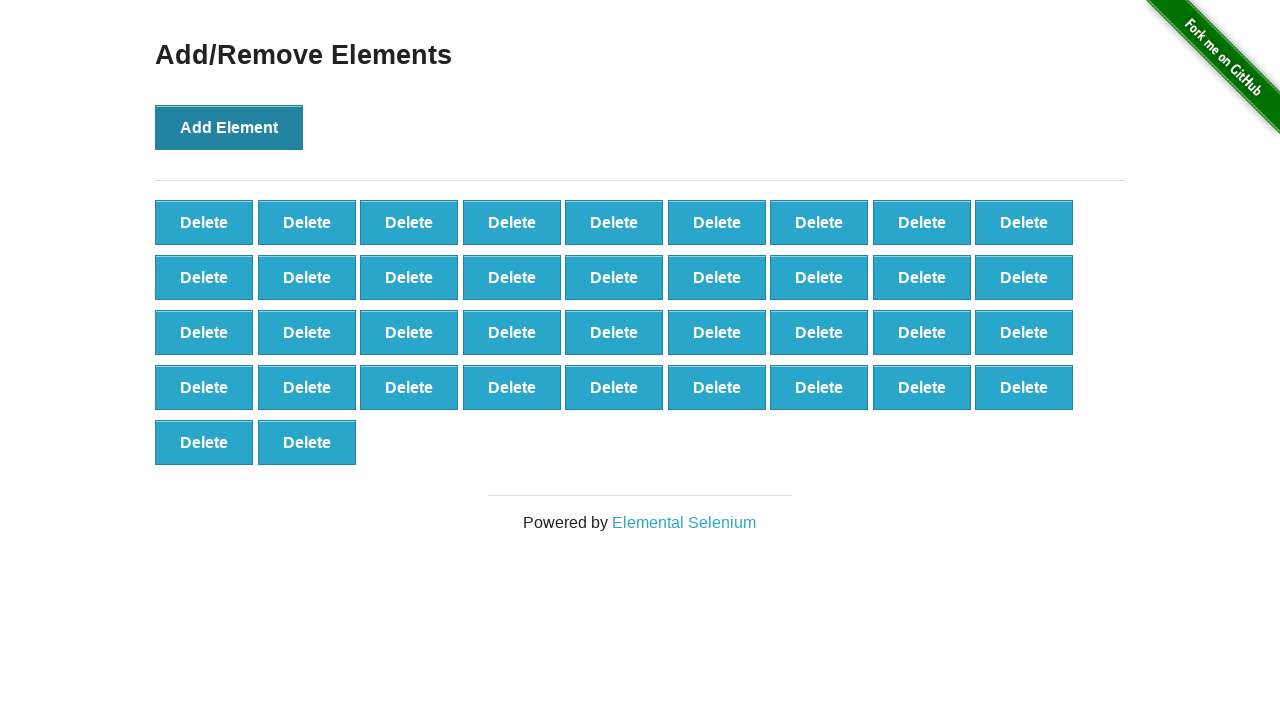

Clicked 'Add Element' button (iteration 39/100) at (229, 127) on button[onclick='addElement()']
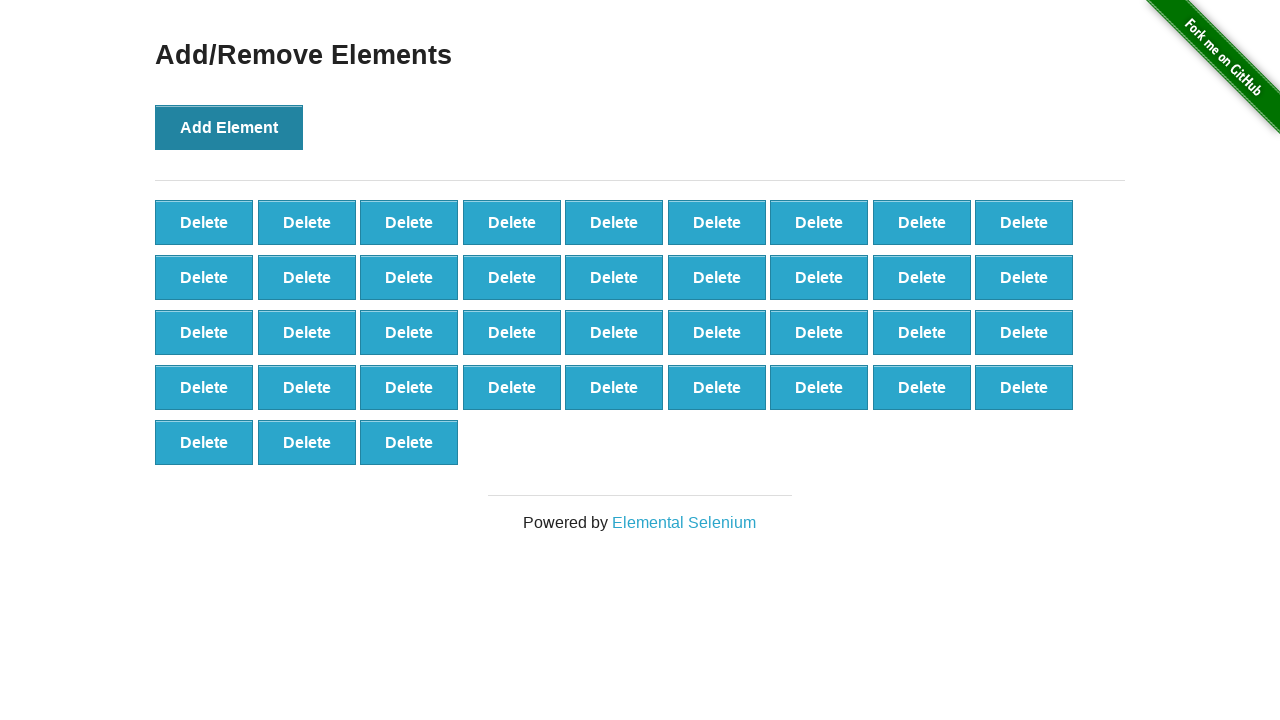

Clicked 'Add Element' button (iteration 40/100) at (229, 127) on button[onclick='addElement()']
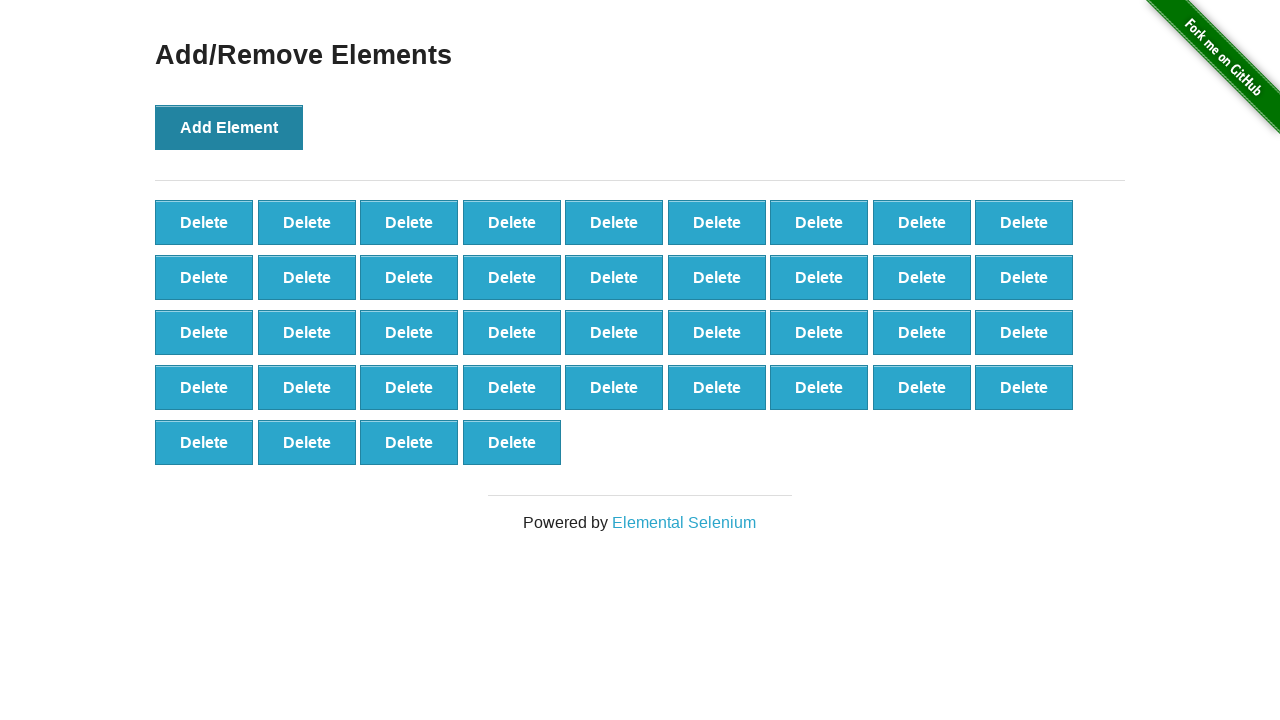

Clicked 'Add Element' button (iteration 41/100) at (229, 127) on button[onclick='addElement()']
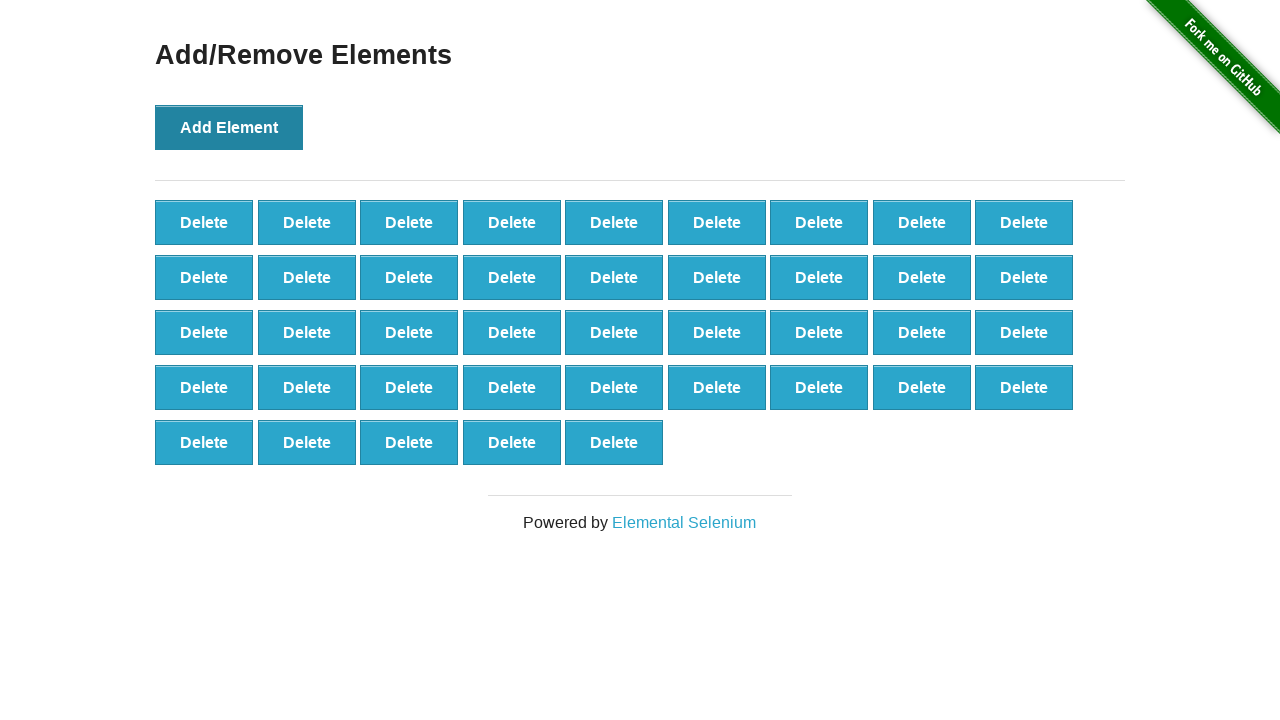

Clicked 'Add Element' button (iteration 42/100) at (229, 127) on button[onclick='addElement()']
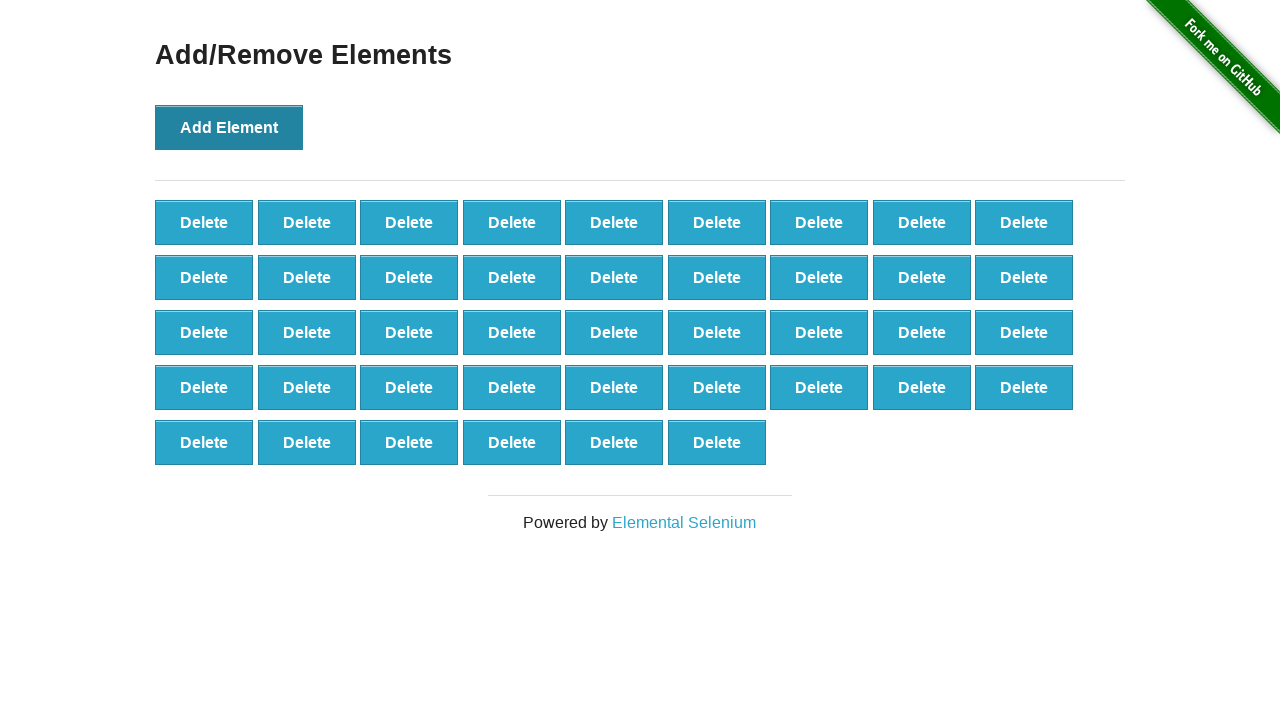

Clicked 'Add Element' button (iteration 43/100) at (229, 127) on button[onclick='addElement()']
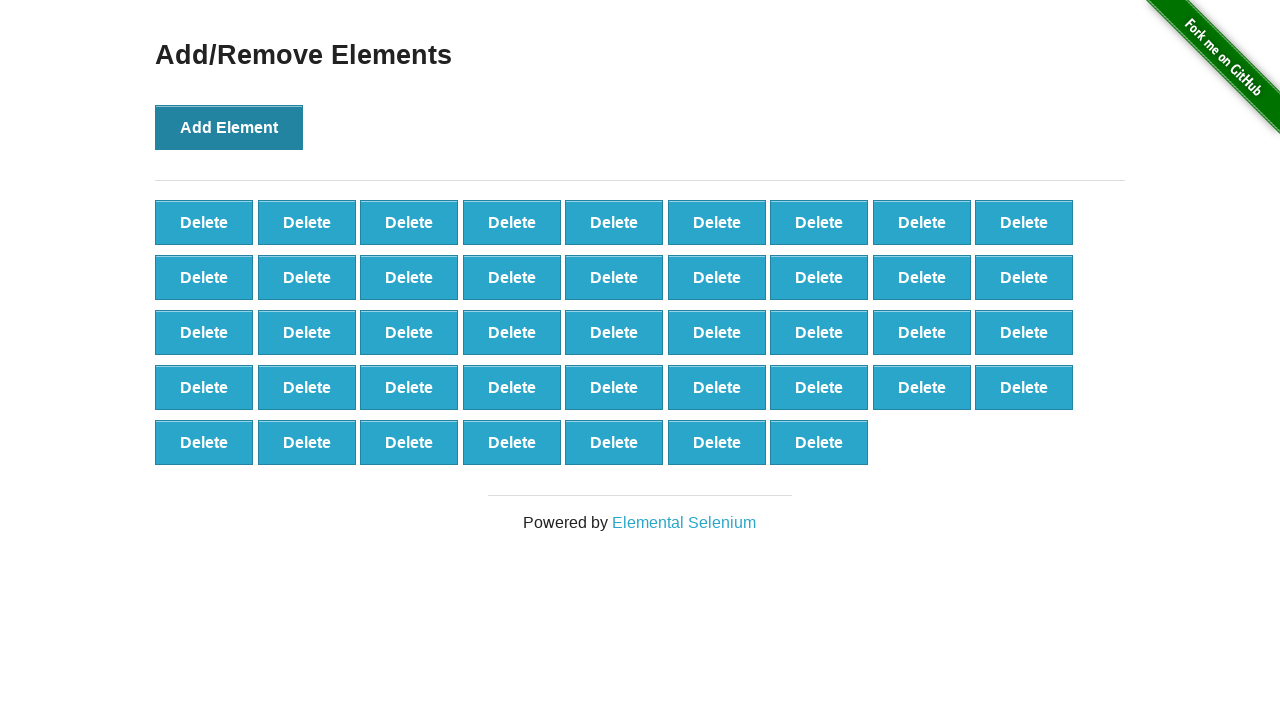

Clicked 'Add Element' button (iteration 44/100) at (229, 127) on button[onclick='addElement()']
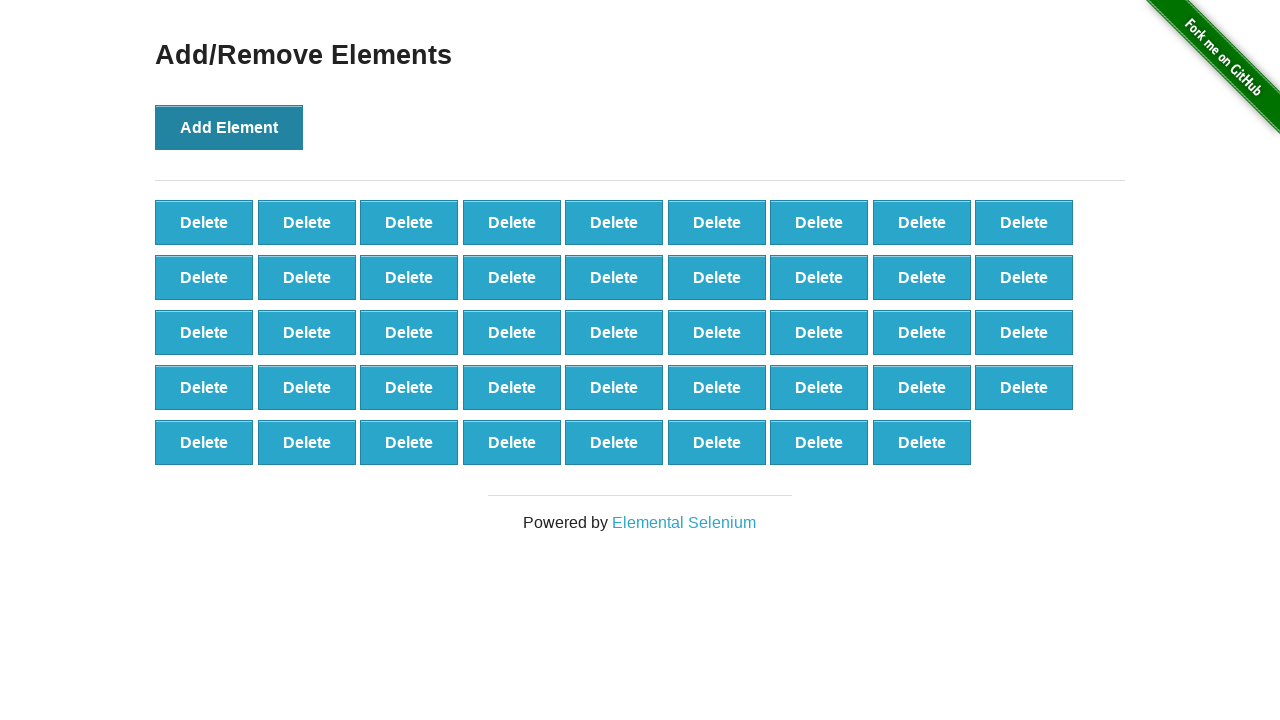

Clicked 'Add Element' button (iteration 45/100) at (229, 127) on button[onclick='addElement()']
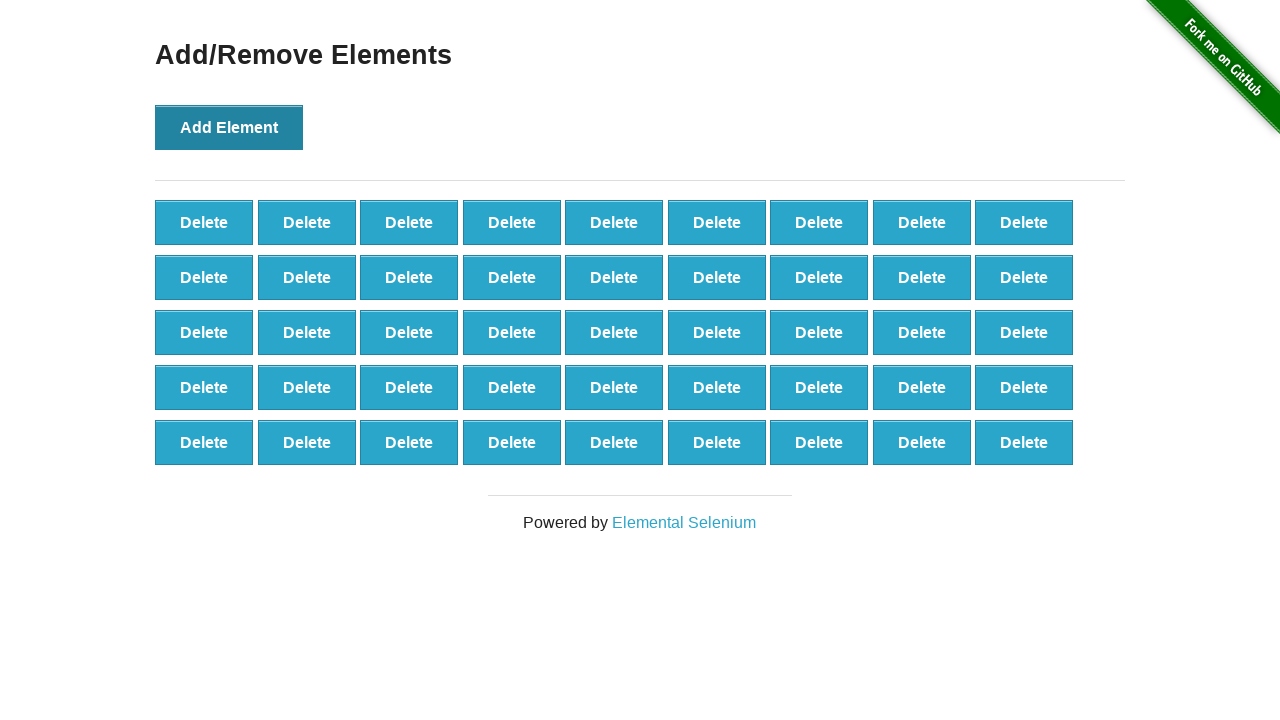

Clicked 'Add Element' button (iteration 46/100) at (229, 127) on button[onclick='addElement()']
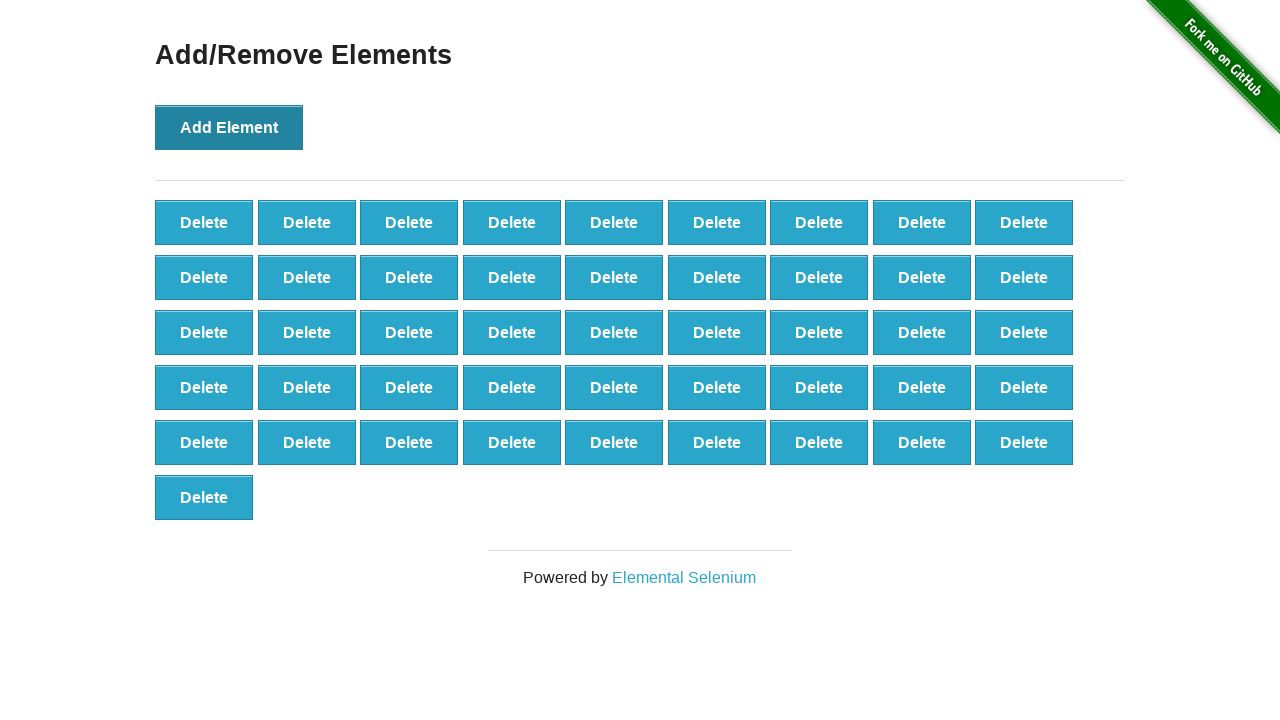

Clicked 'Add Element' button (iteration 47/100) at (229, 127) on button[onclick='addElement()']
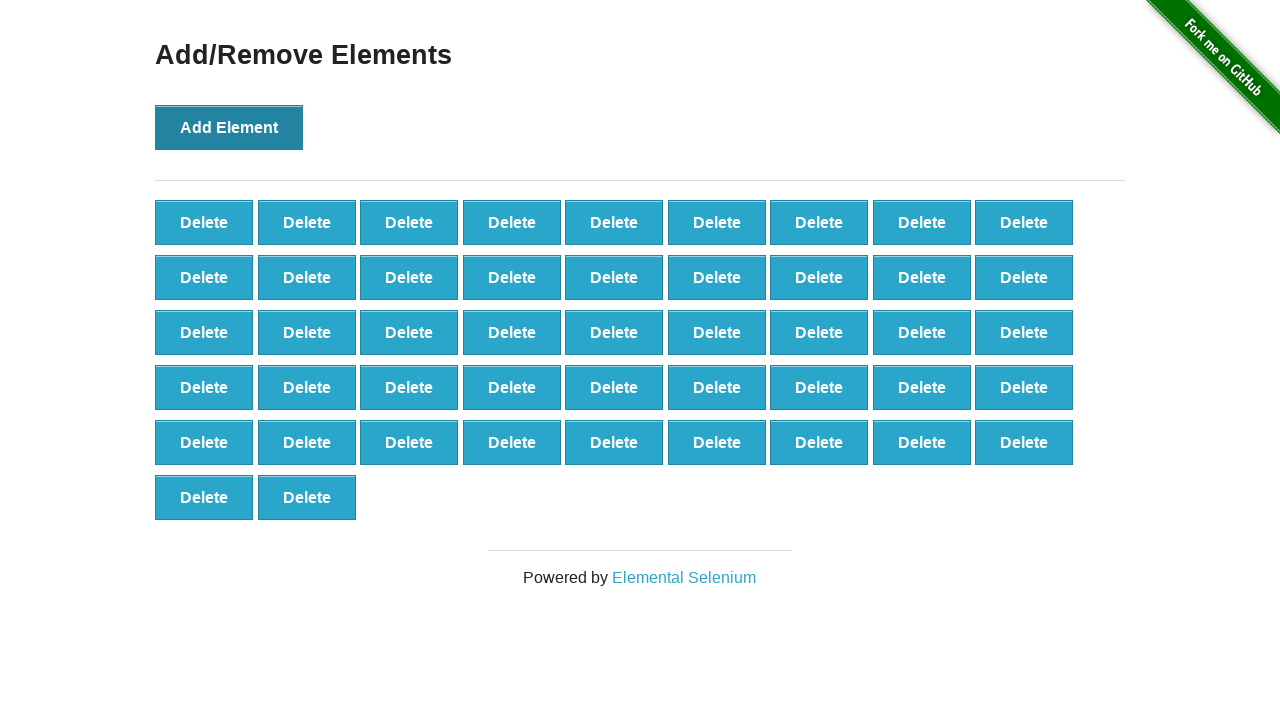

Clicked 'Add Element' button (iteration 48/100) at (229, 127) on button[onclick='addElement()']
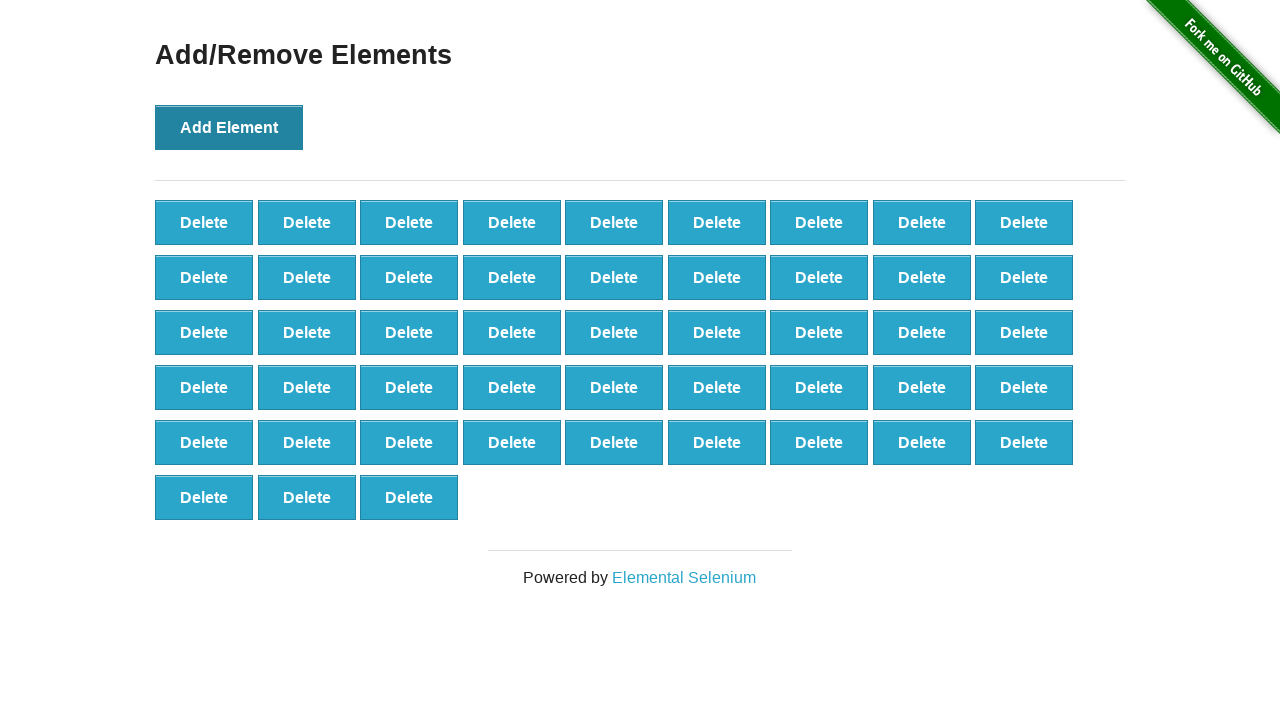

Clicked 'Add Element' button (iteration 49/100) at (229, 127) on button[onclick='addElement()']
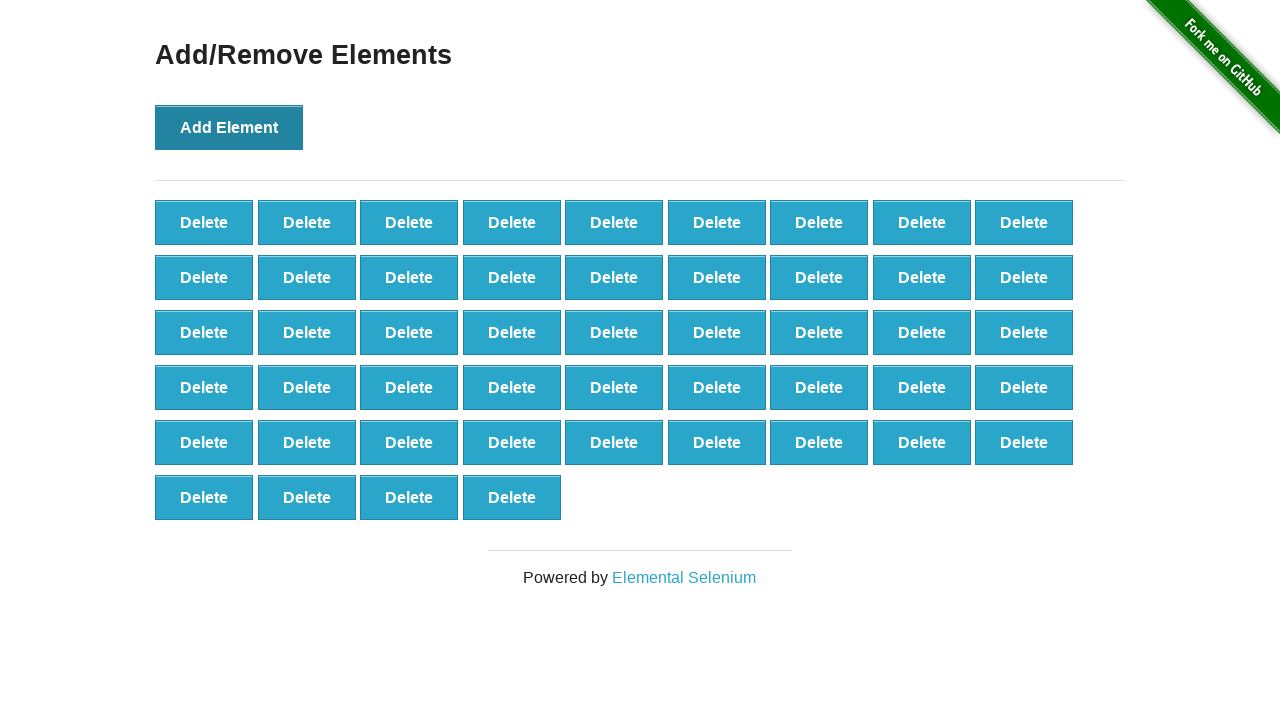

Clicked 'Add Element' button (iteration 50/100) at (229, 127) on button[onclick='addElement()']
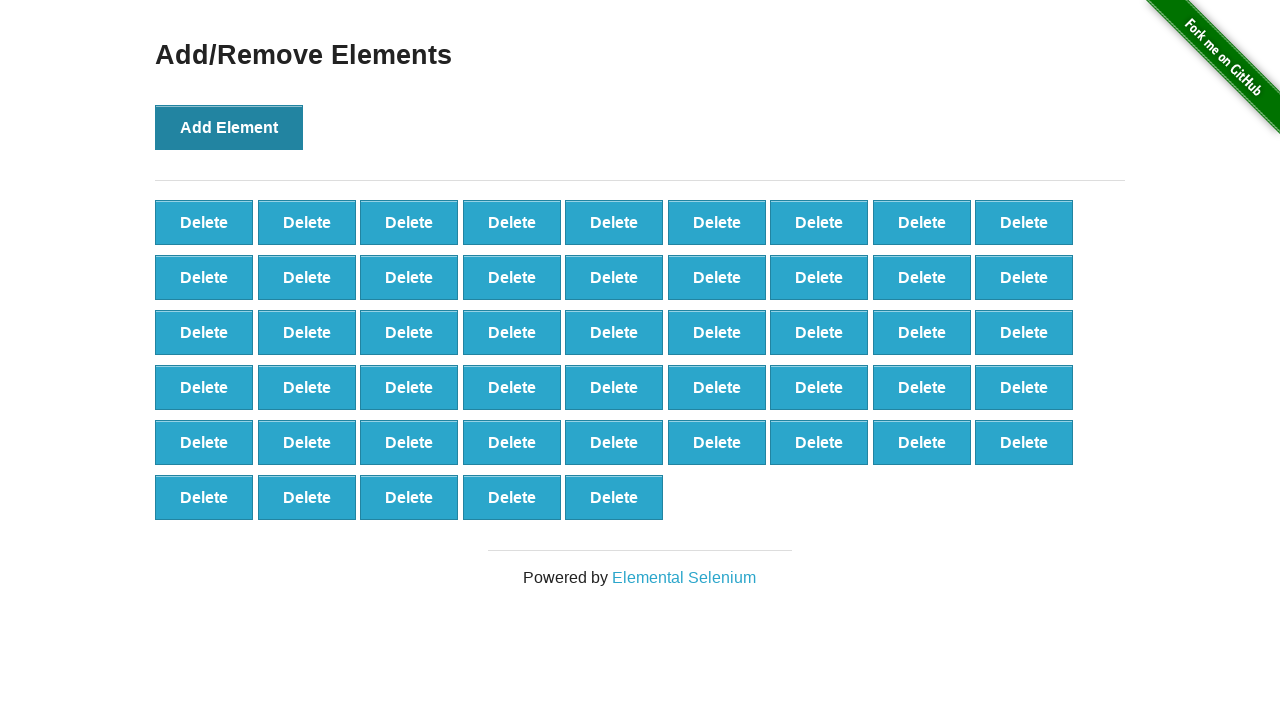

Clicked 'Add Element' button (iteration 51/100) at (229, 127) on button[onclick='addElement()']
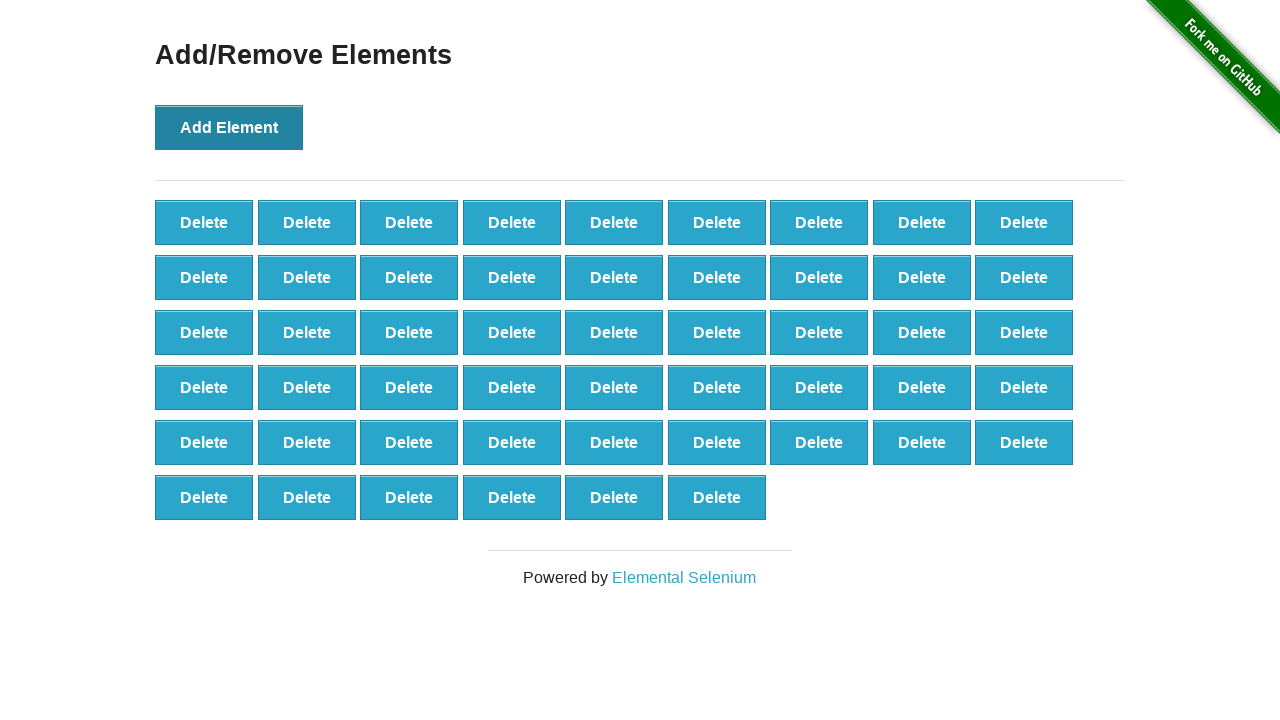

Clicked 'Add Element' button (iteration 52/100) at (229, 127) on button[onclick='addElement()']
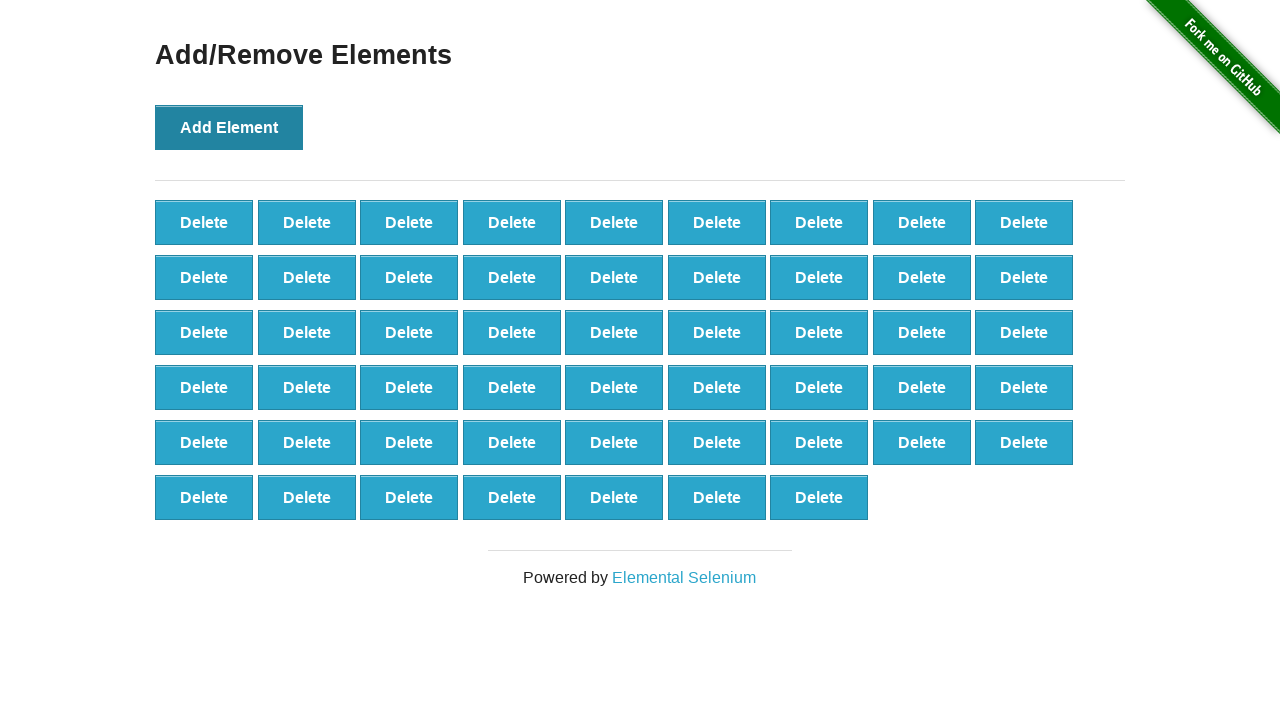

Clicked 'Add Element' button (iteration 53/100) at (229, 127) on button[onclick='addElement()']
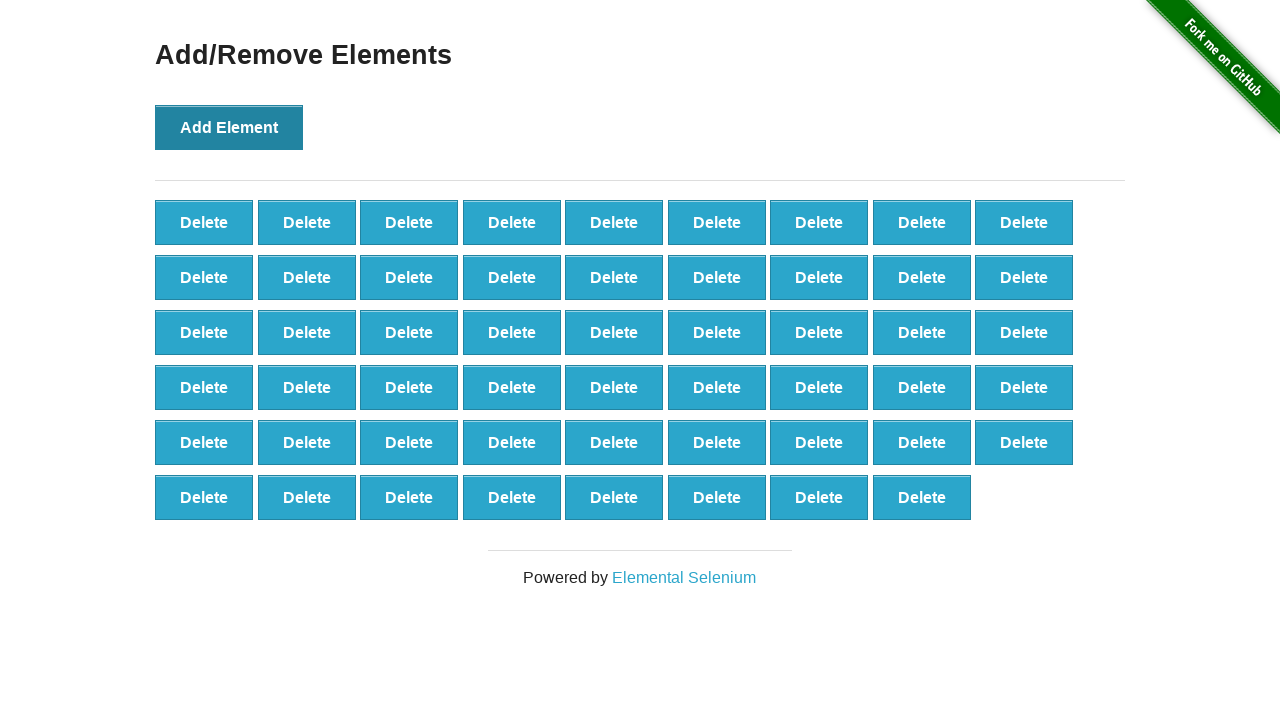

Clicked 'Add Element' button (iteration 54/100) at (229, 127) on button[onclick='addElement()']
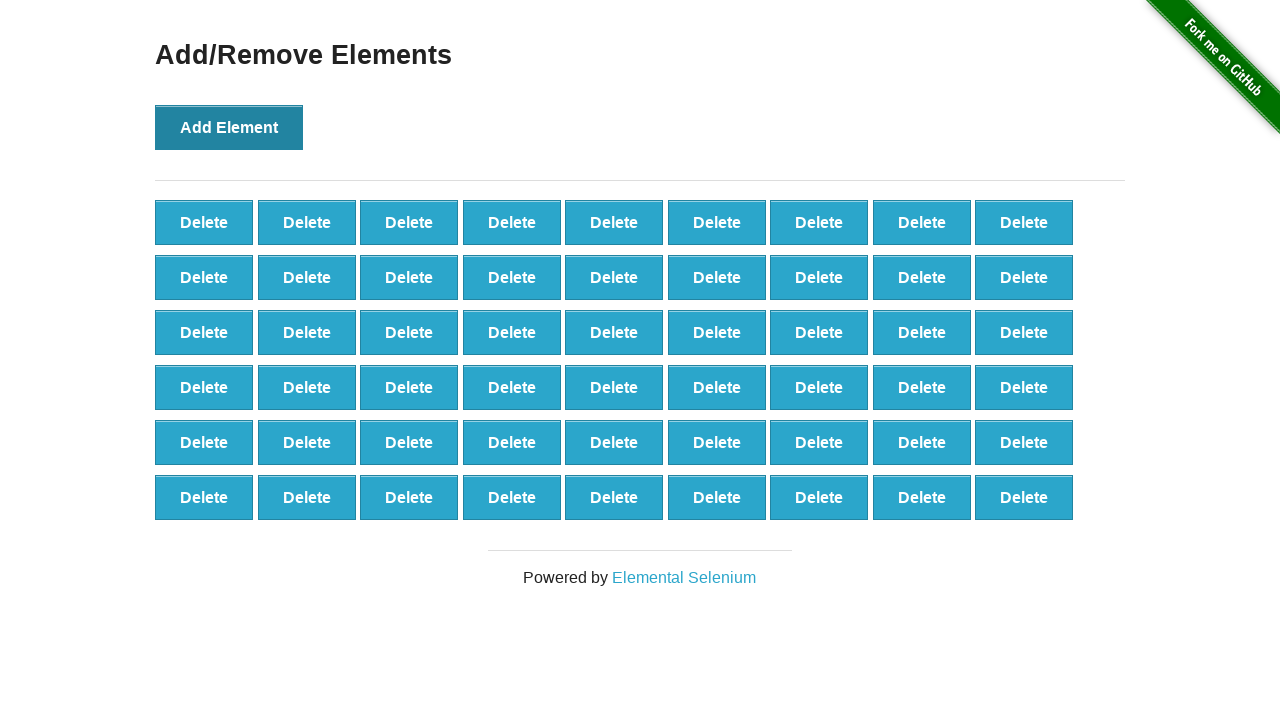

Clicked 'Add Element' button (iteration 55/100) at (229, 127) on button[onclick='addElement()']
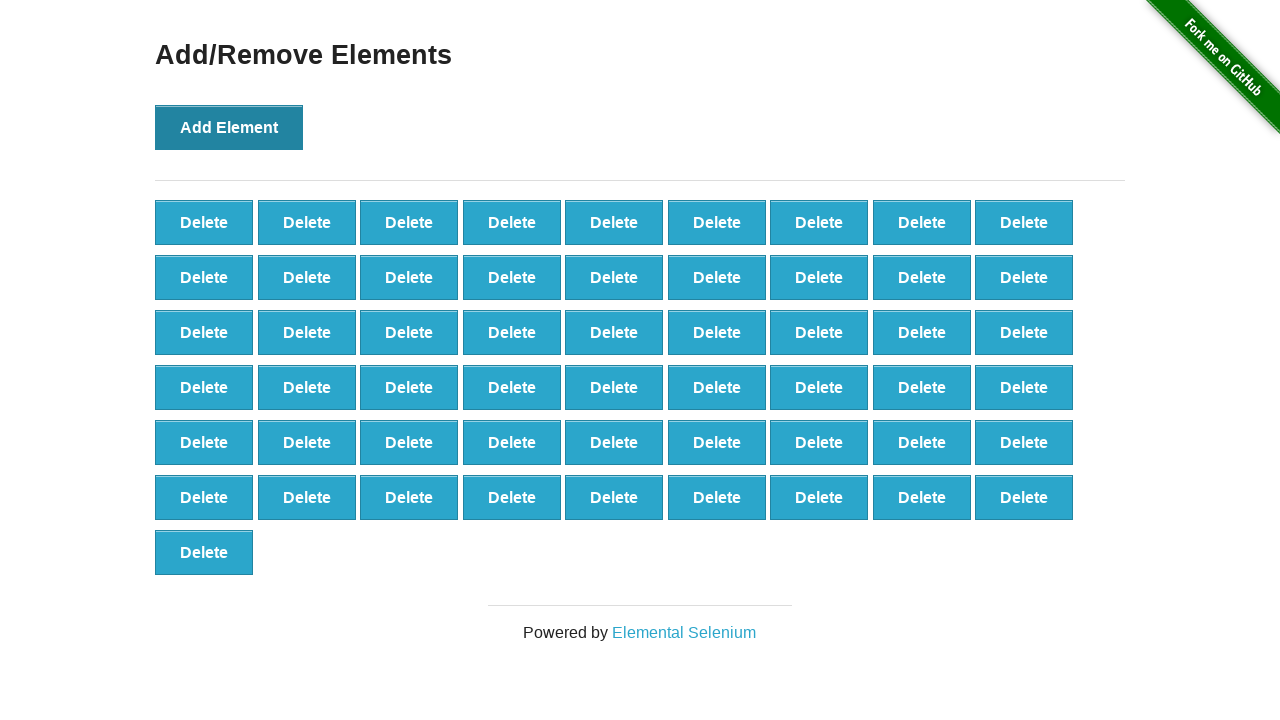

Clicked 'Add Element' button (iteration 56/100) at (229, 127) on button[onclick='addElement()']
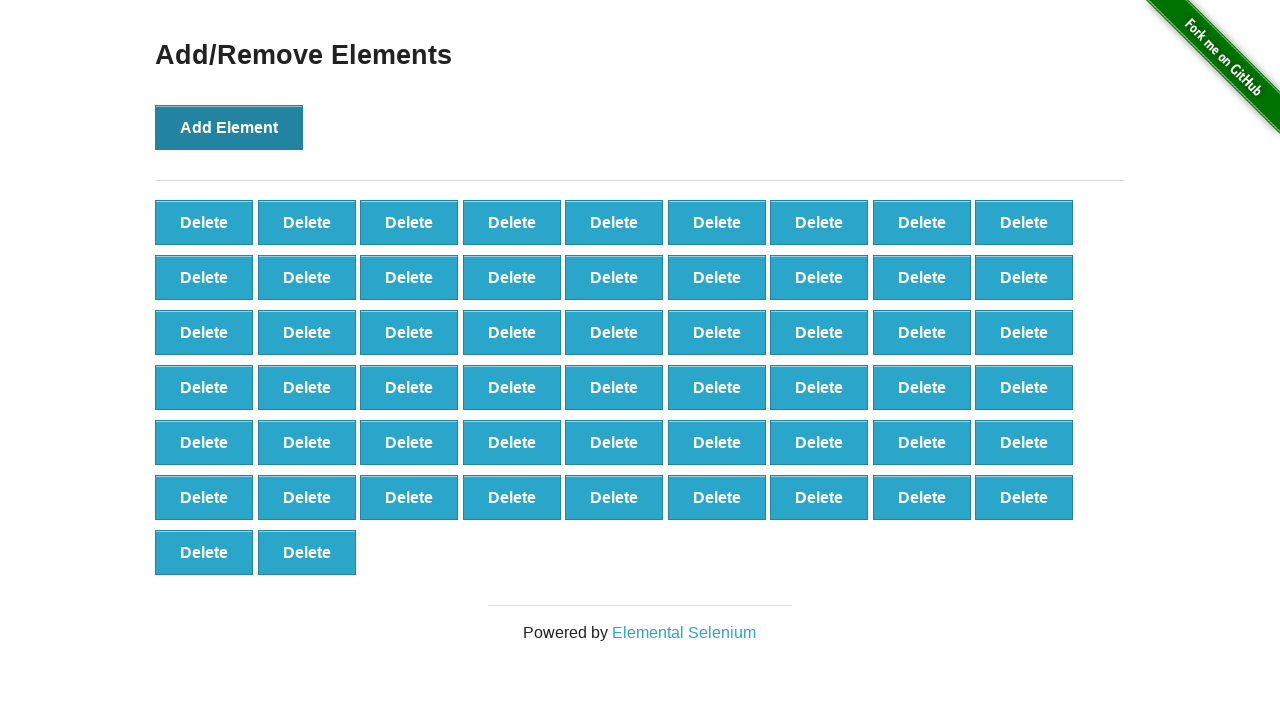

Clicked 'Add Element' button (iteration 57/100) at (229, 127) on button[onclick='addElement()']
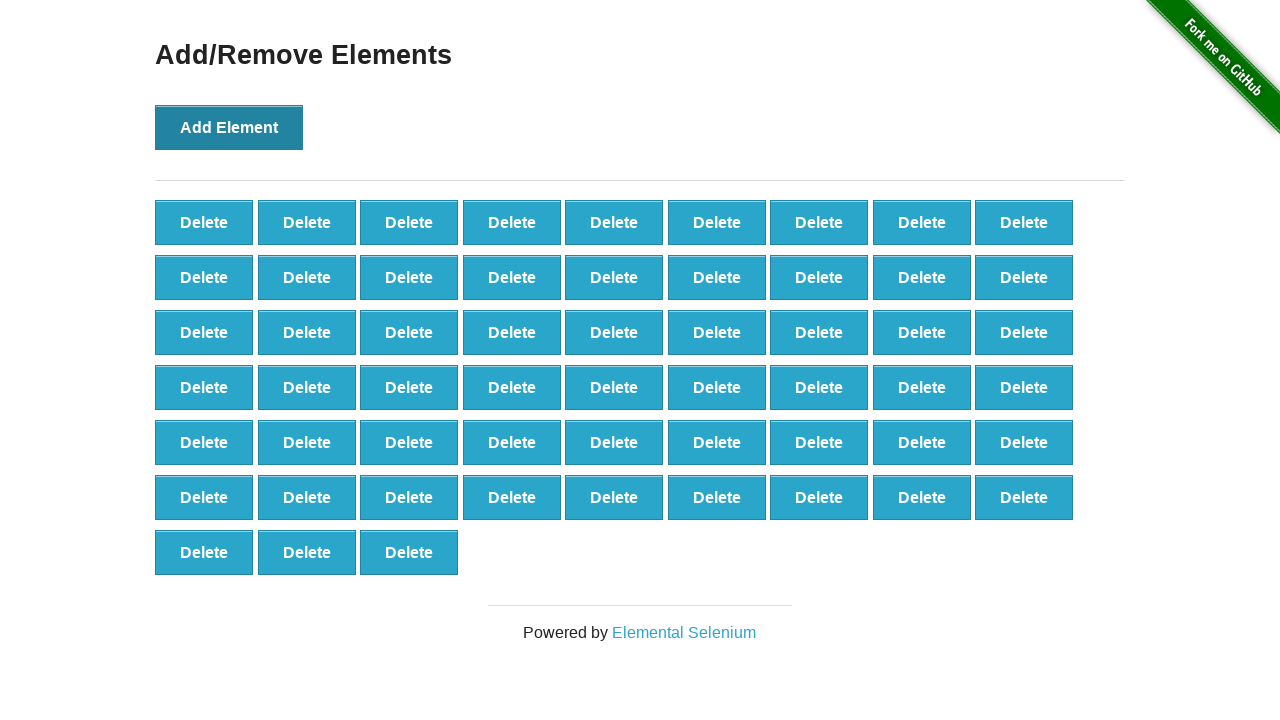

Clicked 'Add Element' button (iteration 58/100) at (229, 127) on button[onclick='addElement()']
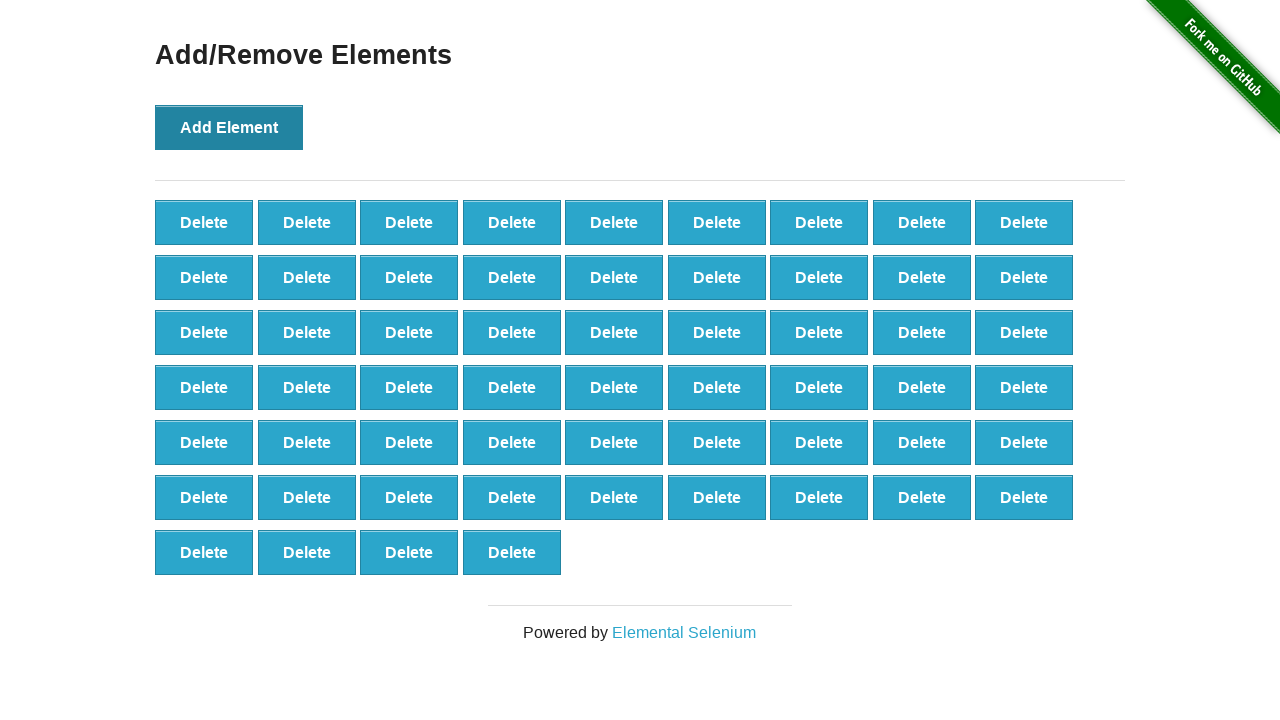

Clicked 'Add Element' button (iteration 59/100) at (229, 127) on button[onclick='addElement()']
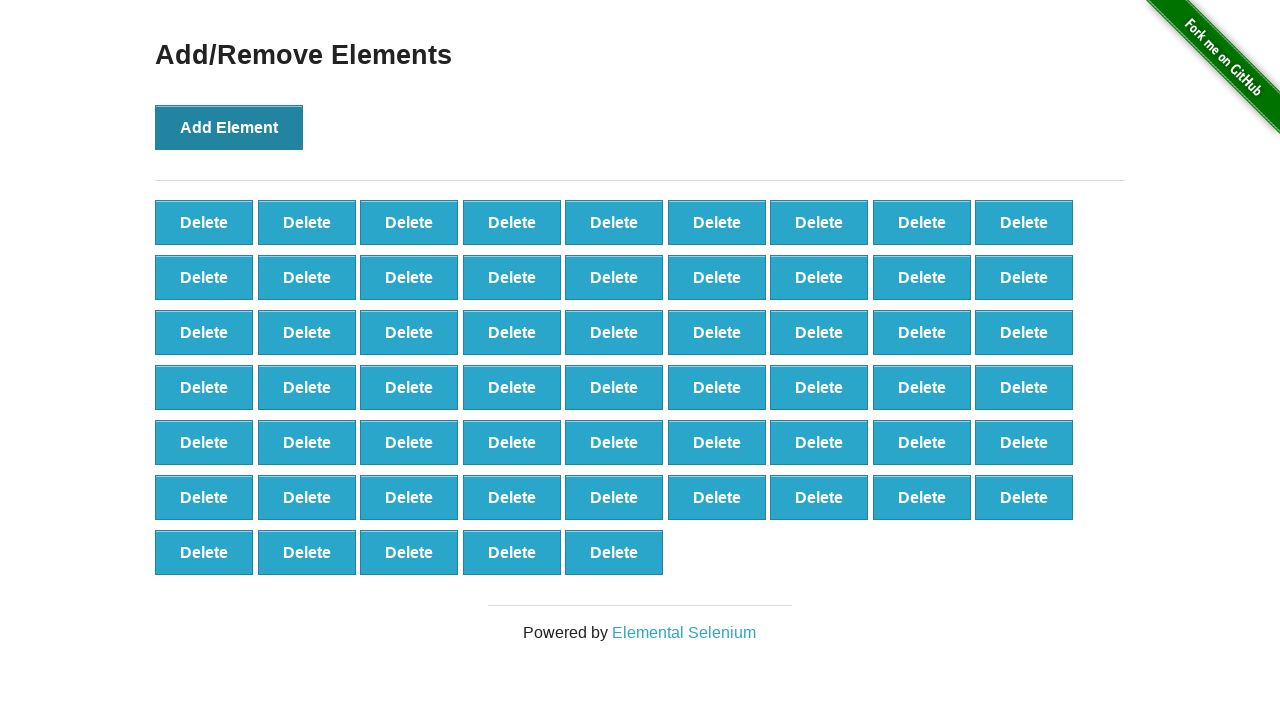

Clicked 'Add Element' button (iteration 60/100) at (229, 127) on button[onclick='addElement()']
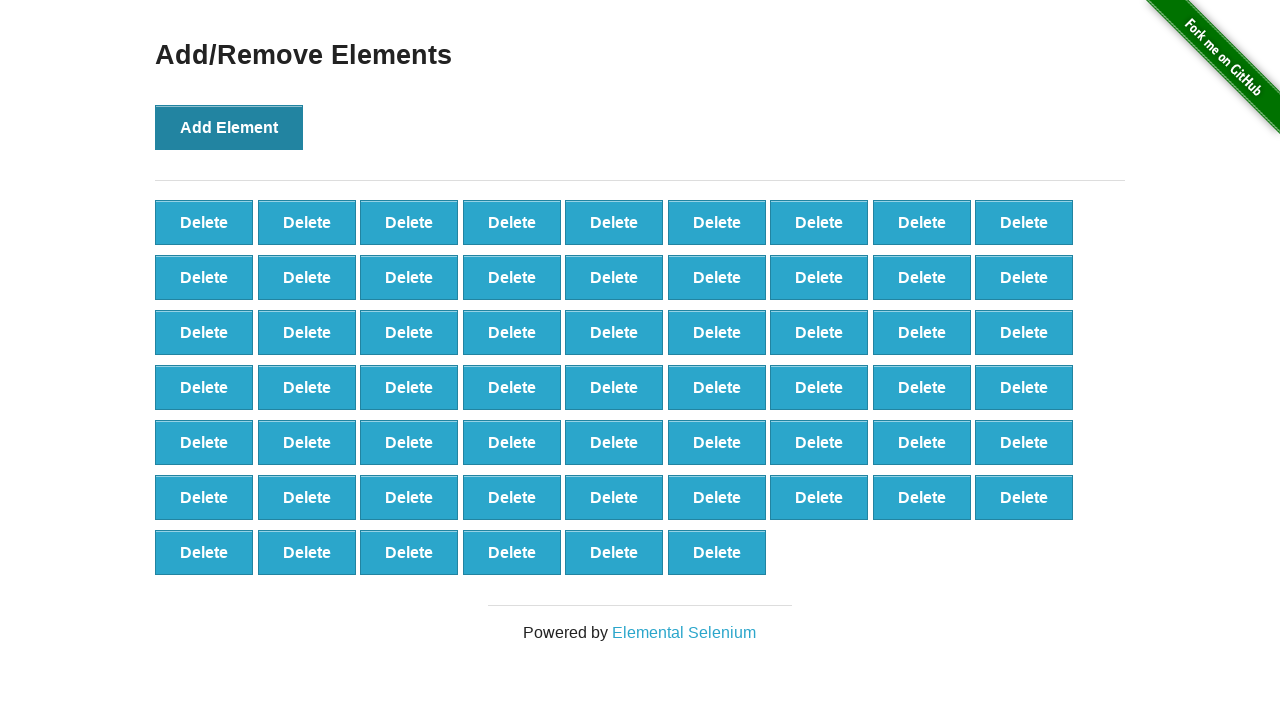

Clicked 'Add Element' button (iteration 61/100) at (229, 127) on button[onclick='addElement()']
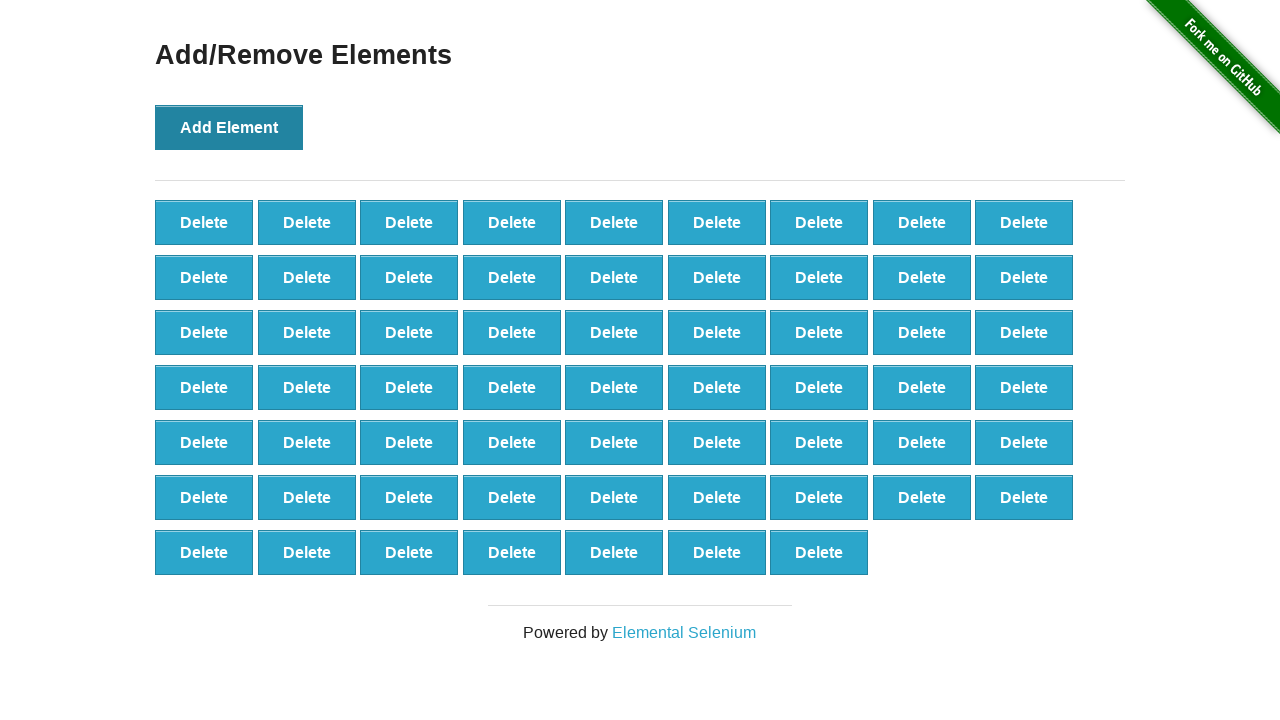

Clicked 'Add Element' button (iteration 62/100) at (229, 127) on button[onclick='addElement()']
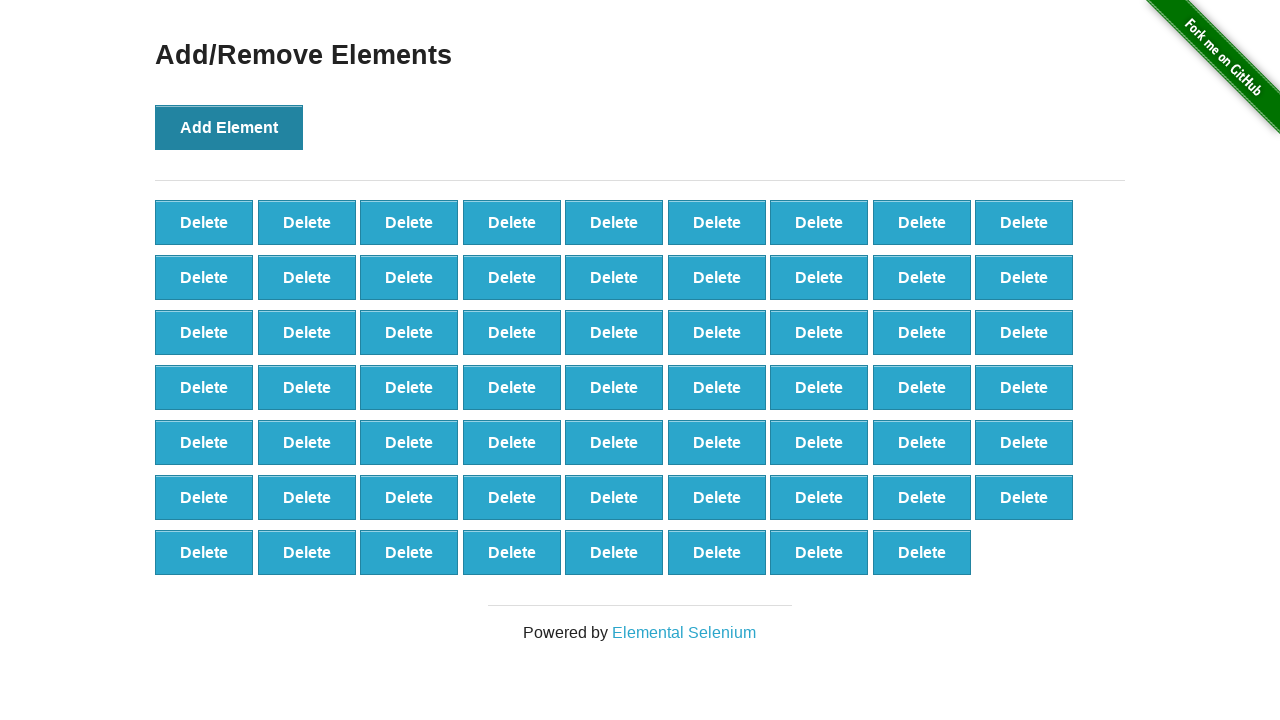

Clicked 'Add Element' button (iteration 63/100) at (229, 127) on button[onclick='addElement()']
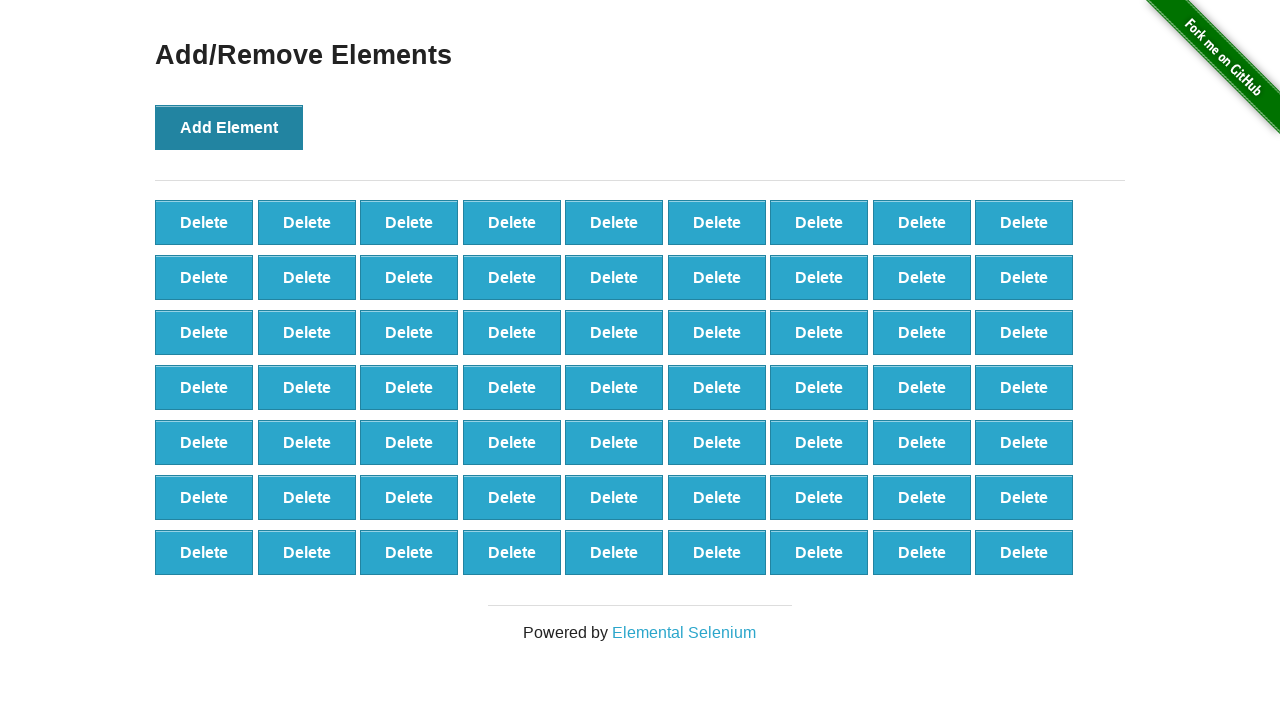

Clicked 'Add Element' button (iteration 64/100) at (229, 127) on button[onclick='addElement()']
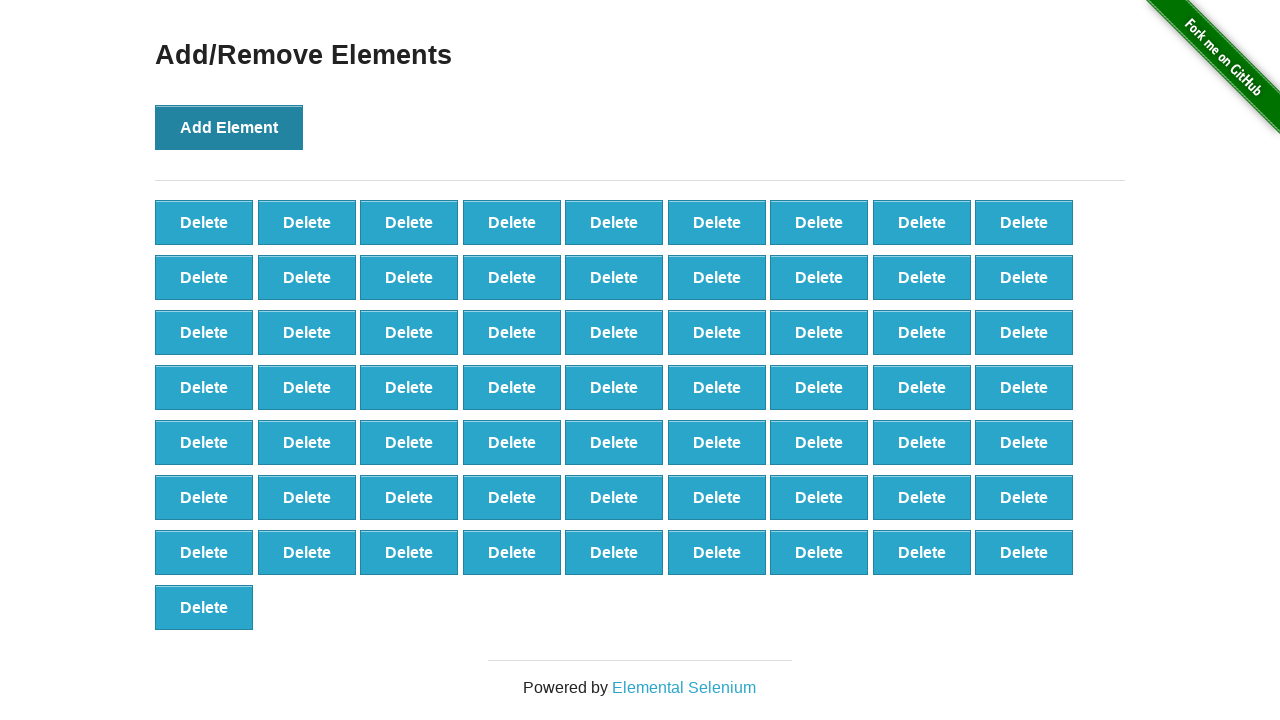

Clicked 'Add Element' button (iteration 65/100) at (229, 127) on button[onclick='addElement()']
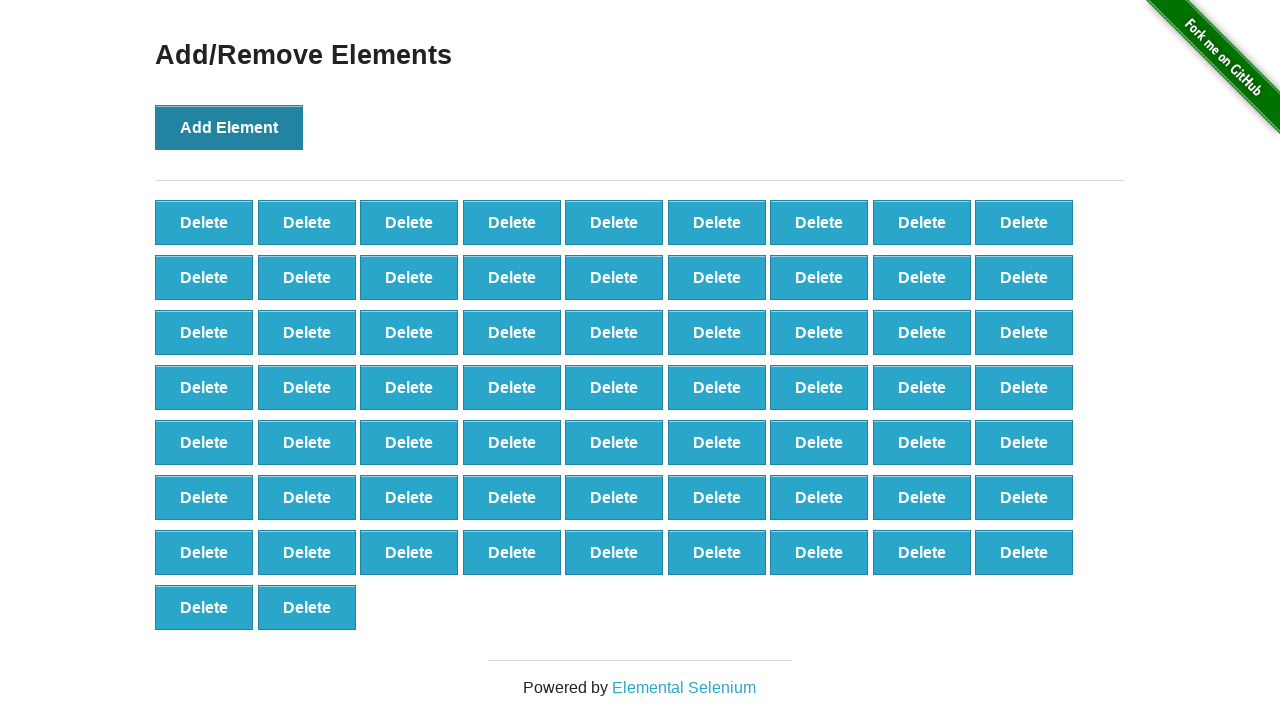

Clicked 'Add Element' button (iteration 66/100) at (229, 127) on button[onclick='addElement()']
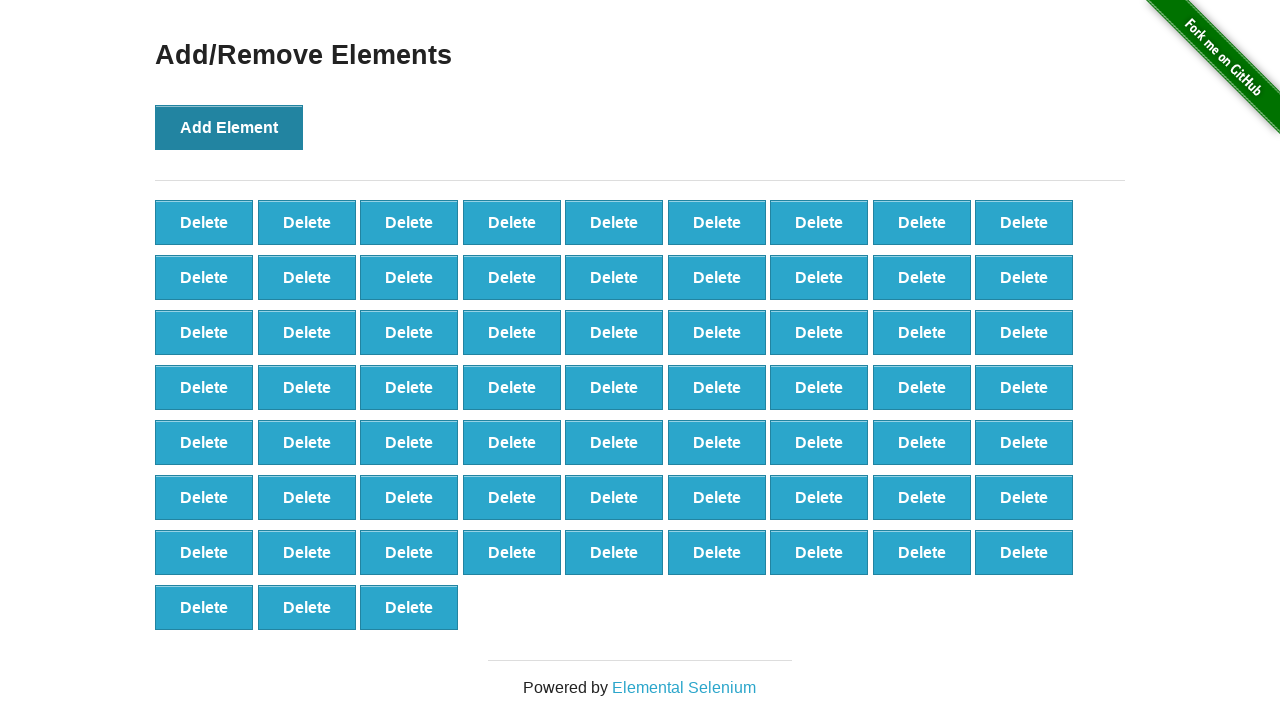

Clicked 'Add Element' button (iteration 67/100) at (229, 127) on button[onclick='addElement()']
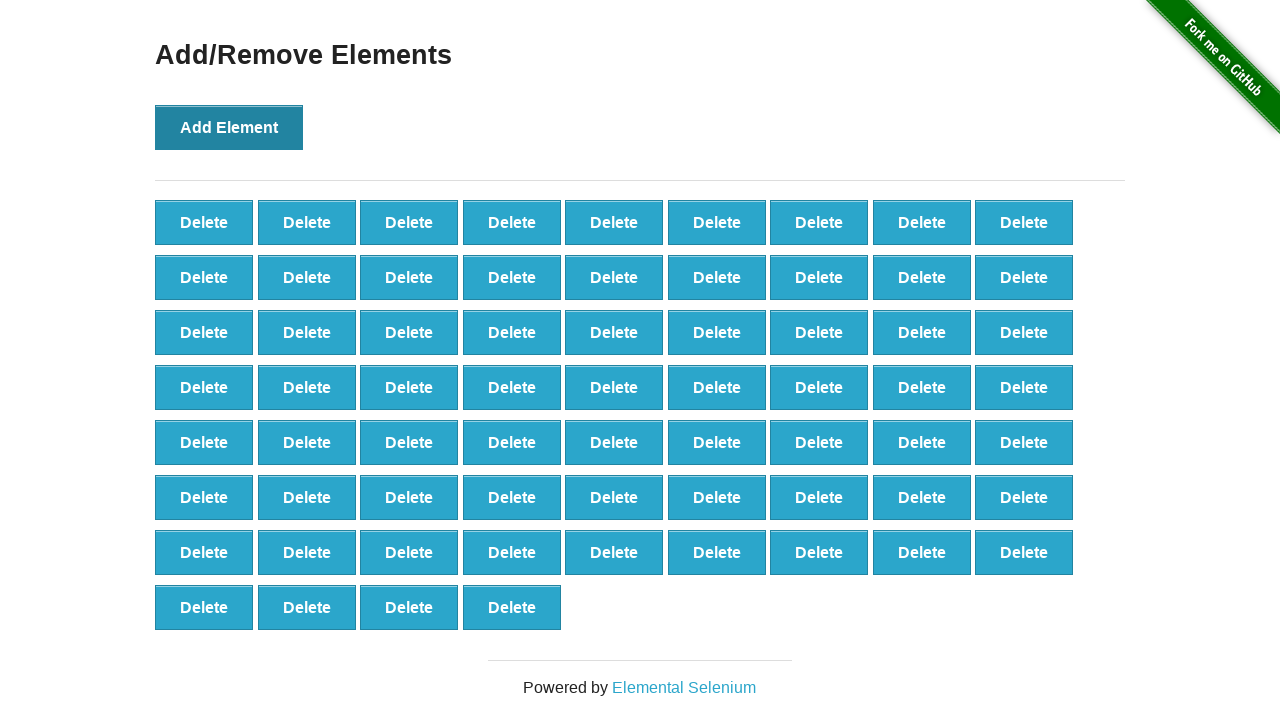

Clicked 'Add Element' button (iteration 68/100) at (229, 127) on button[onclick='addElement()']
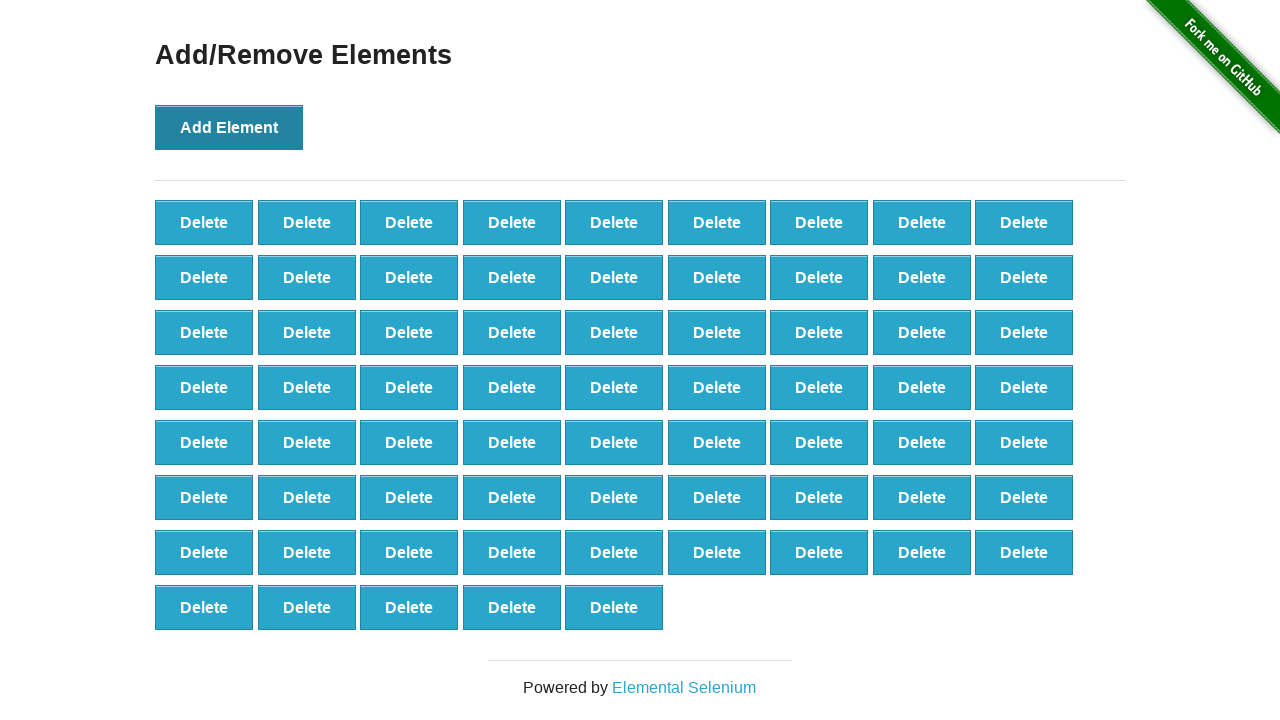

Clicked 'Add Element' button (iteration 69/100) at (229, 127) on button[onclick='addElement()']
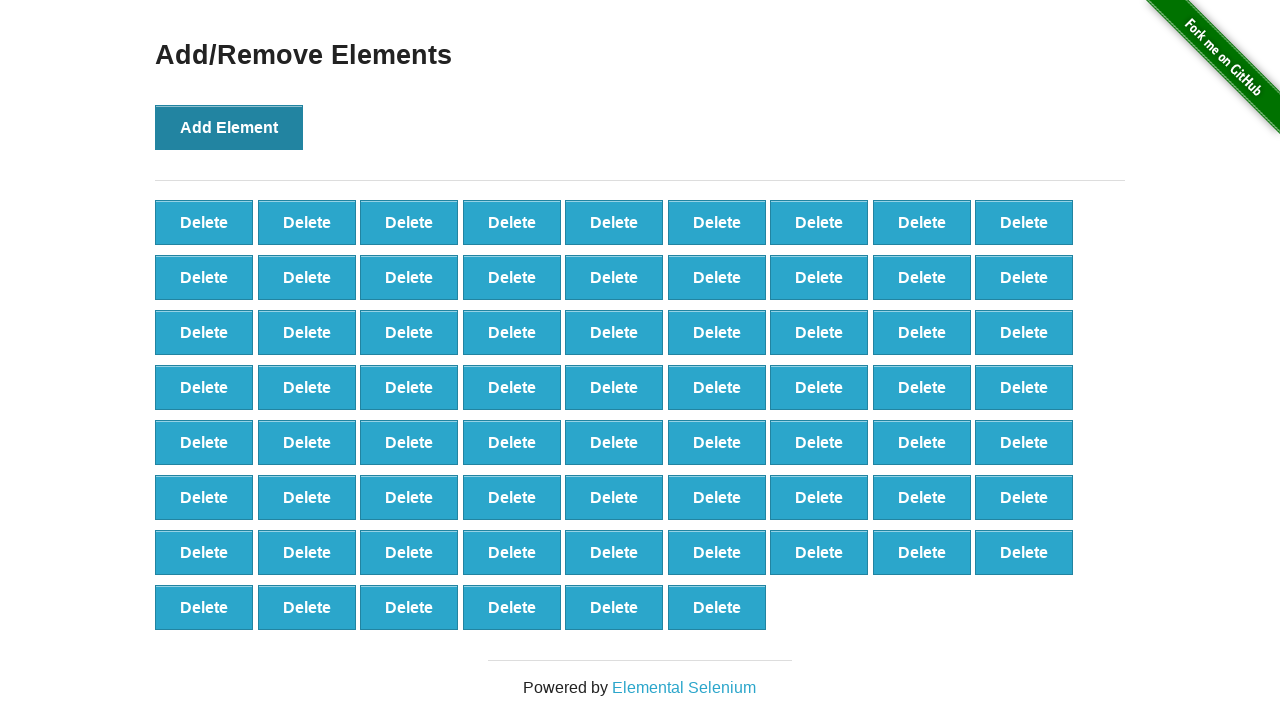

Clicked 'Add Element' button (iteration 70/100) at (229, 127) on button[onclick='addElement()']
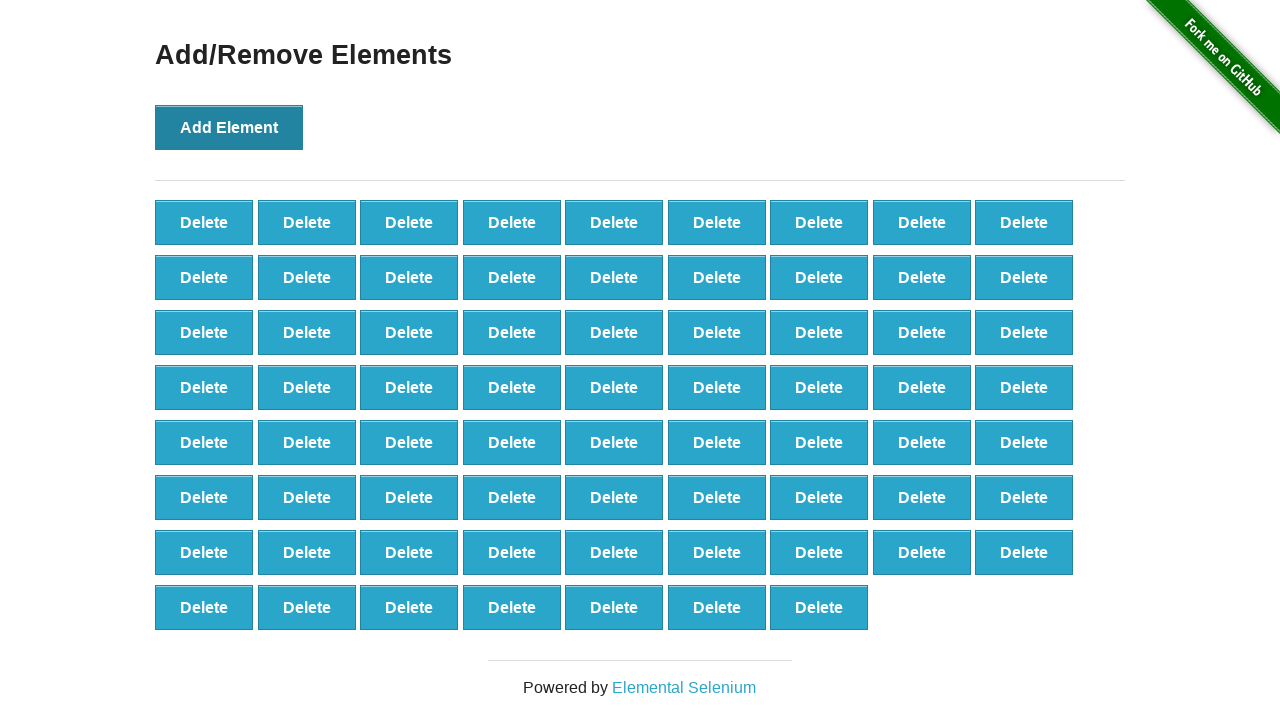

Clicked 'Add Element' button (iteration 71/100) at (229, 127) on button[onclick='addElement()']
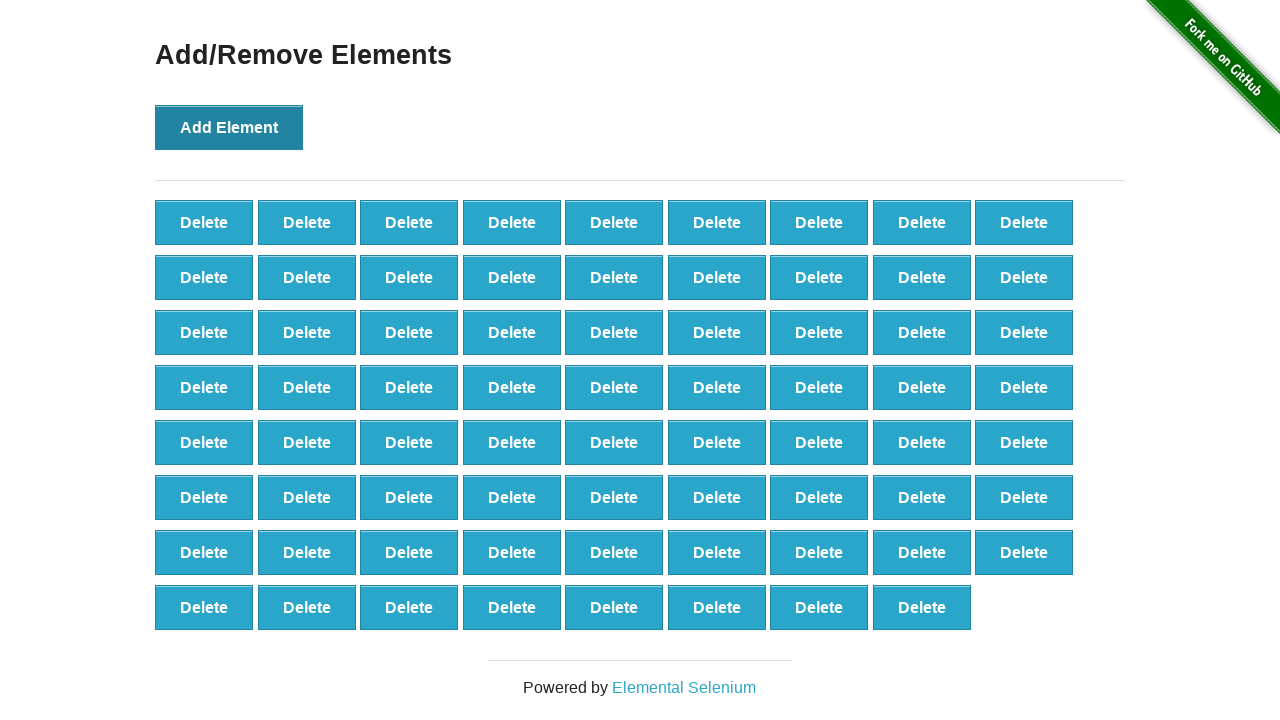

Clicked 'Add Element' button (iteration 72/100) at (229, 127) on button[onclick='addElement()']
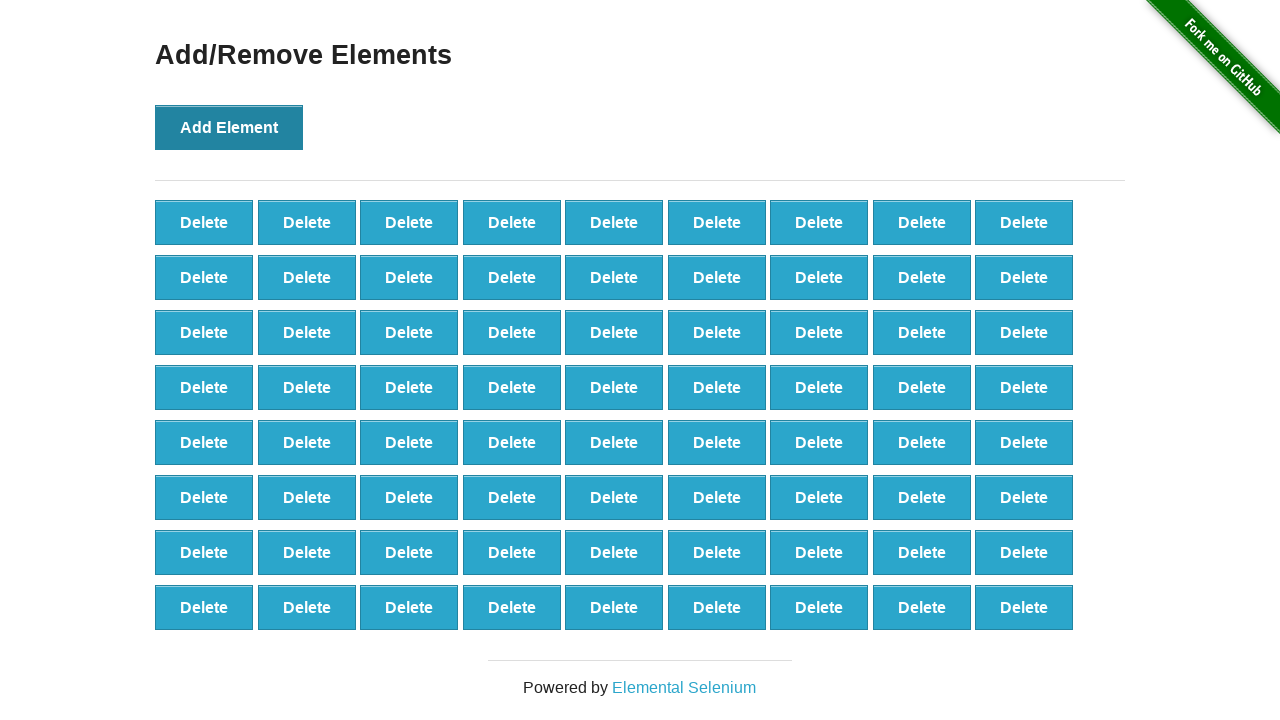

Clicked 'Add Element' button (iteration 73/100) at (229, 127) on button[onclick='addElement()']
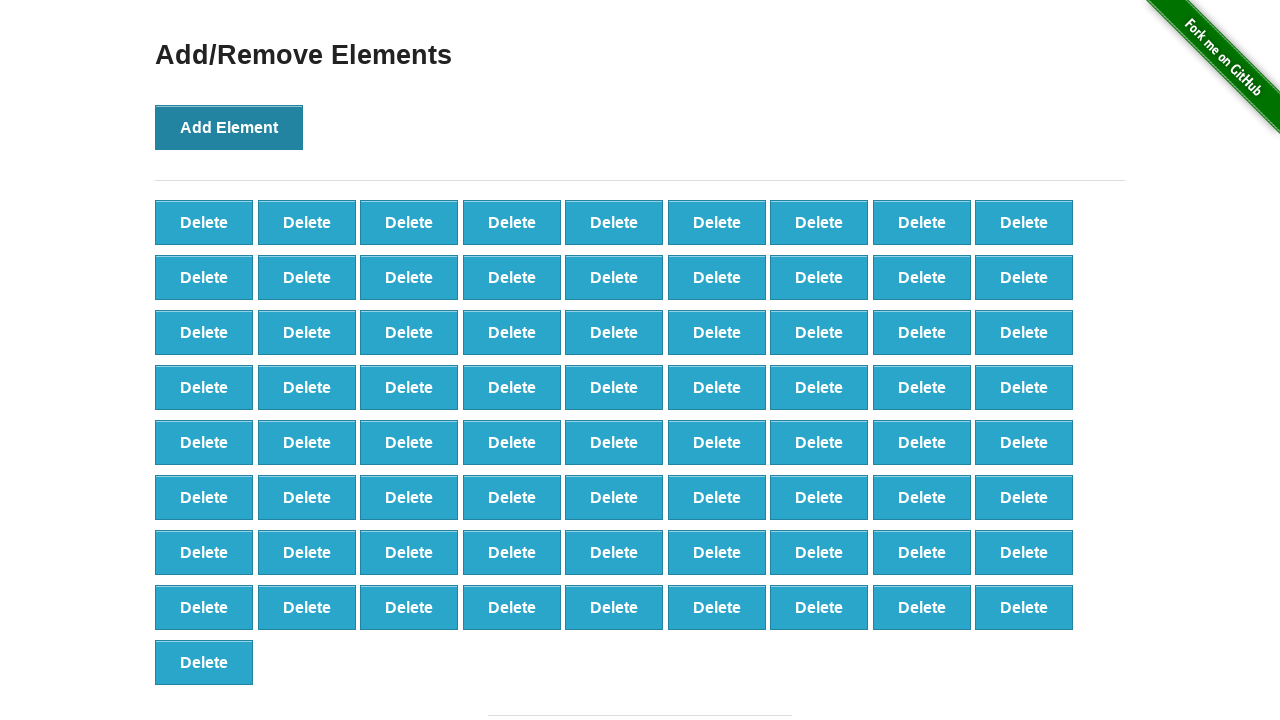

Clicked 'Add Element' button (iteration 74/100) at (229, 127) on button[onclick='addElement()']
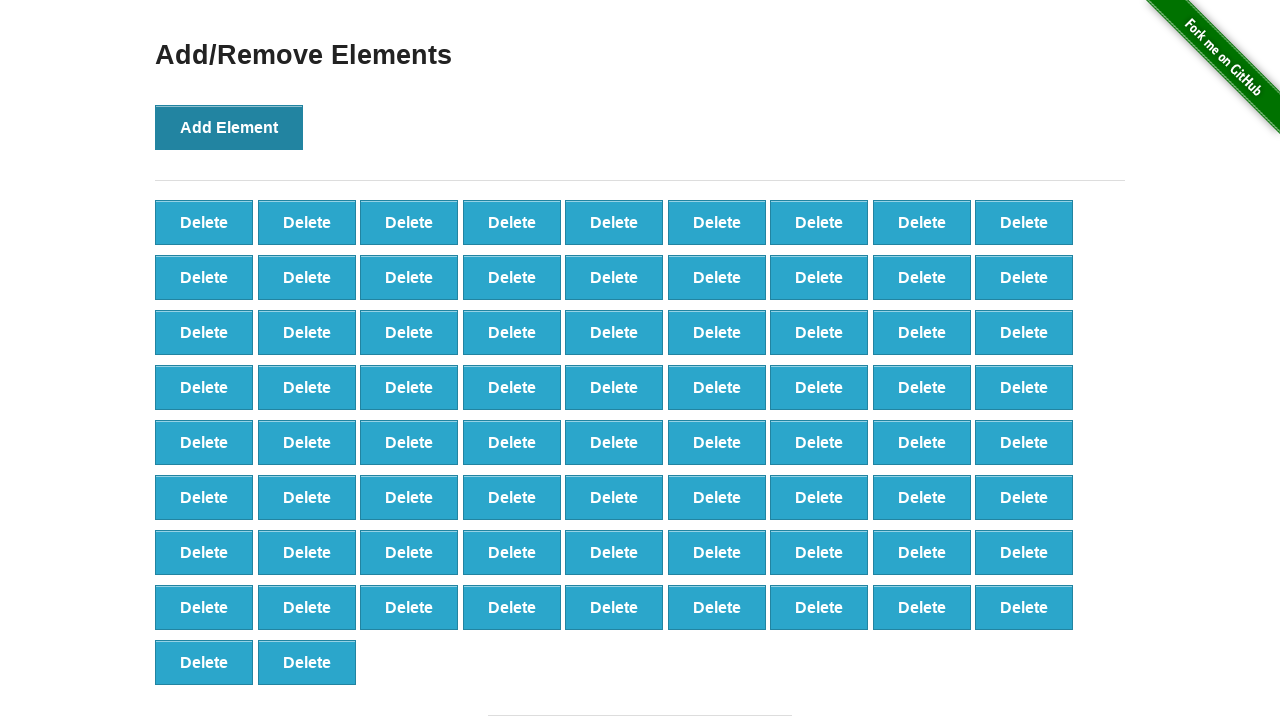

Clicked 'Add Element' button (iteration 75/100) at (229, 127) on button[onclick='addElement()']
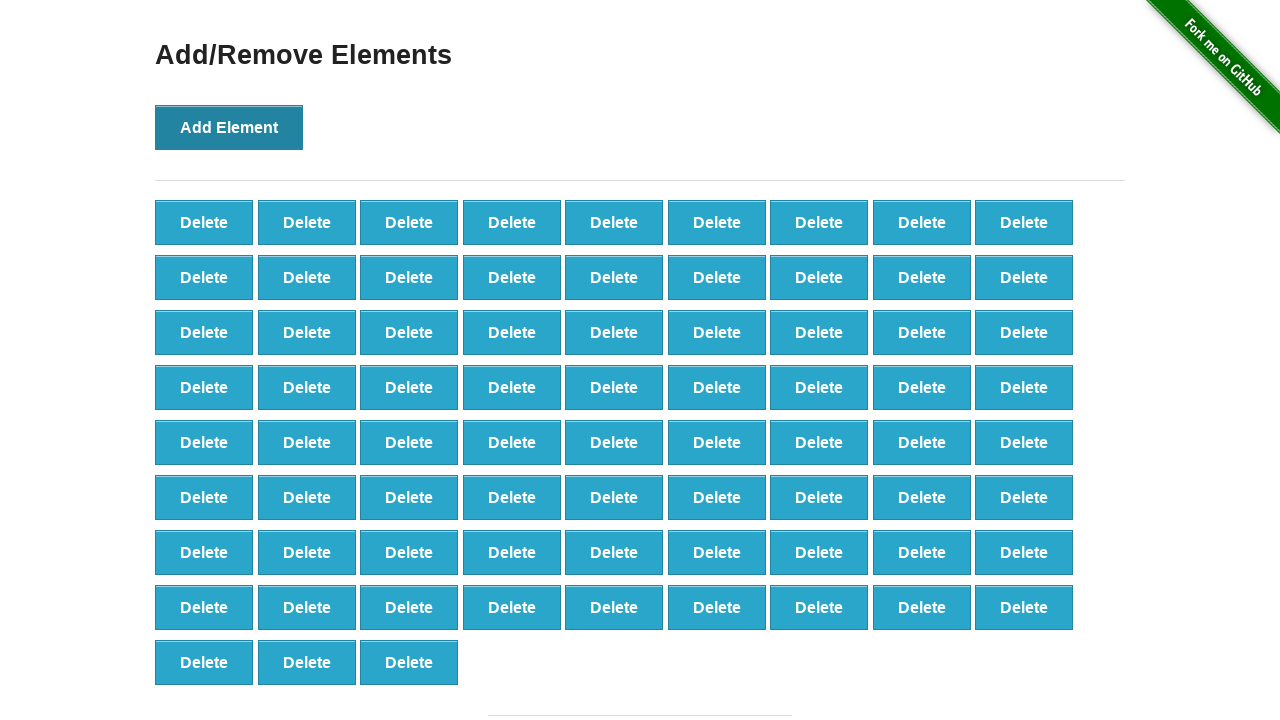

Clicked 'Add Element' button (iteration 76/100) at (229, 127) on button[onclick='addElement()']
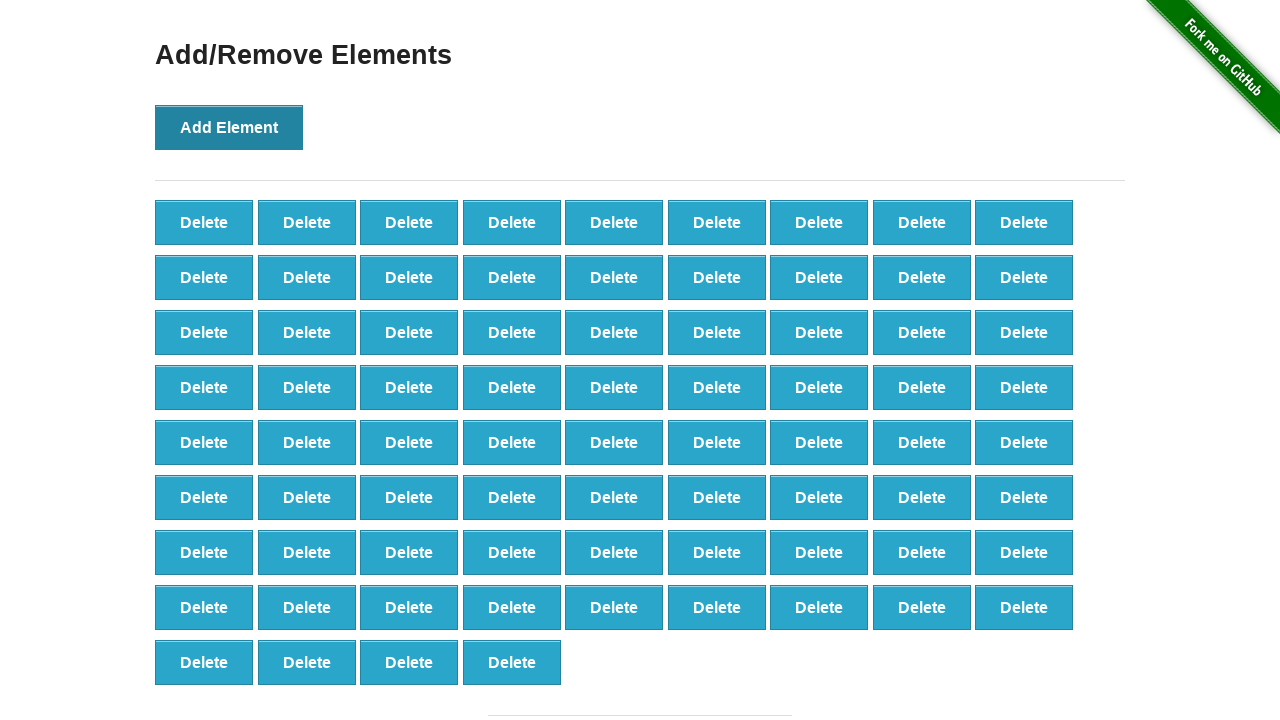

Clicked 'Add Element' button (iteration 77/100) at (229, 127) on button[onclick='addElement()']
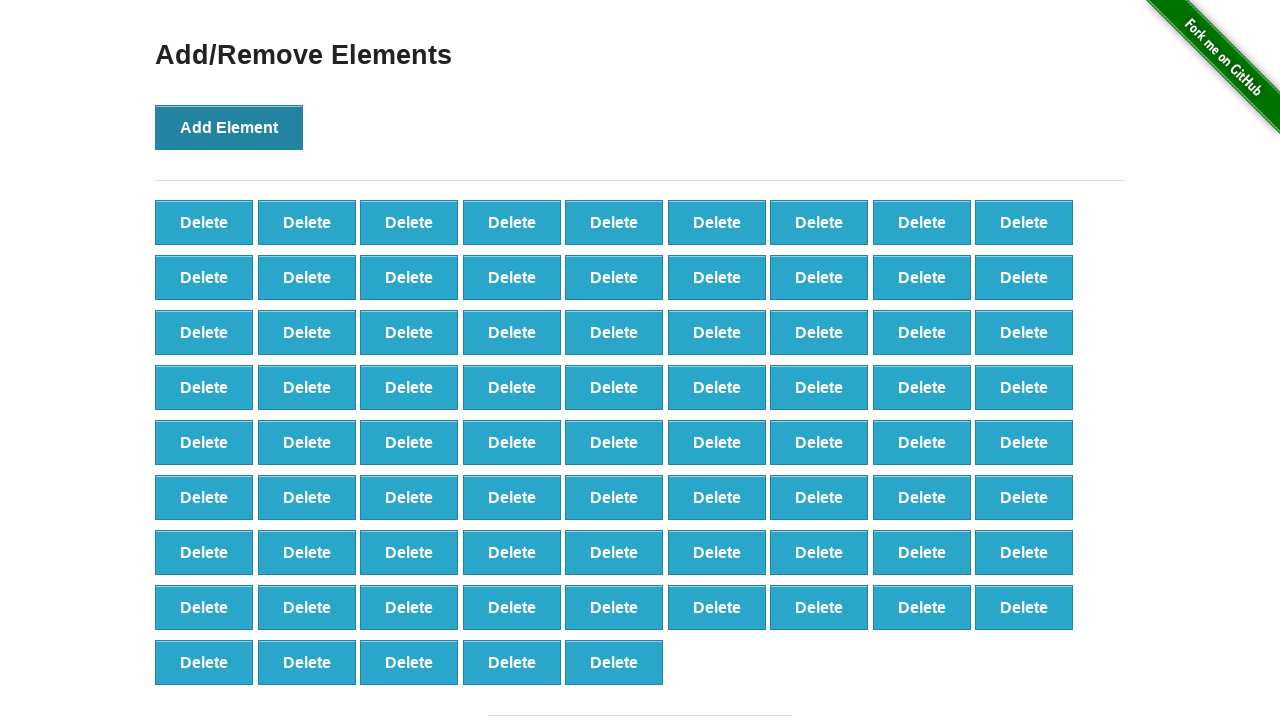

Clicked 'Add Element' button (iteration 78/100) at (229, 127) on button[onclick='addElement()']
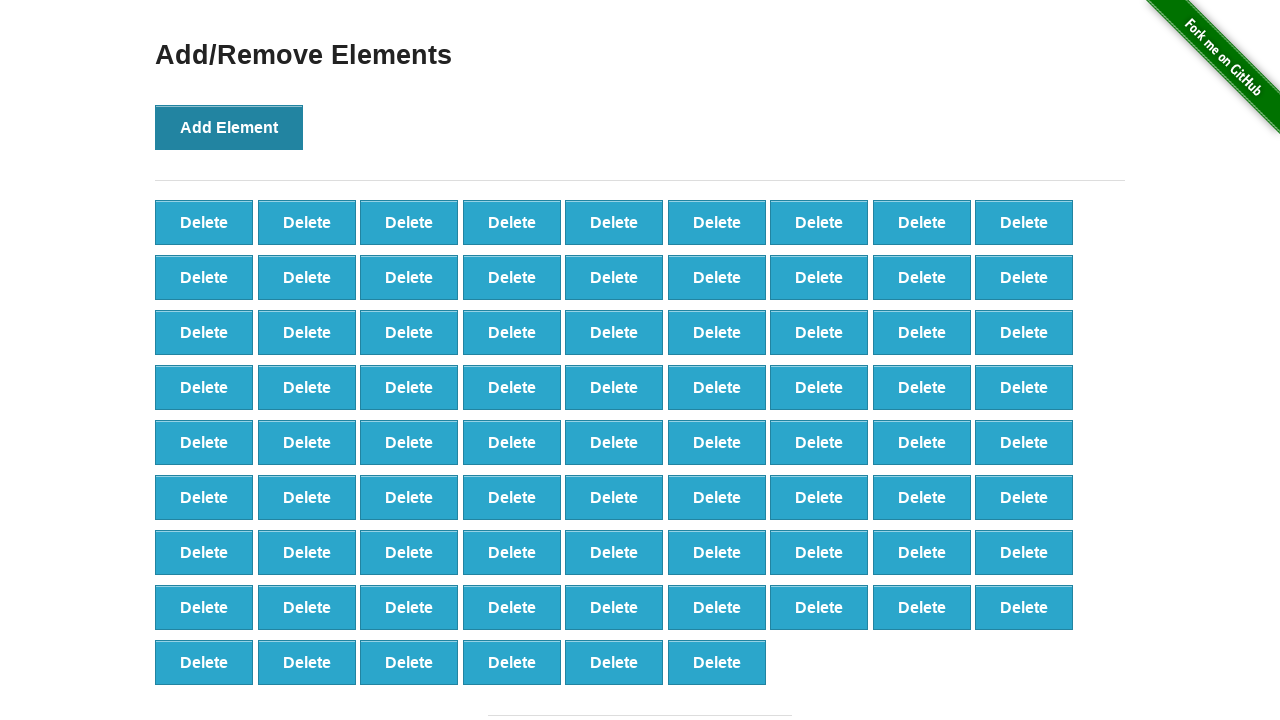

Clicked 'Add Element' button (iteration 79/100) at (229, 127) on button[onclick='addElement()']
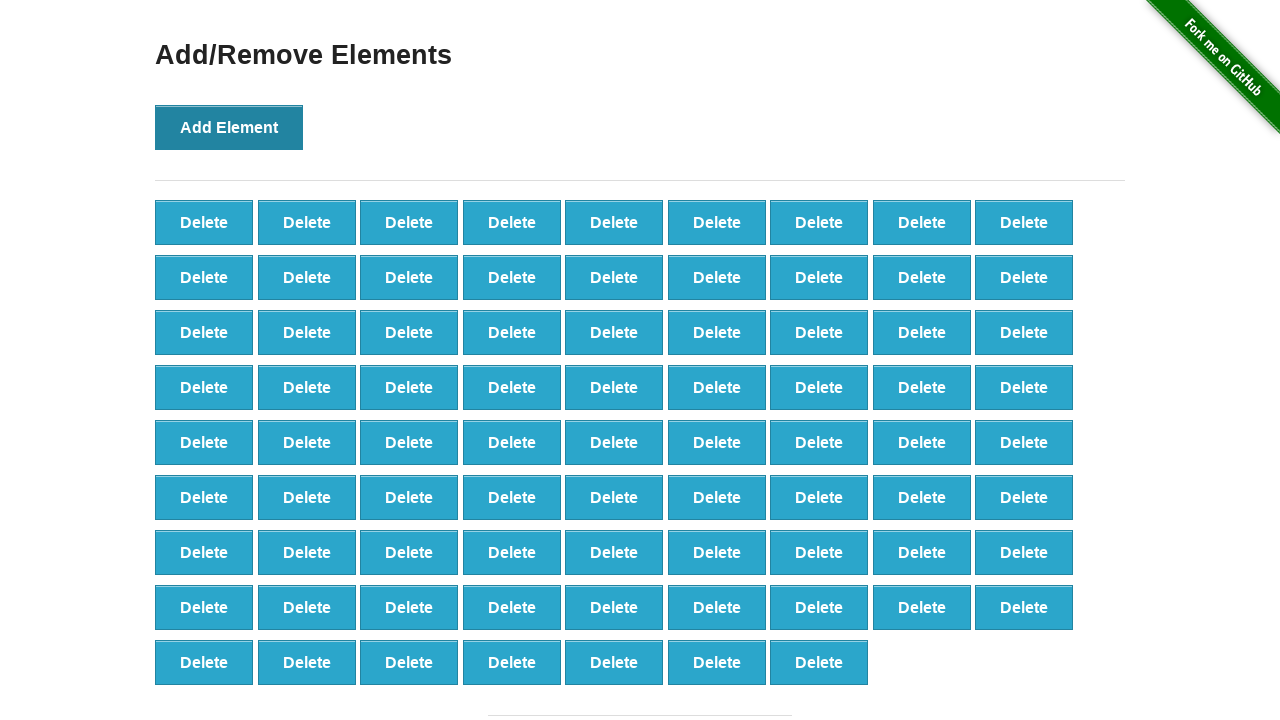

Clicked 'Add Element' button (iteration 80/100) at (229, 127) on button[onclick='addElement()']
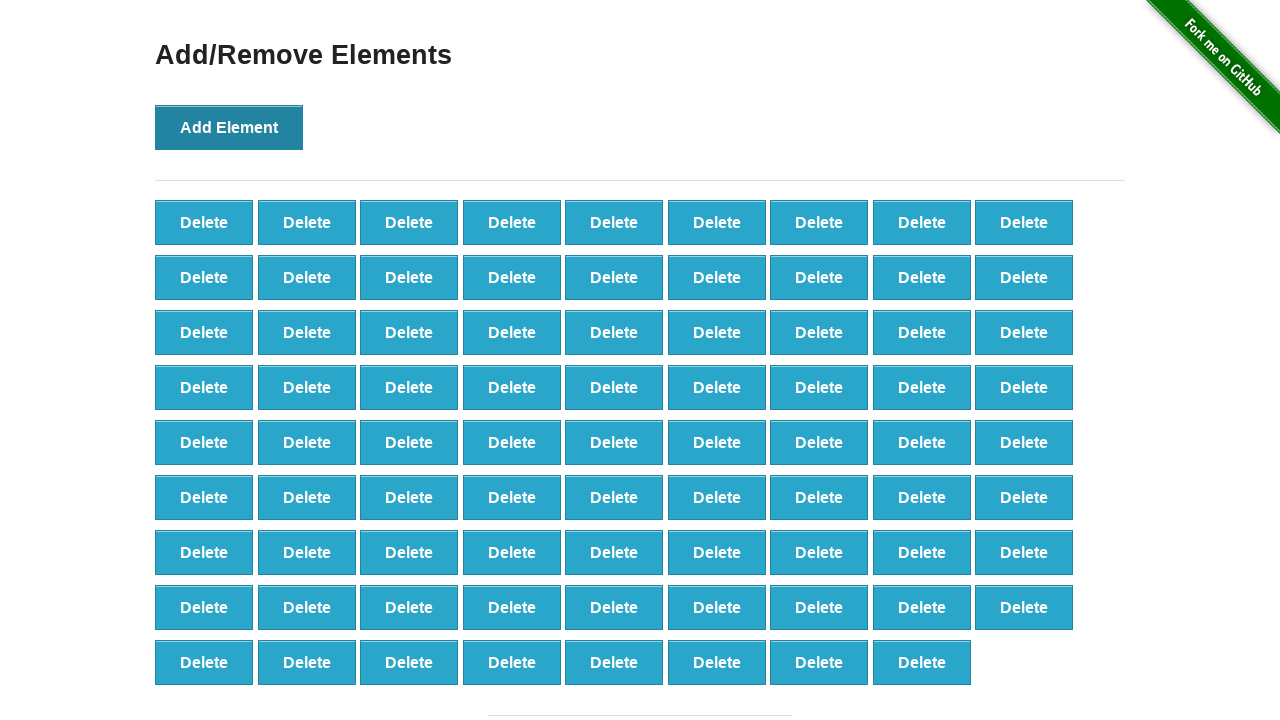

Clicked 'Add Element' button (iteration 81/100) at (229, 127) on button[onclick='addElement()']
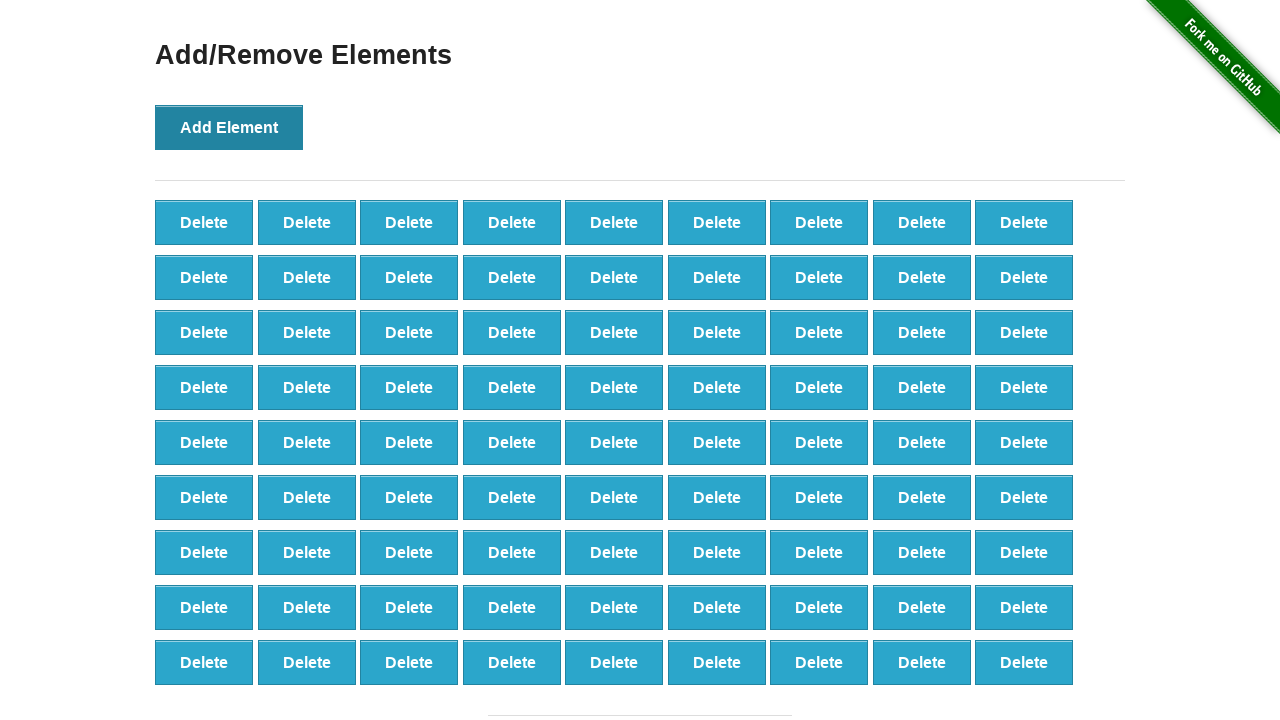

Clicked 'Add Element' button (iteration 82/100) at (229, 127) on button[onclick='addElement()']
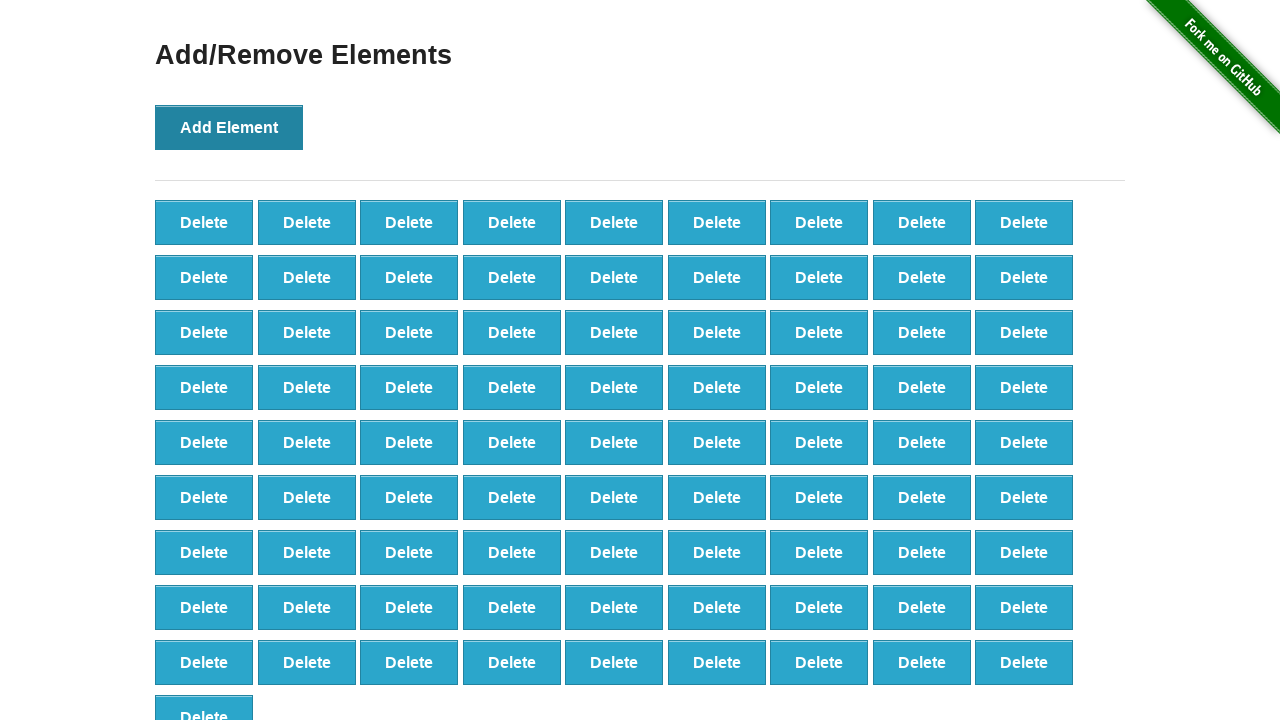

Clicked 'Add Element' button (iteration 83/100) at (229, 127) on button[onclick='addElement()']
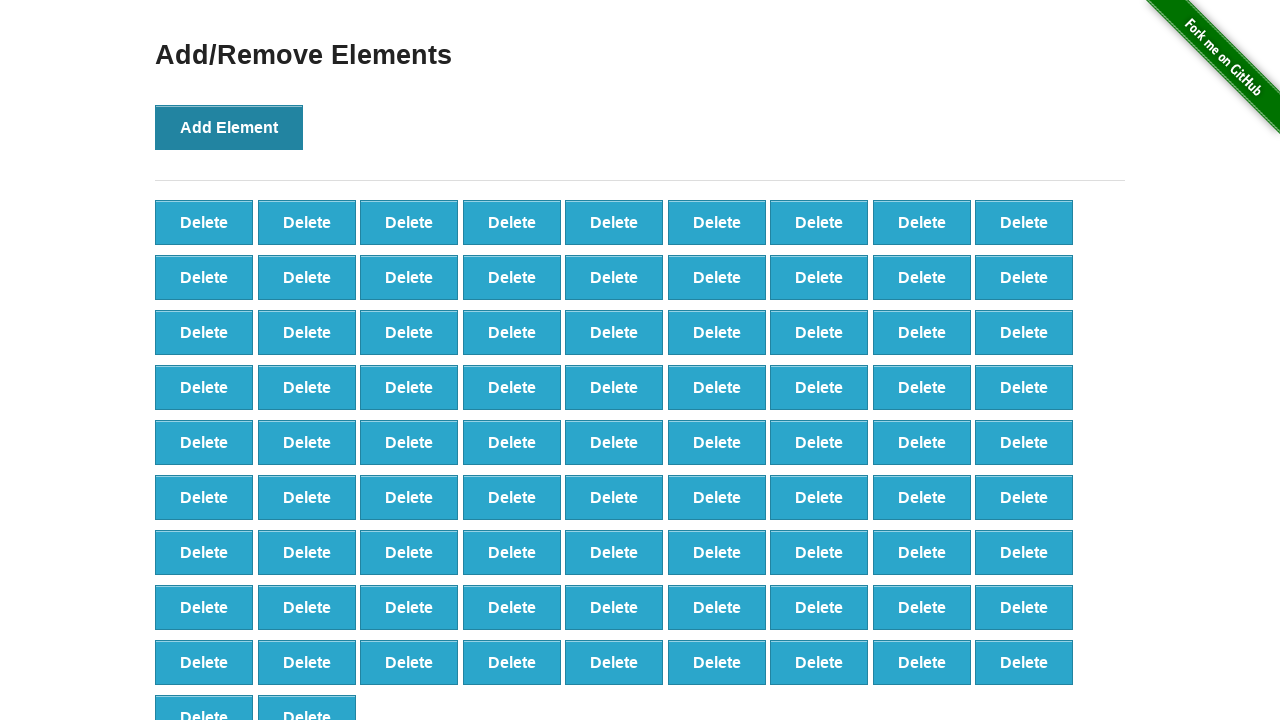

Clicked 'Add Element' button (iteration 84/100) at (229, 127) on button[onclick='addElement()']
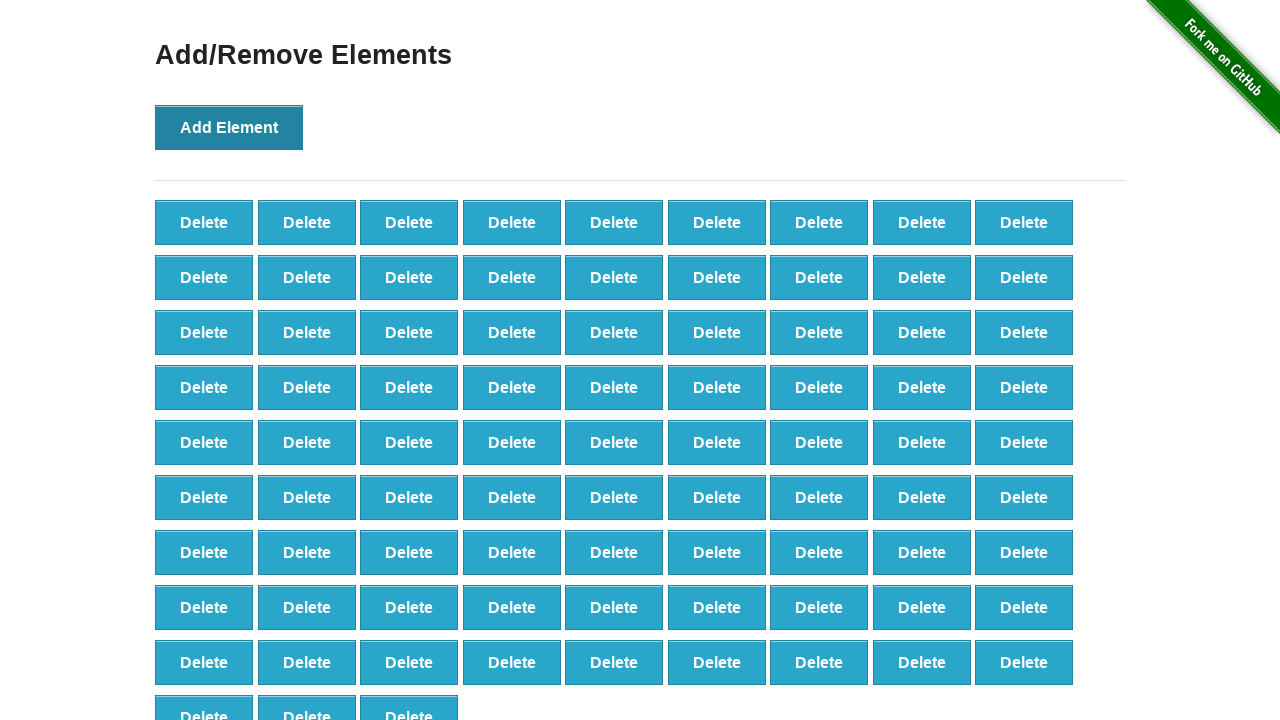

Clicked 'Add Element' button (iteration 85/100) at (229, 127) on button[onclick='addElement()']
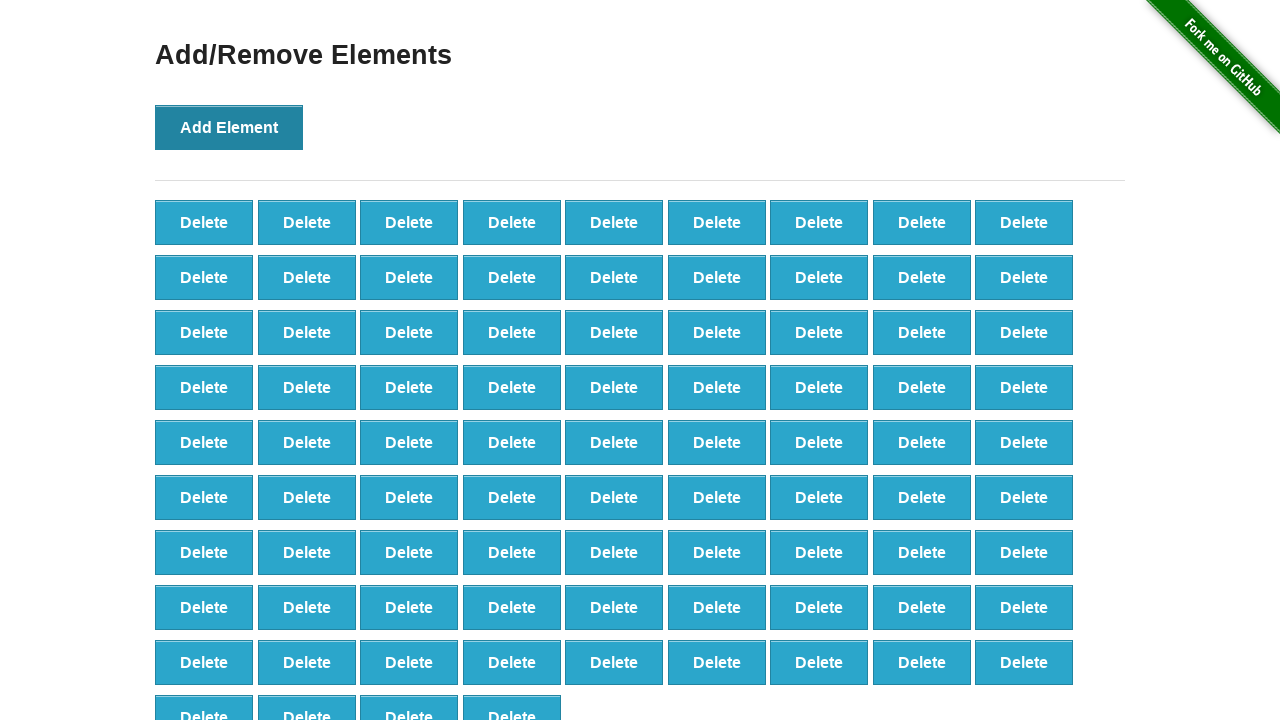

Clicked 'Add Element' button (iteration 86/100) at (229, 127) on button[onclick='addElement()']
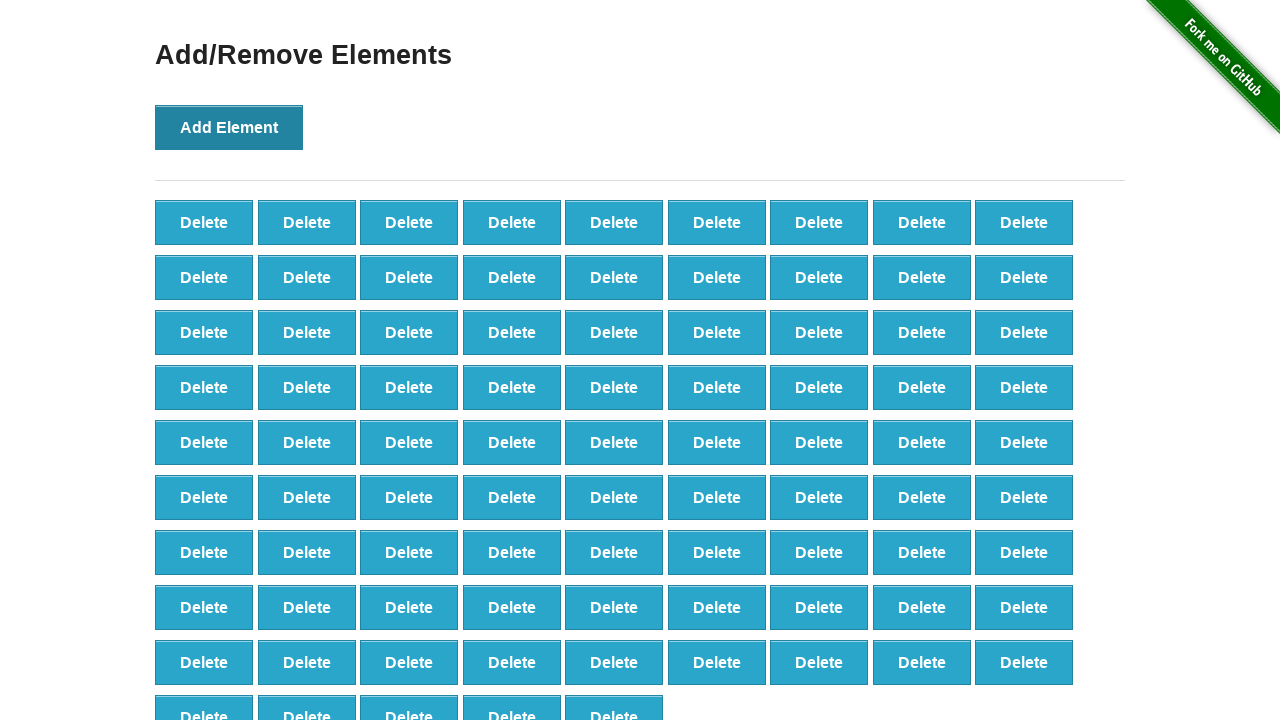

Clicked 'Add Element' button (iteration 87/100) at (229, 127) on button[onclick='addElement()']
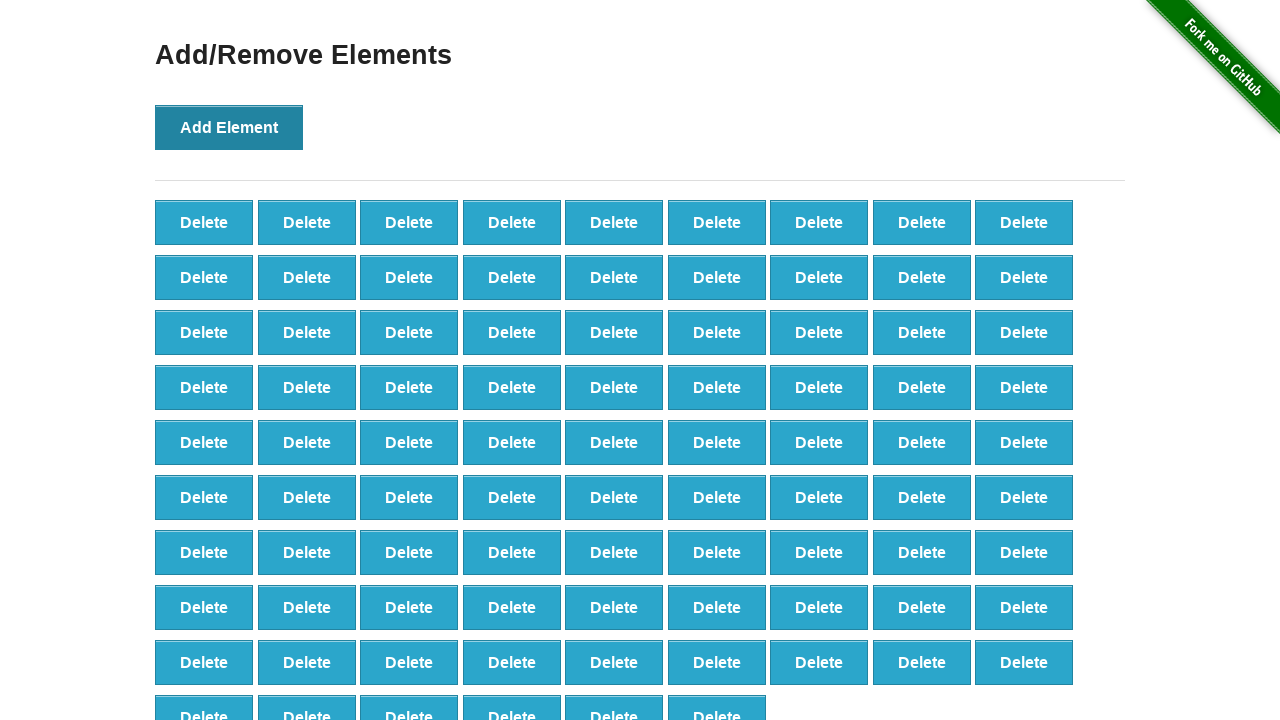

Clicked 'Add Element' button (iteration 88/100) at (229, 127) on button[onclick='addElement()']
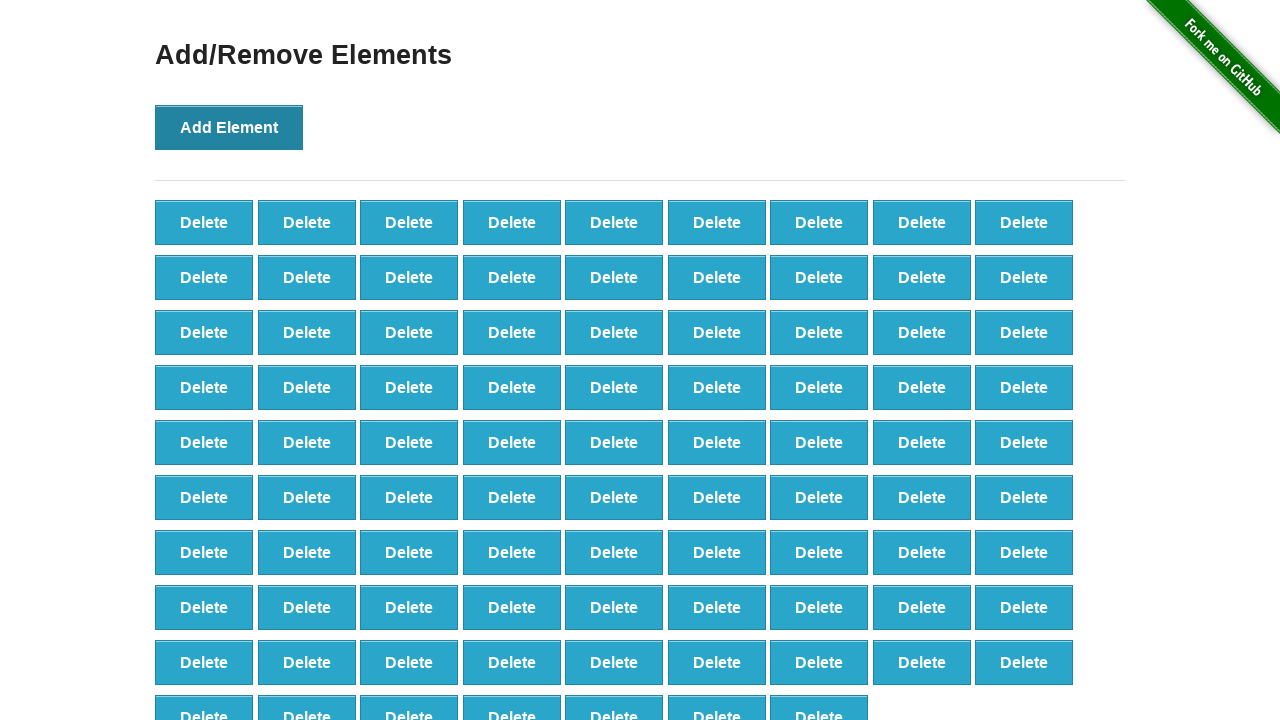

Clicked 'Add Element' button (iteration 89/100) at (229, 127) on button[onclick='addElement()']
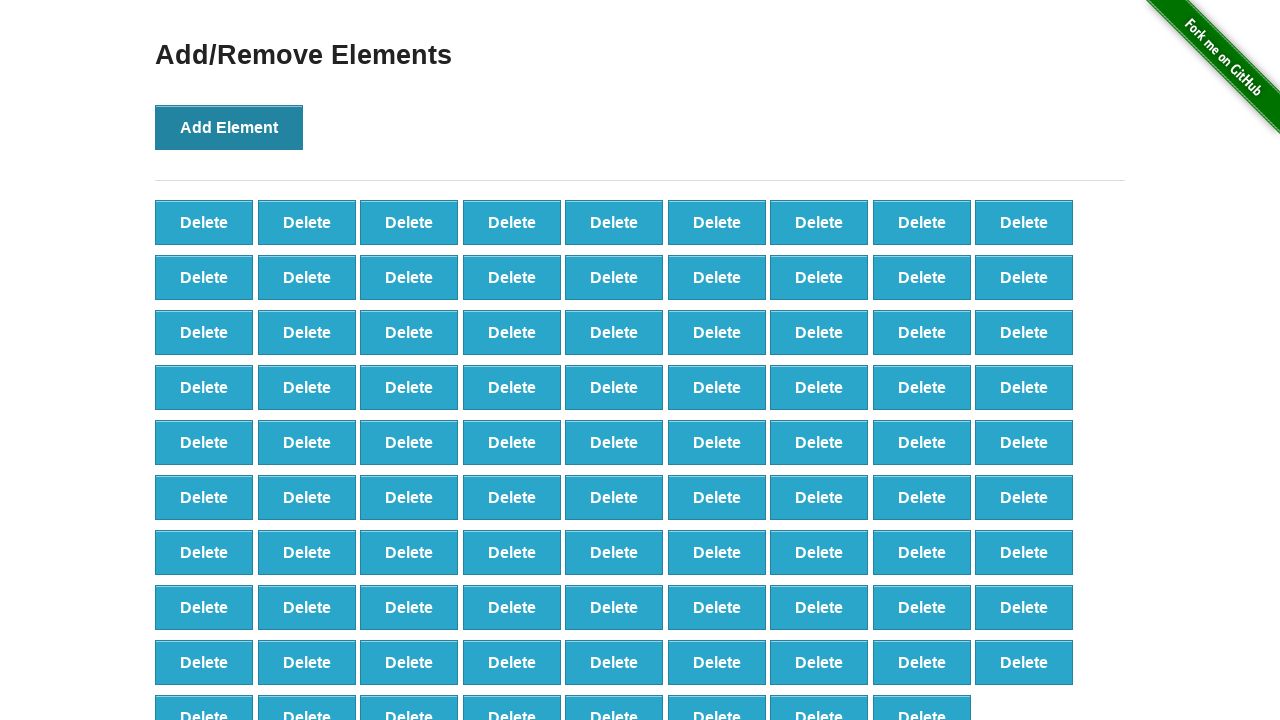

Clicked 'Add Element' button (iteration 90/100) at (229, 127) on button[onclick='addElement()']
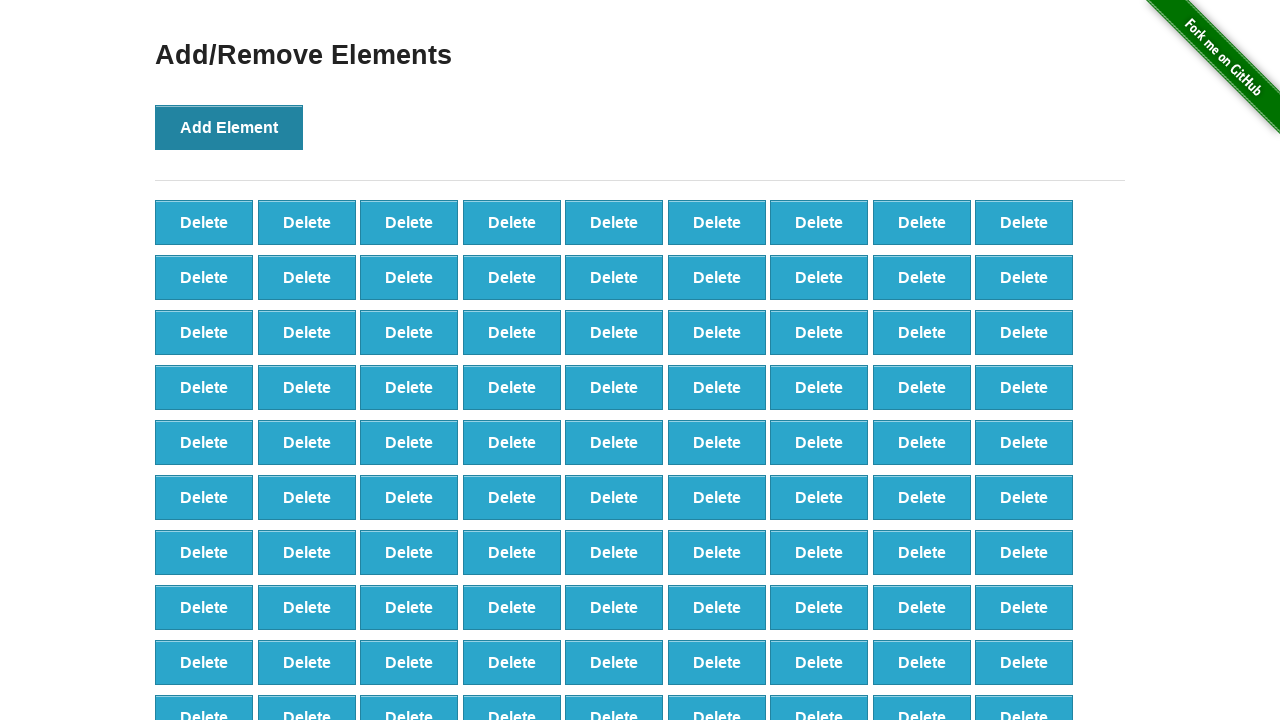

Clicked 'Add Element' button (iteration 91/100) at (229, 127) on button[onclick='addElement()']
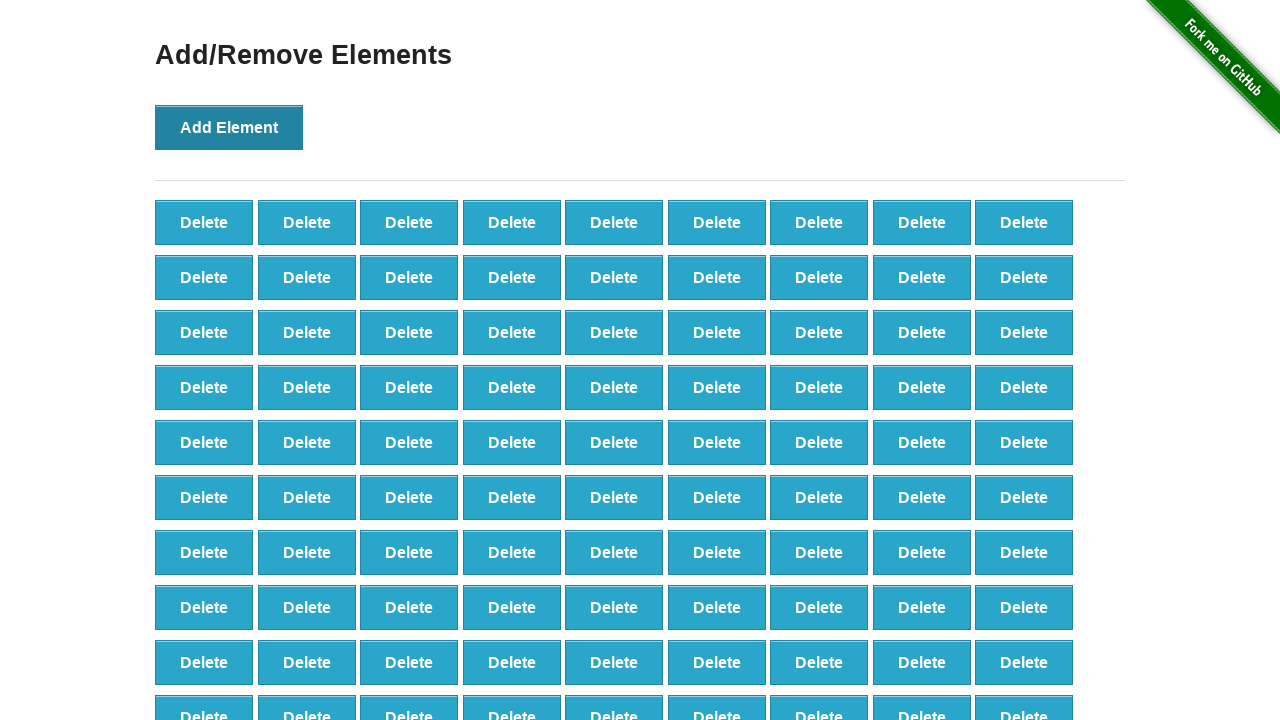

Clicked 'Add Element' button (iteration 92/100) at (229, 127) on button[onclick='addElement()']
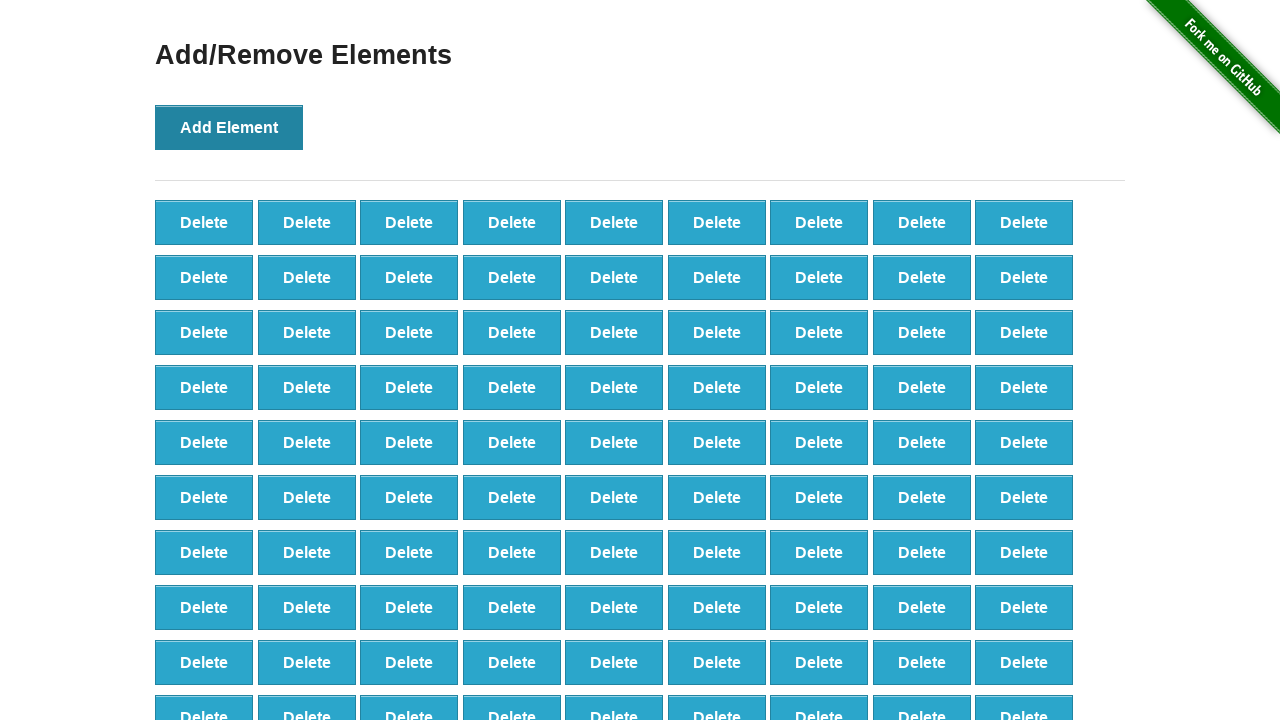

Clicked 'Add Element' button (iteration 93/100) at (229, 127) on button[onclick='addElement()']
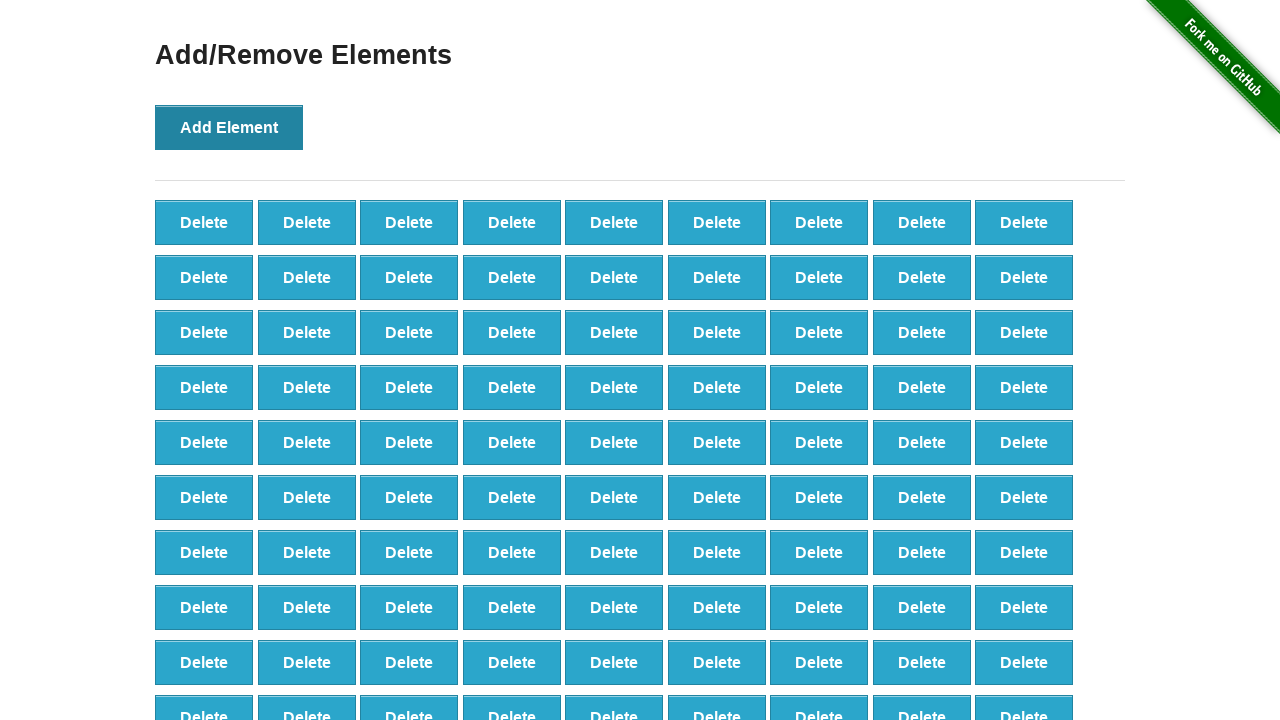

Clicked 'Add Element' button (iteration 94/100) at (229, 127) on button[onclick='addElement()']
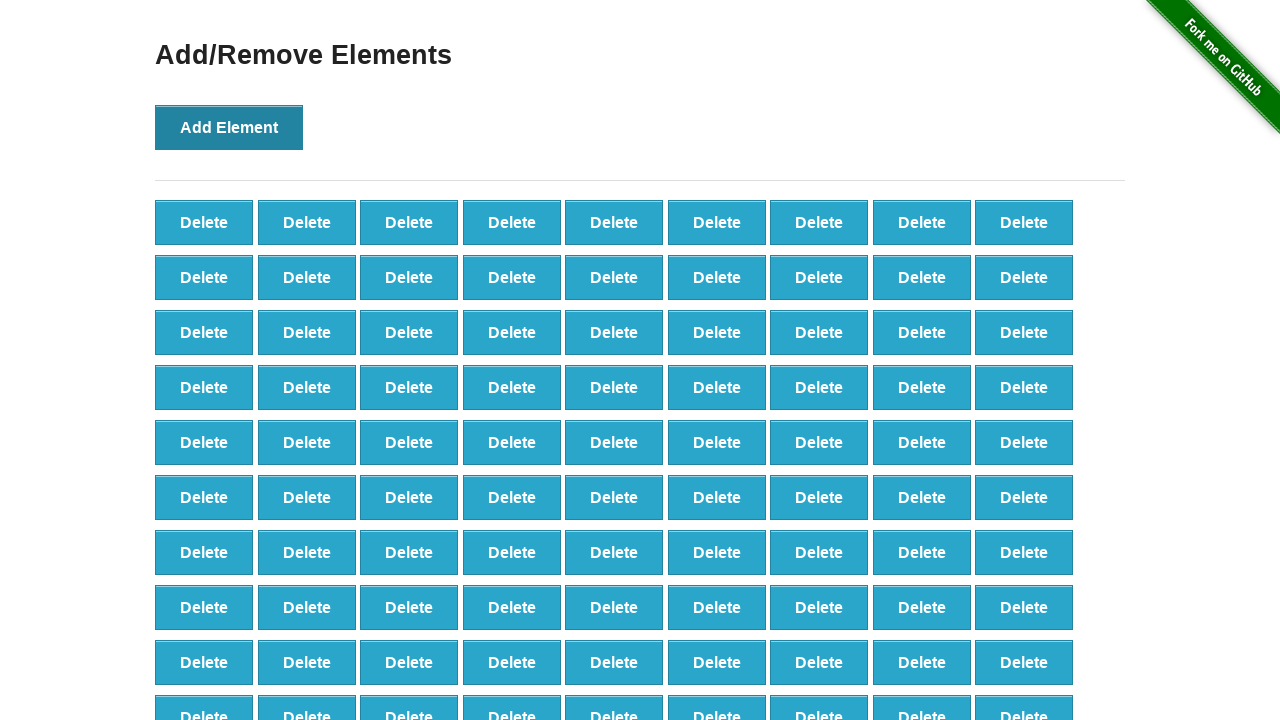

Clicked 'Add Element' button (iteration 95/100) at (229, 127) on button[onclick='addElement()']
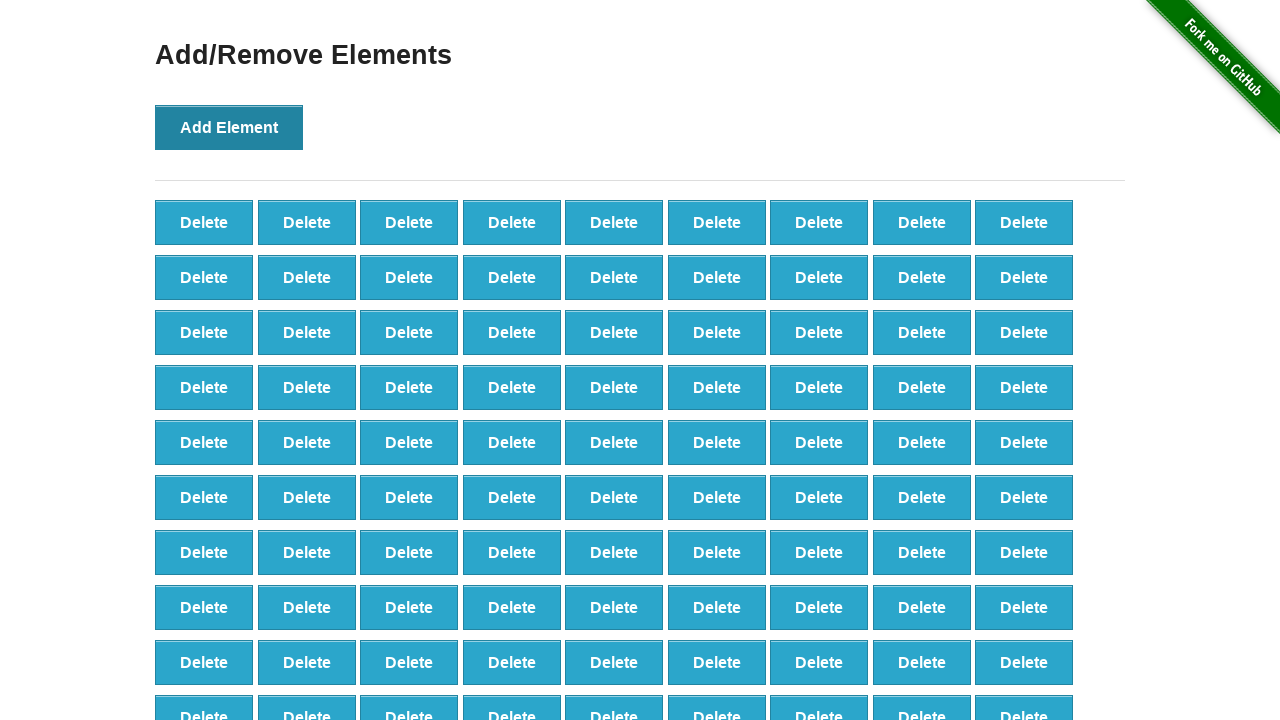

Clicked 'Add Element' button (iteration 96/100) at (229, 127) on button[onclick='addElement()']
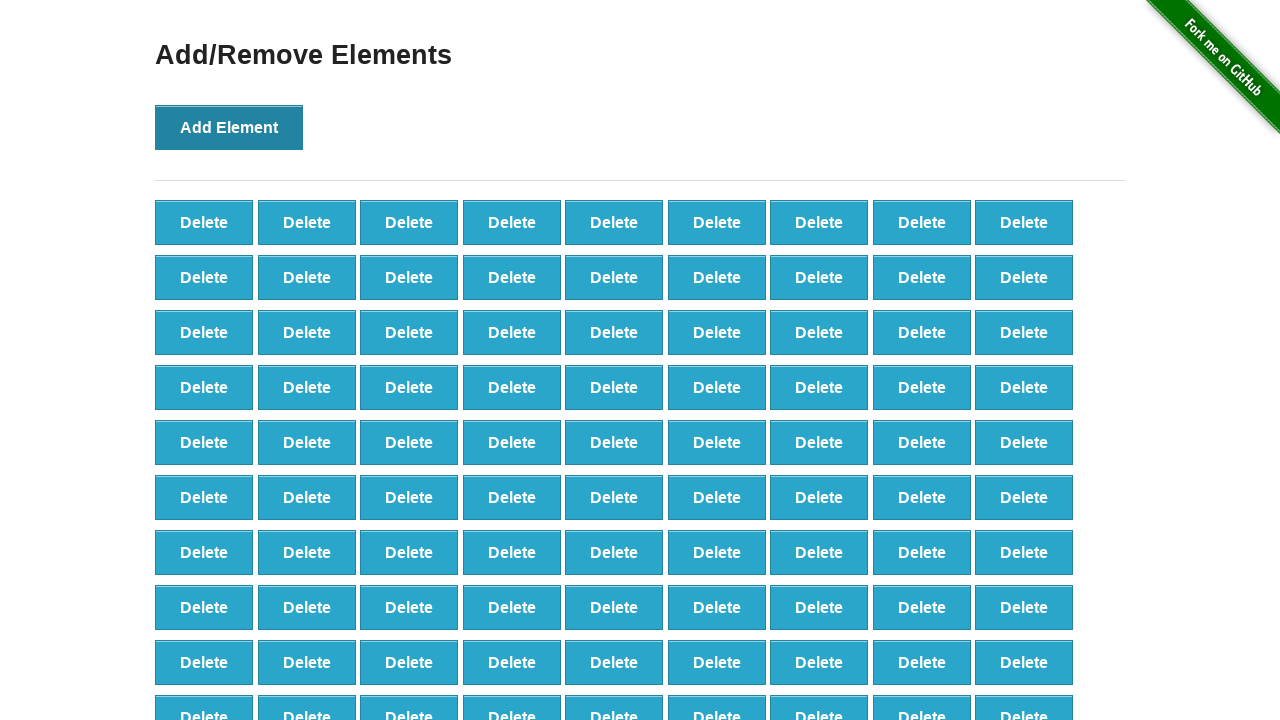

Clicked 'Add Element' button (iteration 97/100) at (229, 127) on button[onclick='addElement()']
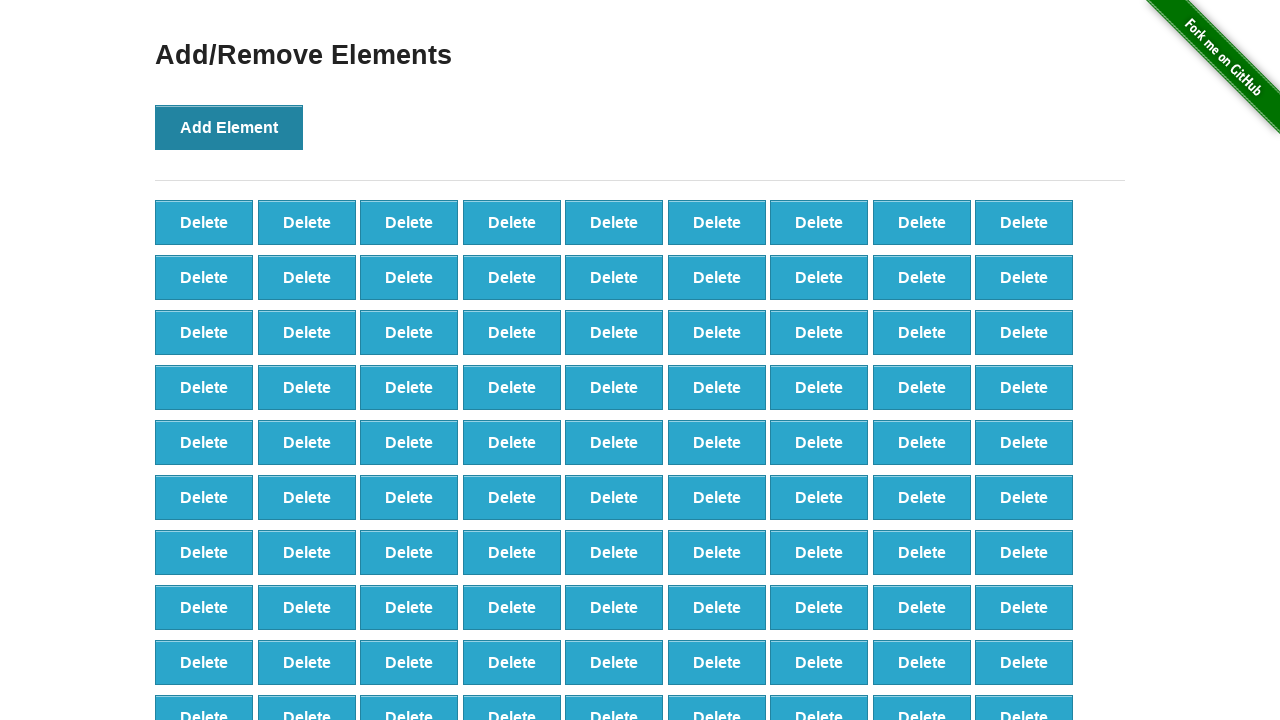

Clicked 'Add Element' button (iteration 98/100) at (229, 127) on button[onclick='addElement()']
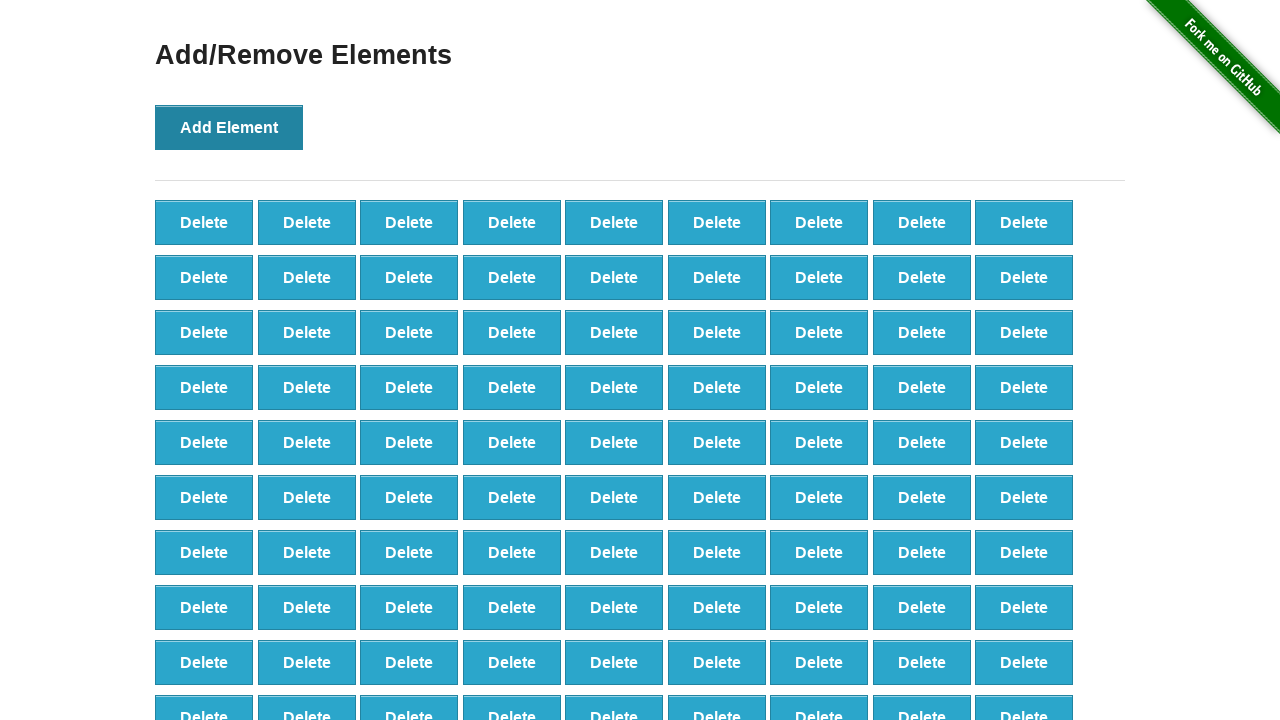

Clicked 'Add Element' button (iteration 99/100) at (229, 127) on button[onclick='addElement()']
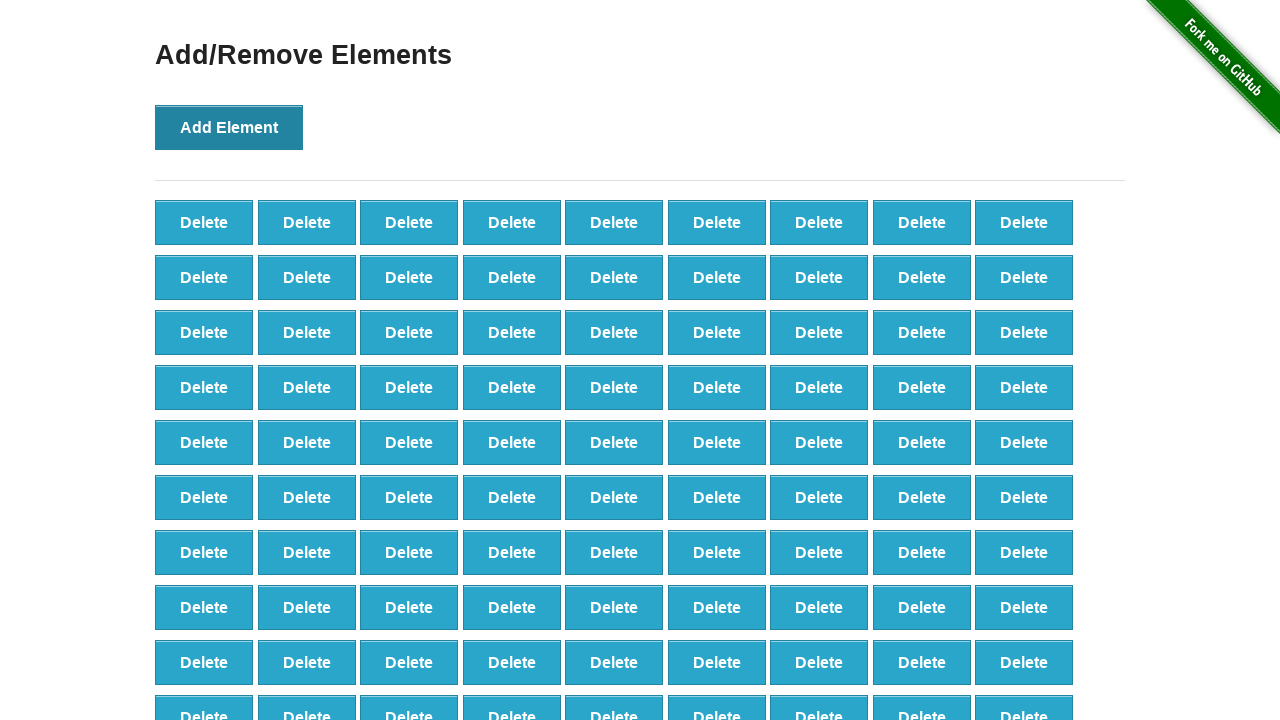

Clicked 'Add Element' button (iteration 100/100) at (229, 127) on button[onclick='addElement()']
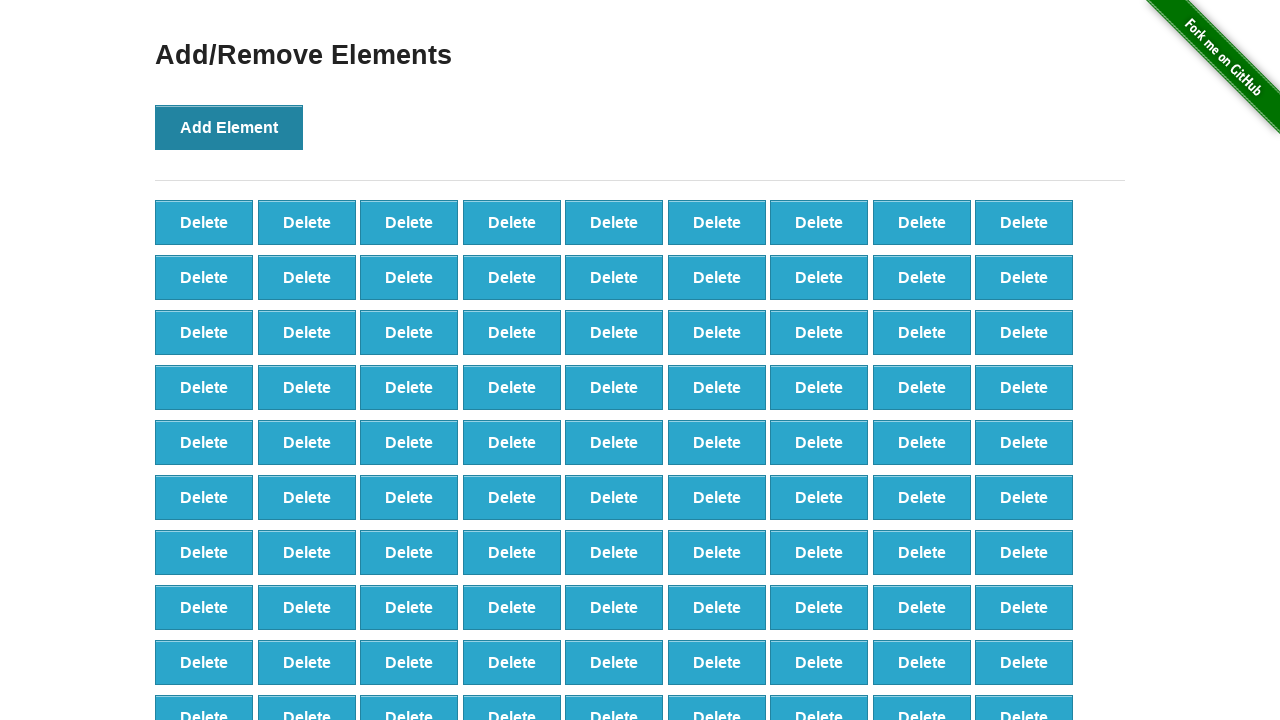

Verified that 100 delete buttons were created
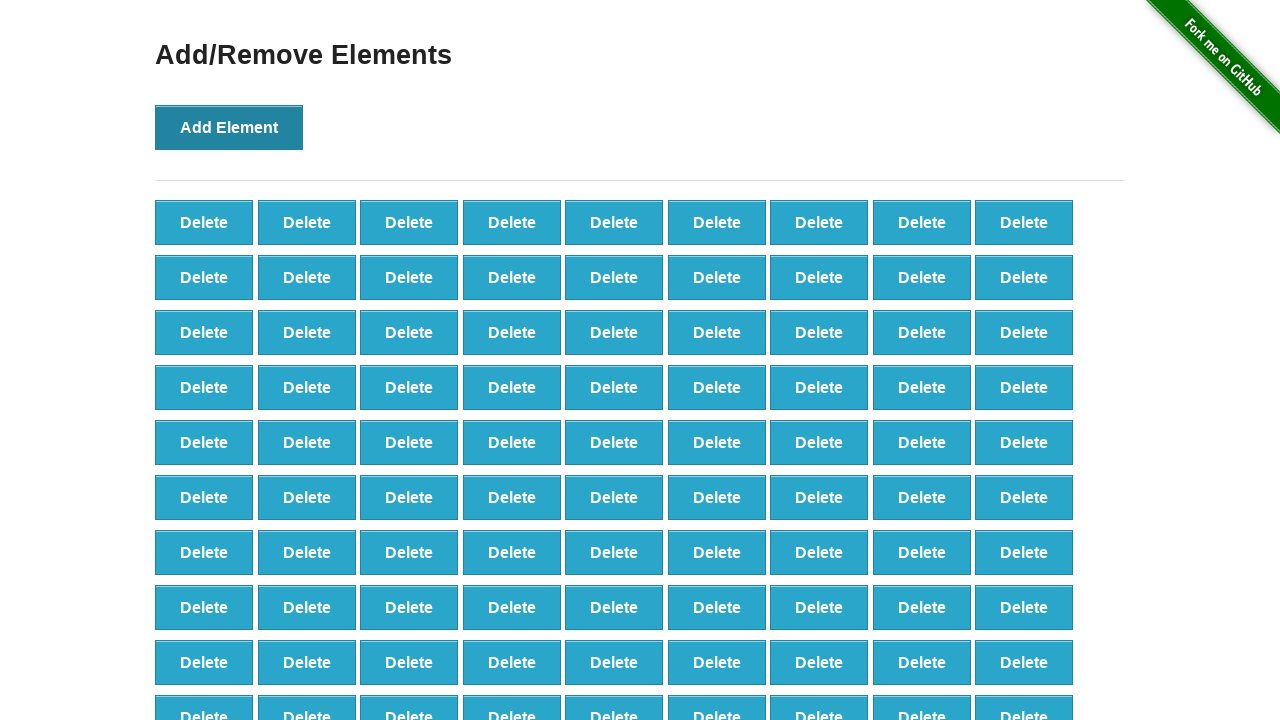

Clicked 'Delete' button (iteration 1/20) at (204, 222) on button[onclick='deleteElement()'] >> nth=0
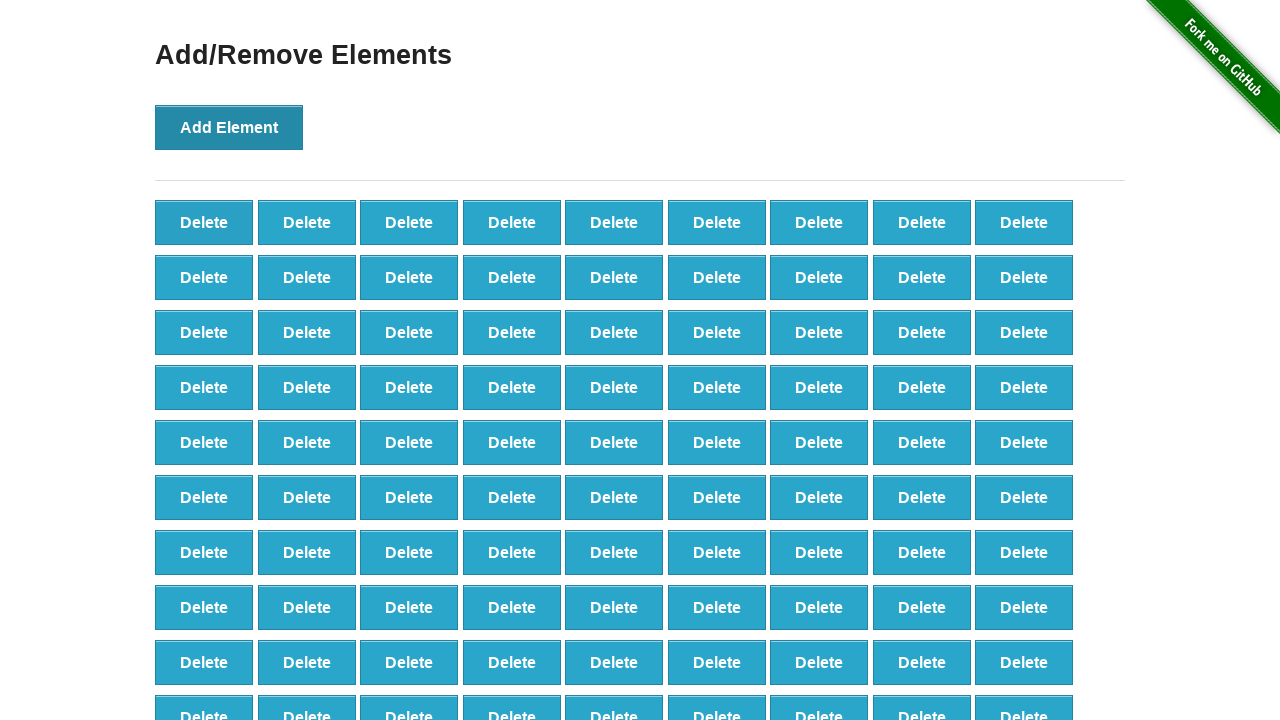

Clicked 'Delete' button (iteration 2/20) at (204, 222) on button[onclick='deleteElement()'] >> nth=0
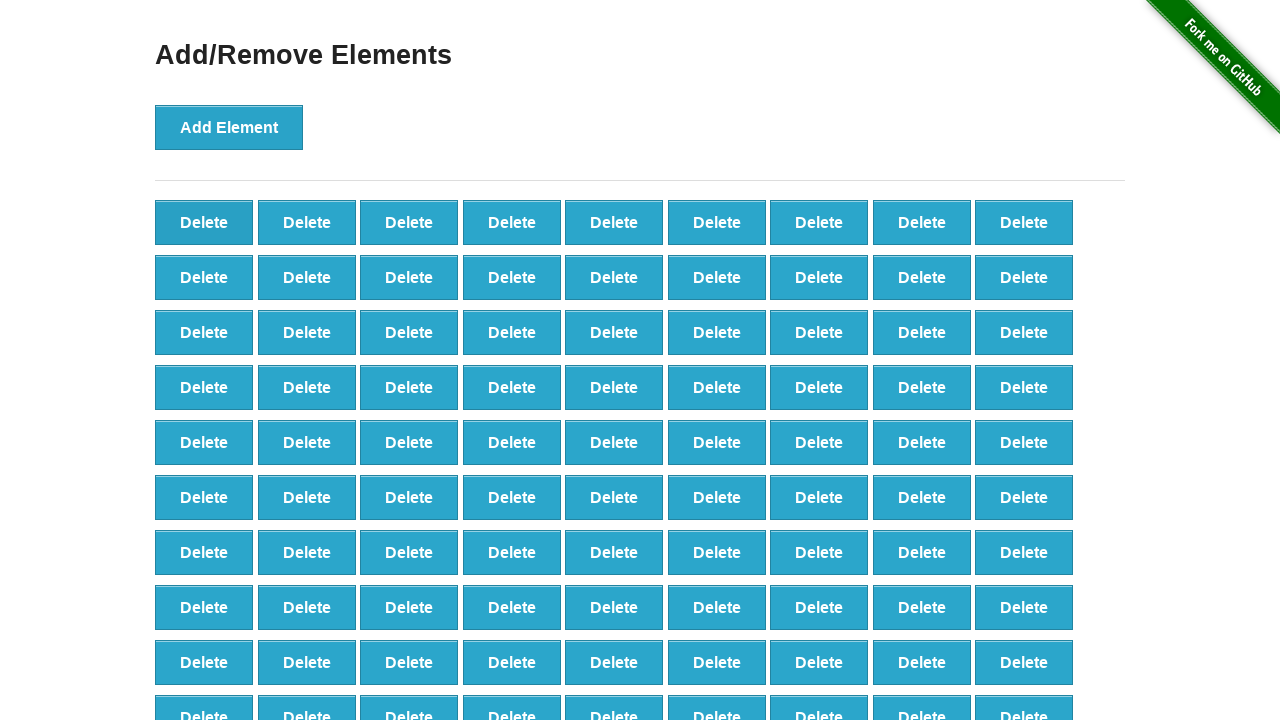

Clicked 'Delete' button (iteration 3/20) at (204, 222) on button[onclick='deleteElement()'] >> nth=0
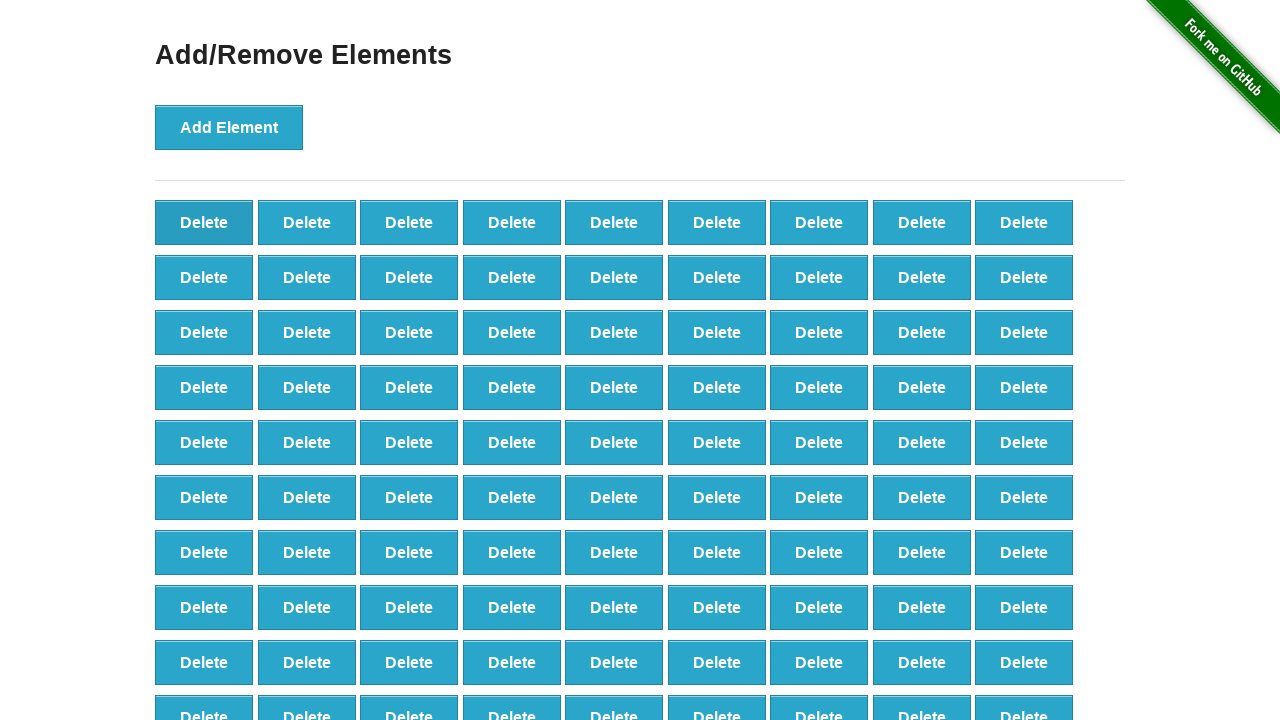

Clicked 'Delete' button (iteration 4/20) at (204, 222) on button[onclick='deleteElement()'] >> nth=0
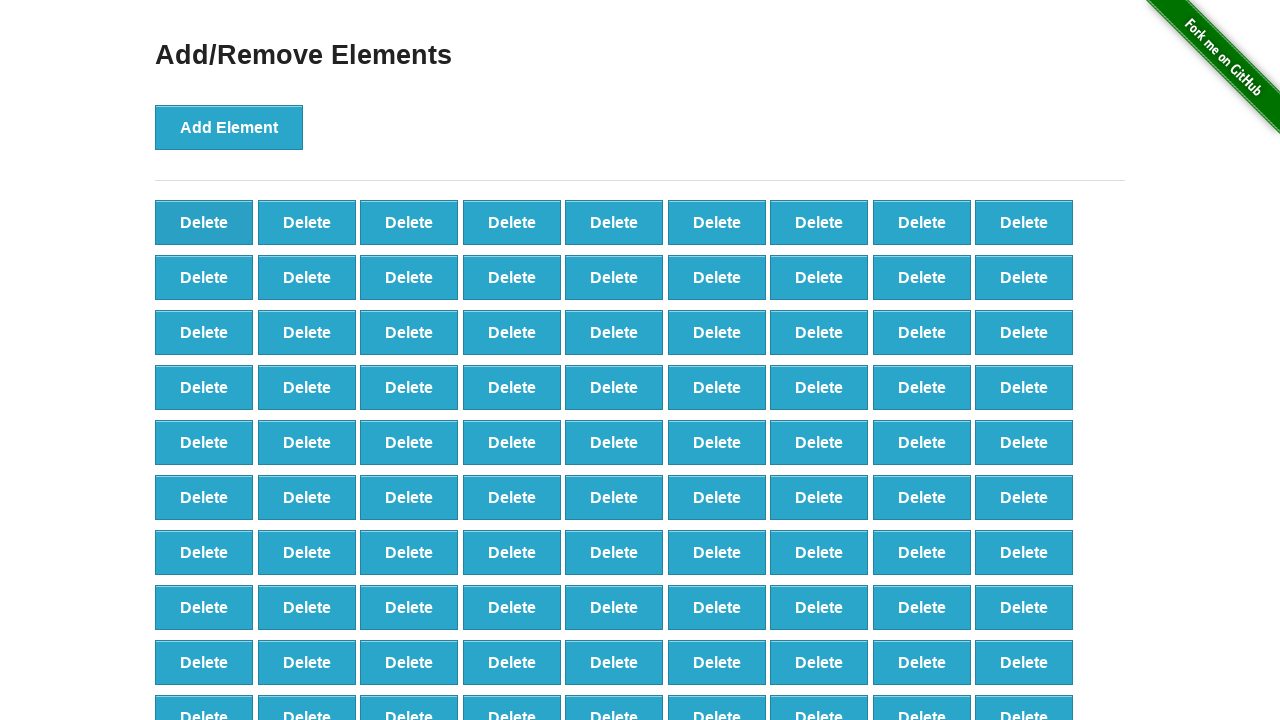

Clicked 'Delete' button (iteration 5/20) at (204, 222) on button[onclick='deleteElement()'] >> nth=0
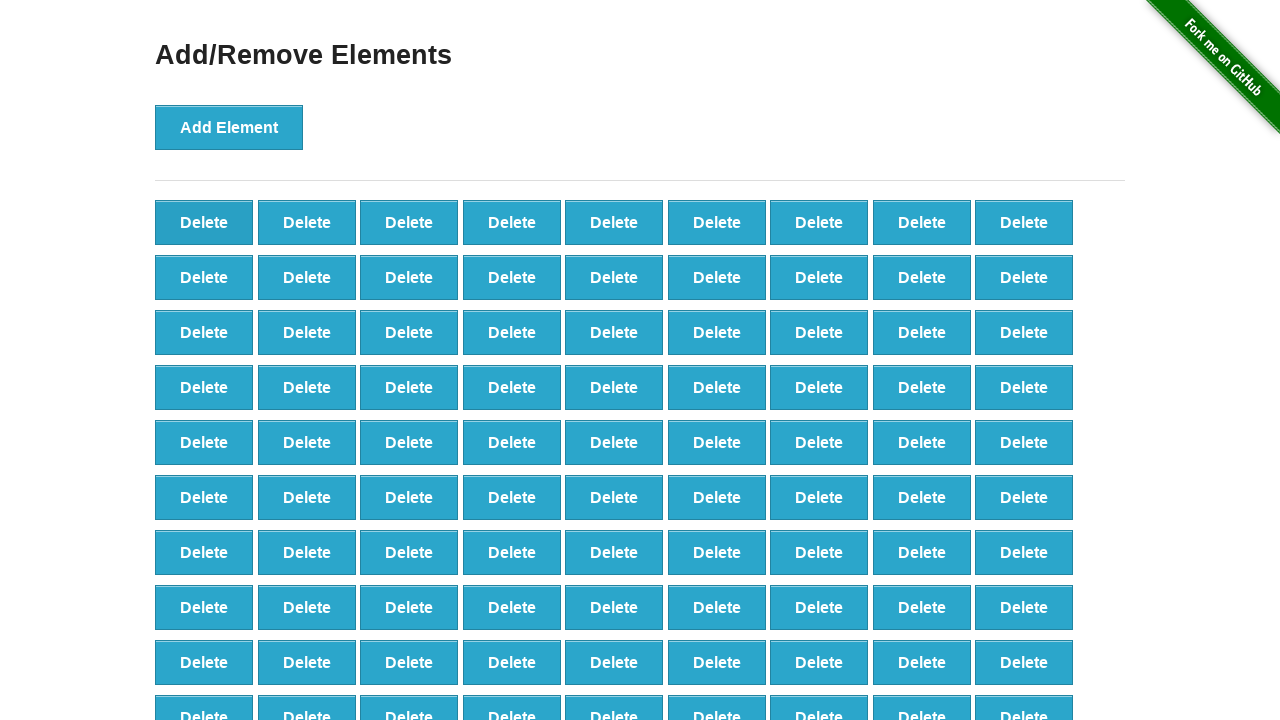

Clicked 'Delete' button (iteration 6/20) at (204, 222) on button[onclick='deleteElement()'] >> nth=0
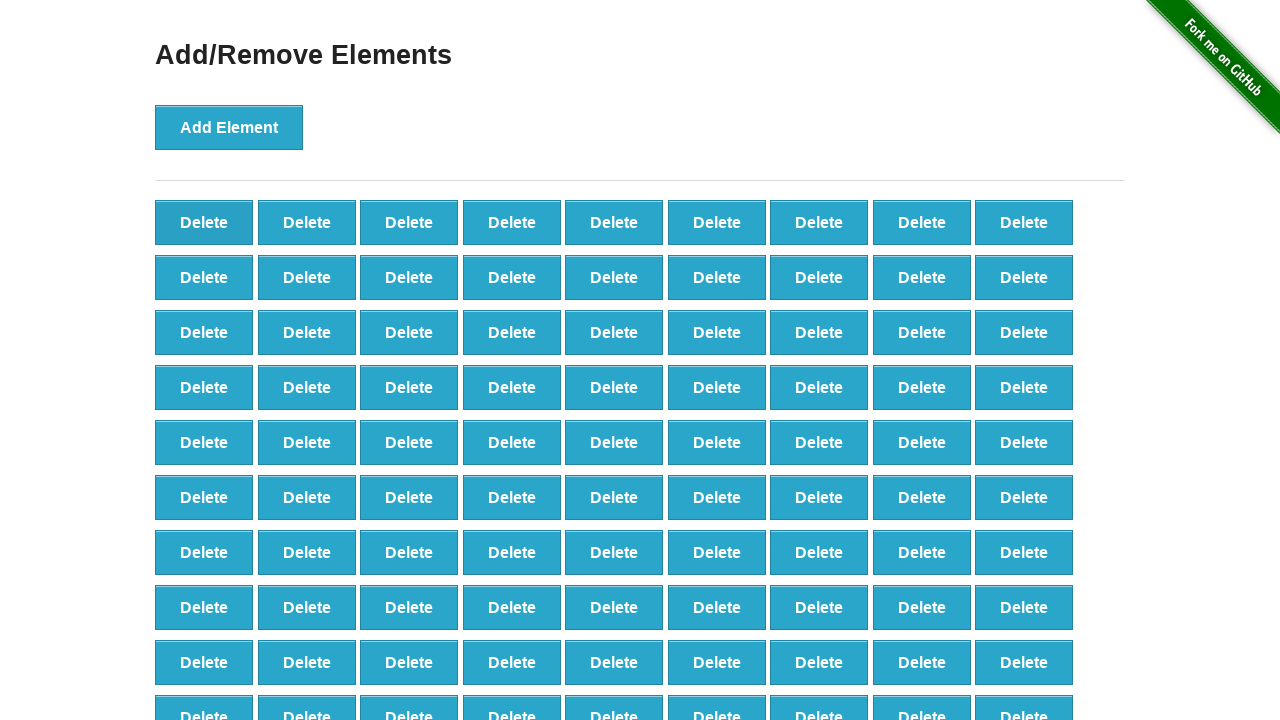

Clicked 'Delete' button (iteration 7/20) at (204, 222) on button[onclick='deleteElement()'] >> nth=0
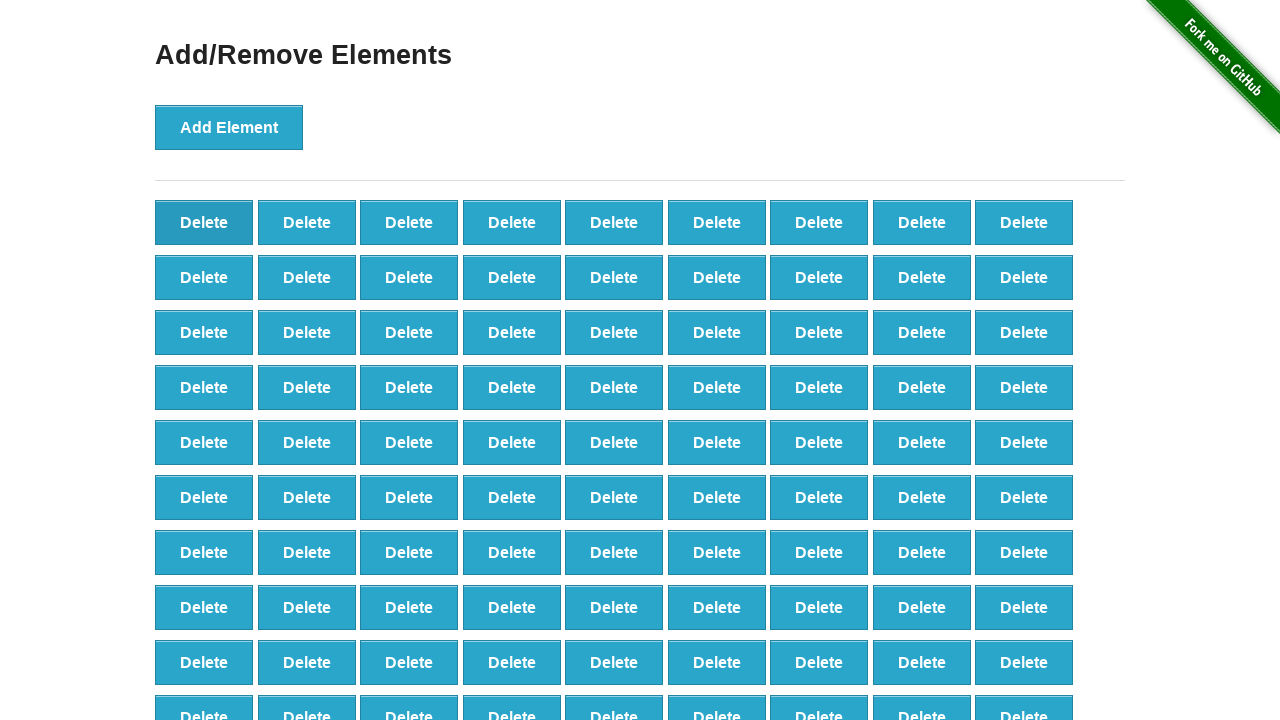

Clicked 'Delete' button (iteration 8/20) at (204, 222) on button[onclick='deleteElement()'] >> nth=0
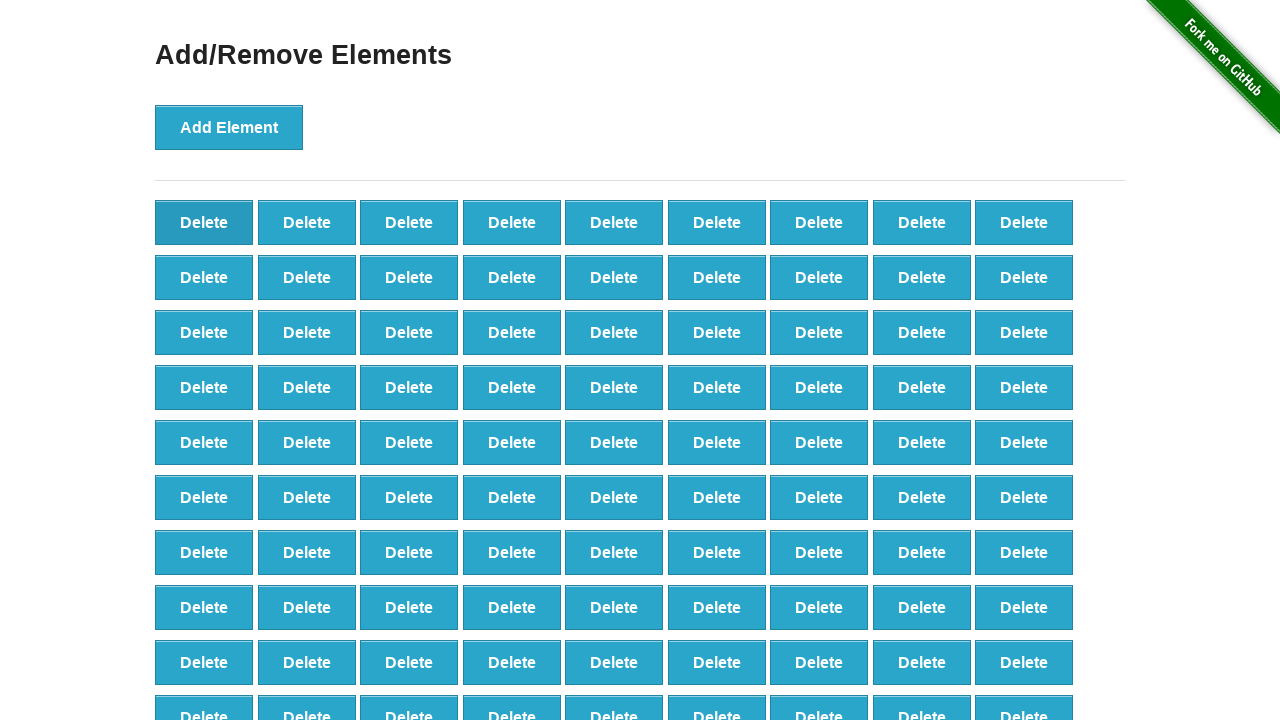

Clicked 'Delete' button (iteration 9/20) at (204, 222) on button[onclick='deleteElement()'] >> nth=0
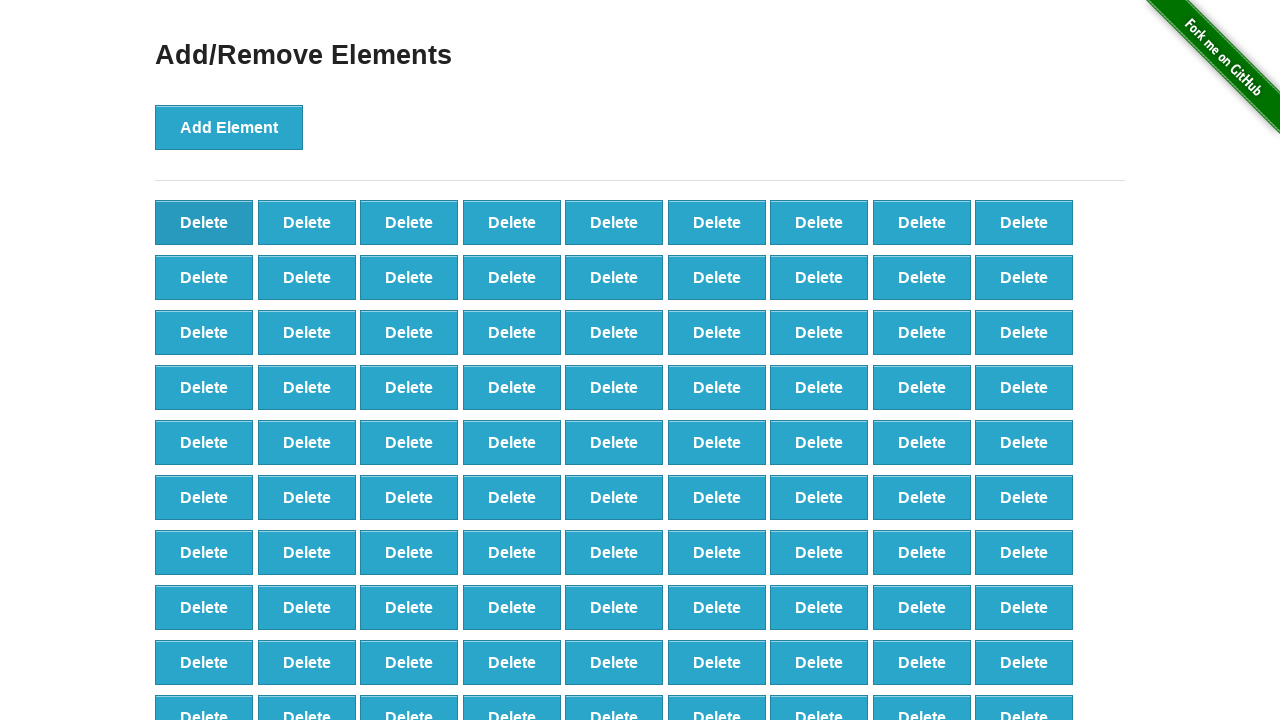

Clicked 'Delete' button (iteration 10/20) at (204, 222) on button[onclick='deleteElement()'] >> nth=0
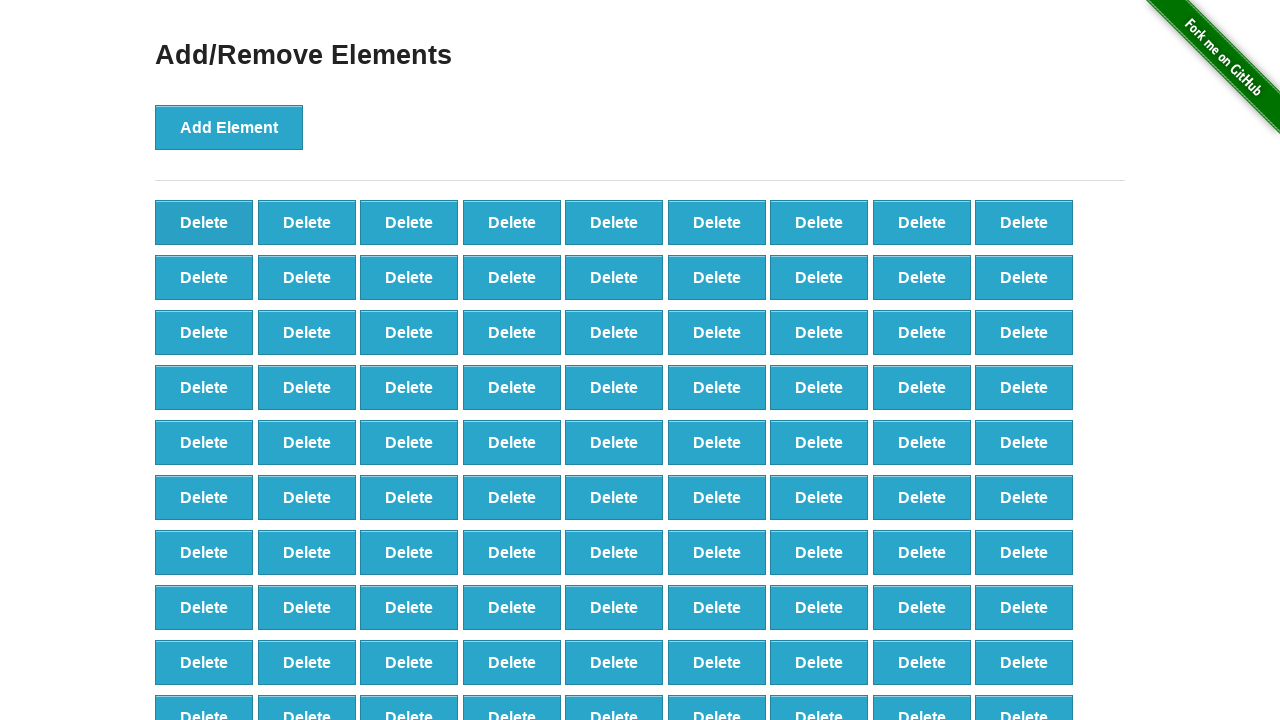

Clicked 'Delete' button (iteration 11/20) at (204, 222) on button[onclick='deleteElement()'] >> nth=0
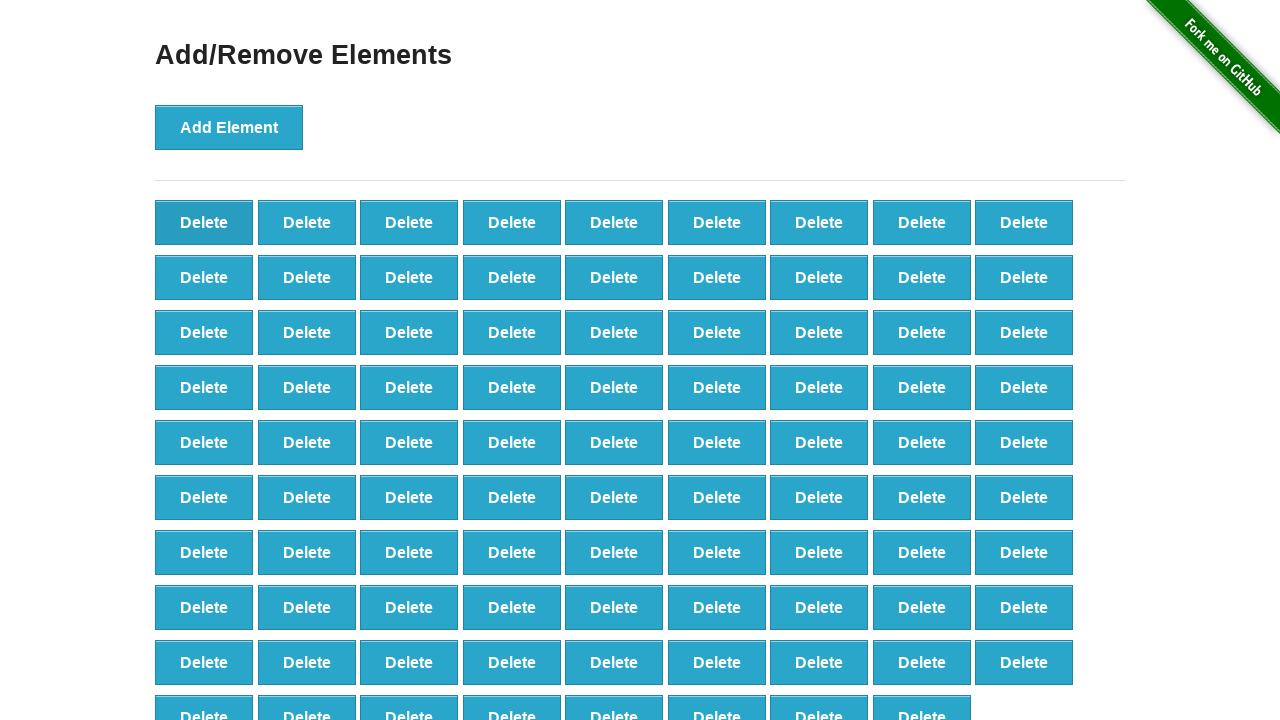

Clicked 'Delete' button (iteration 12/20) at (204, 222) on button[onclick='deleteElement()'] >> nth=0
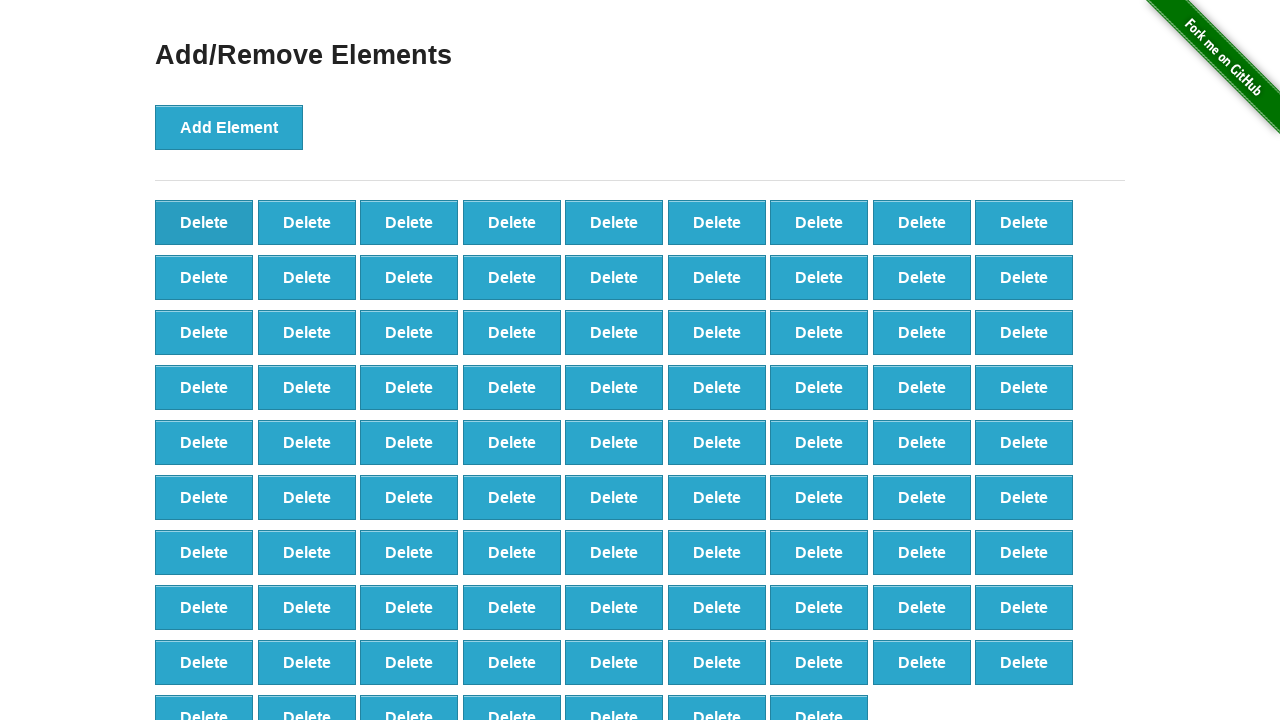

Clicked 'Delete' button (iteration 13/20) at (204, 222) on button[onclick='deleteElement()'] >> nth=0
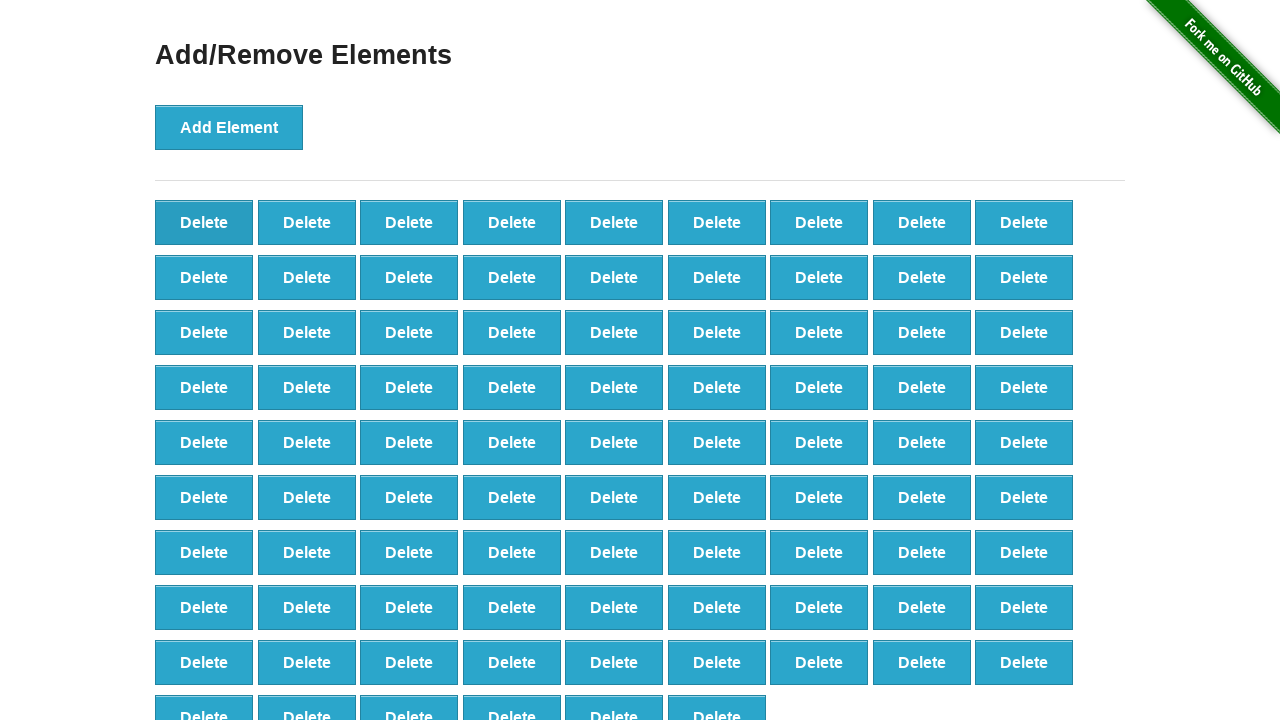

Clicked 'Delete' button (iteration 14/20) at (204, 222) on button[onclick='deleteElement()'] >> nth=0
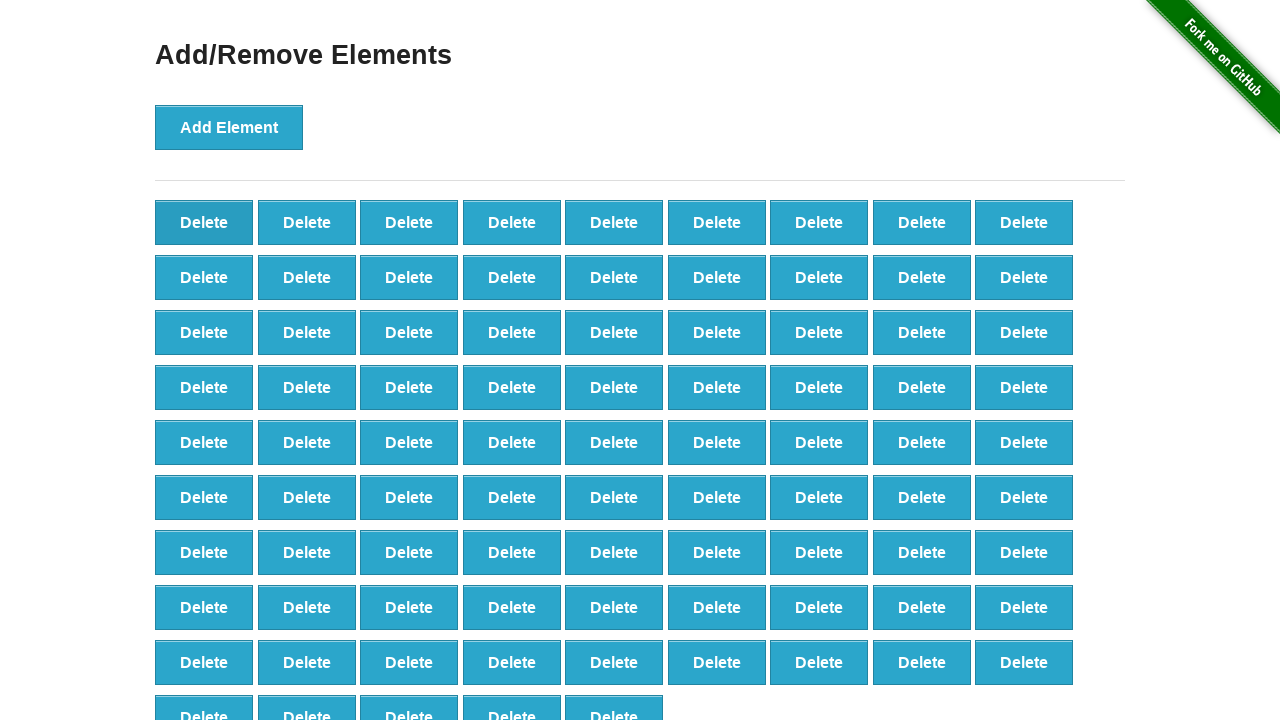

Clicked 'Delete' button (iteration 15/20) at (204, 222) on button[onclick='deleteElement()'] >> nth=0
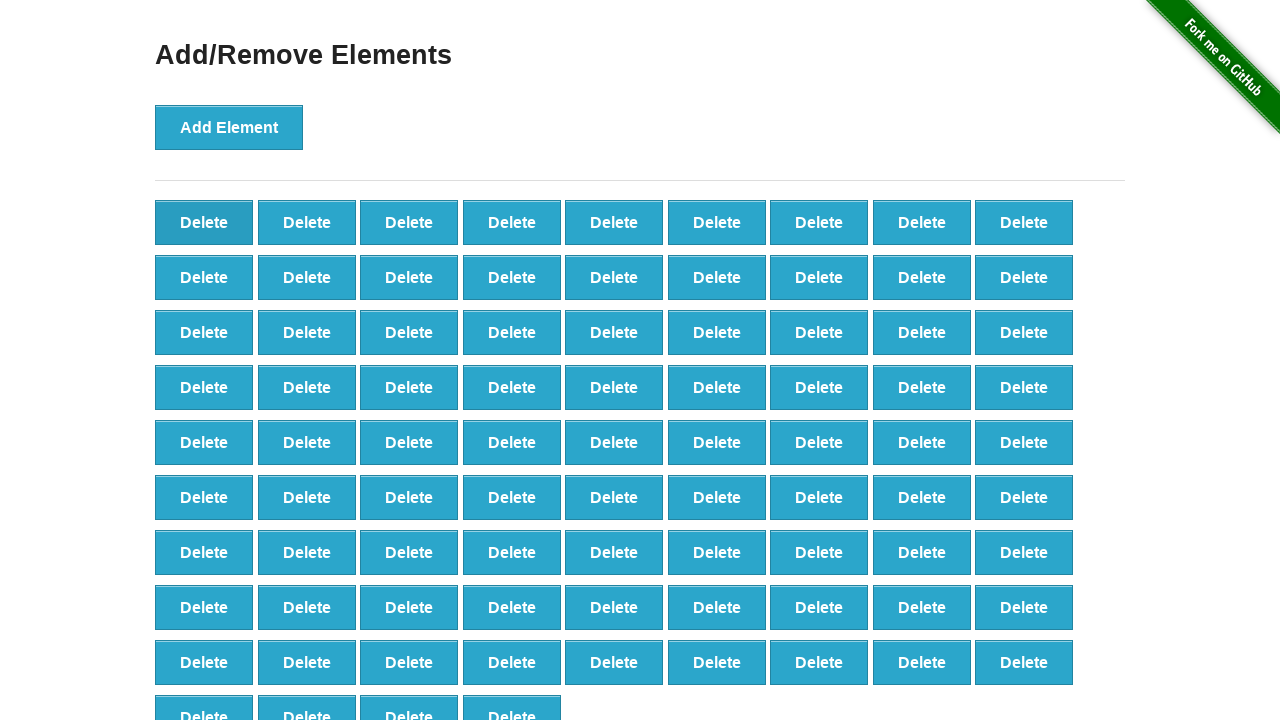

Clicked 'Delete' button (iteration 16/20) at (204, 222) on button[onclick='deleteElement()'] >> nth=0
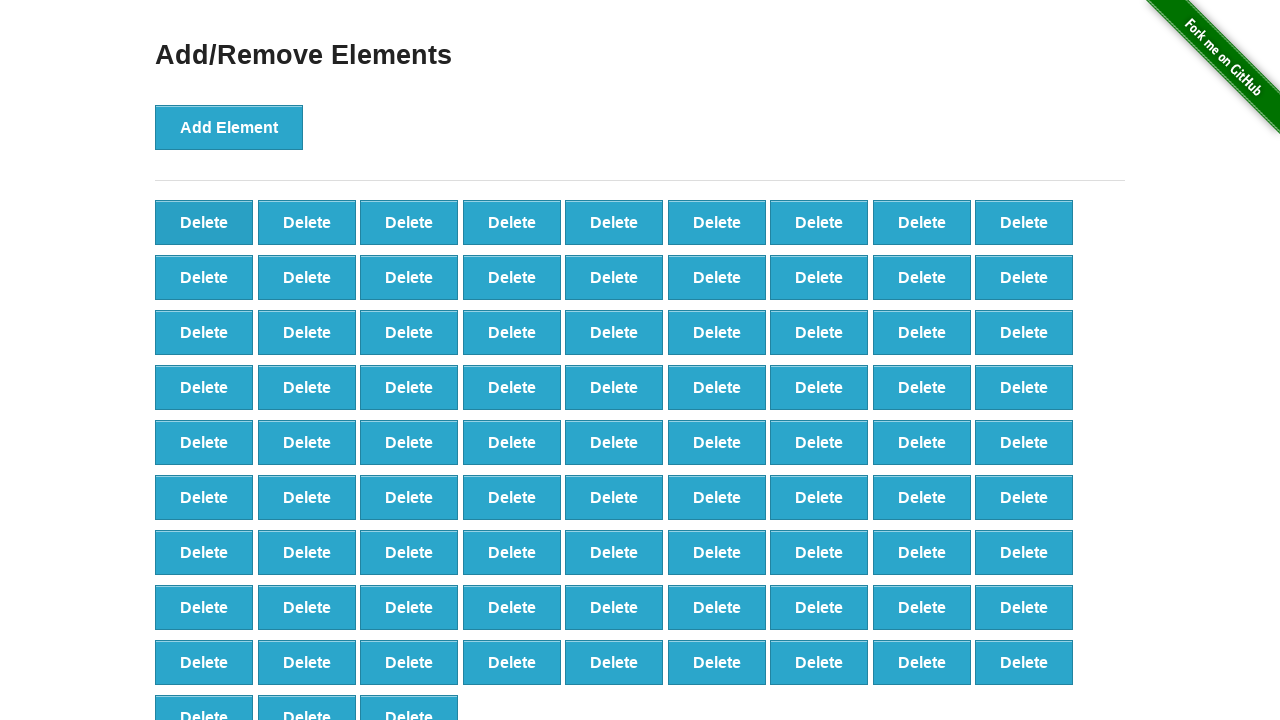

Clicked 'Delete' button (iteration 17/20) at (204, 222) on button[onclick='deleteElement()'] >> nth=0
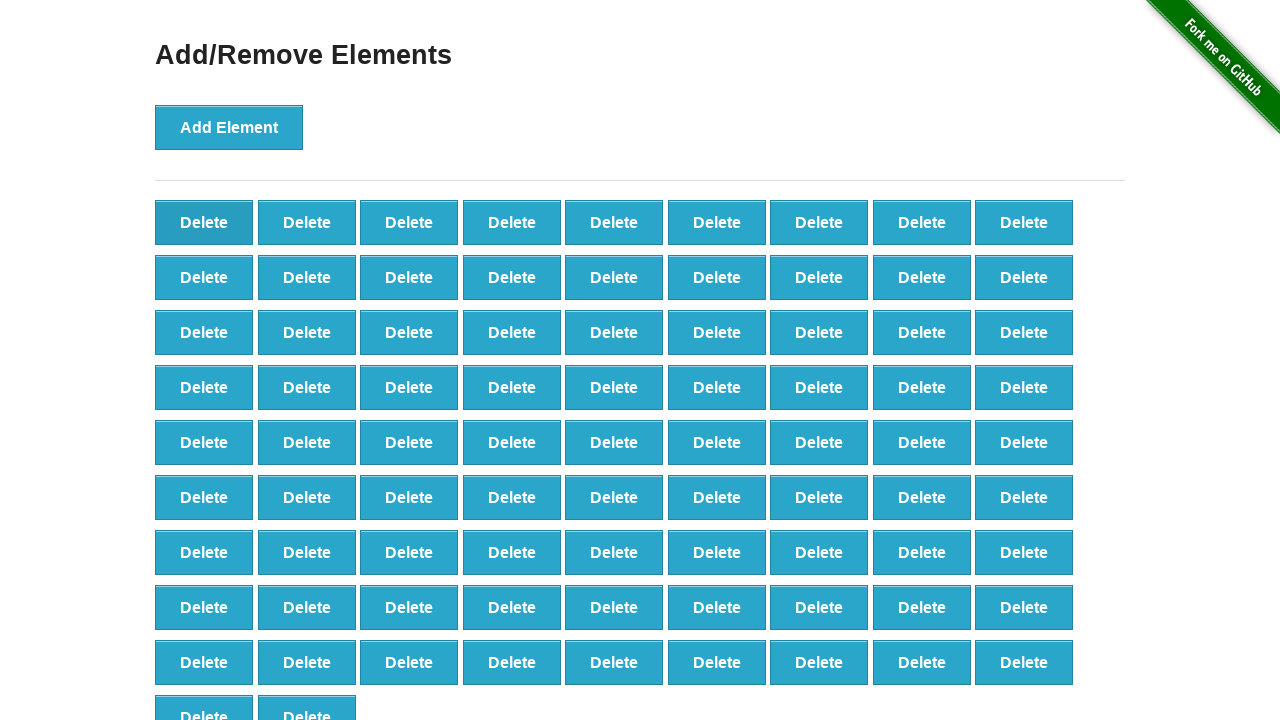

Clicked 'Delete' button (iteration 18/20) at (204, 222) on button[onclick='deleteElement()'] >> nth=0
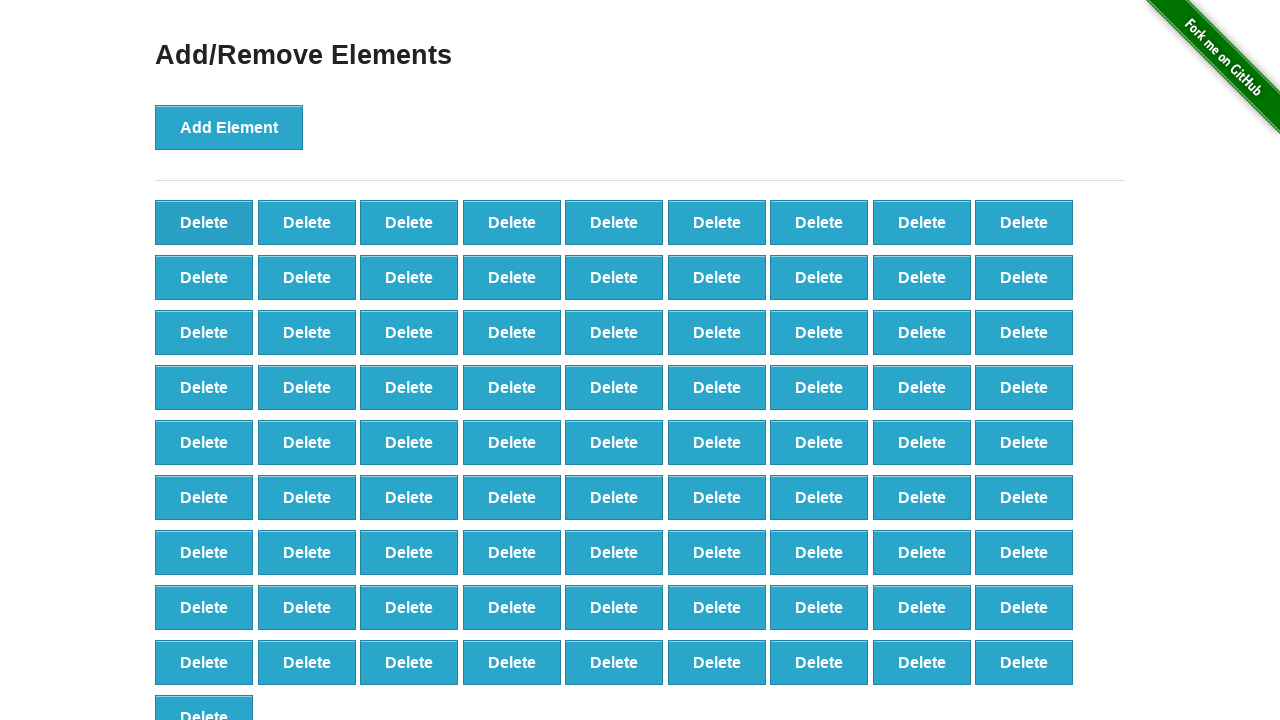

Clicked 'Delete' button (iteration 19/20) at (204, 222) on button[onclick='deleteElement()'] >> nth=0
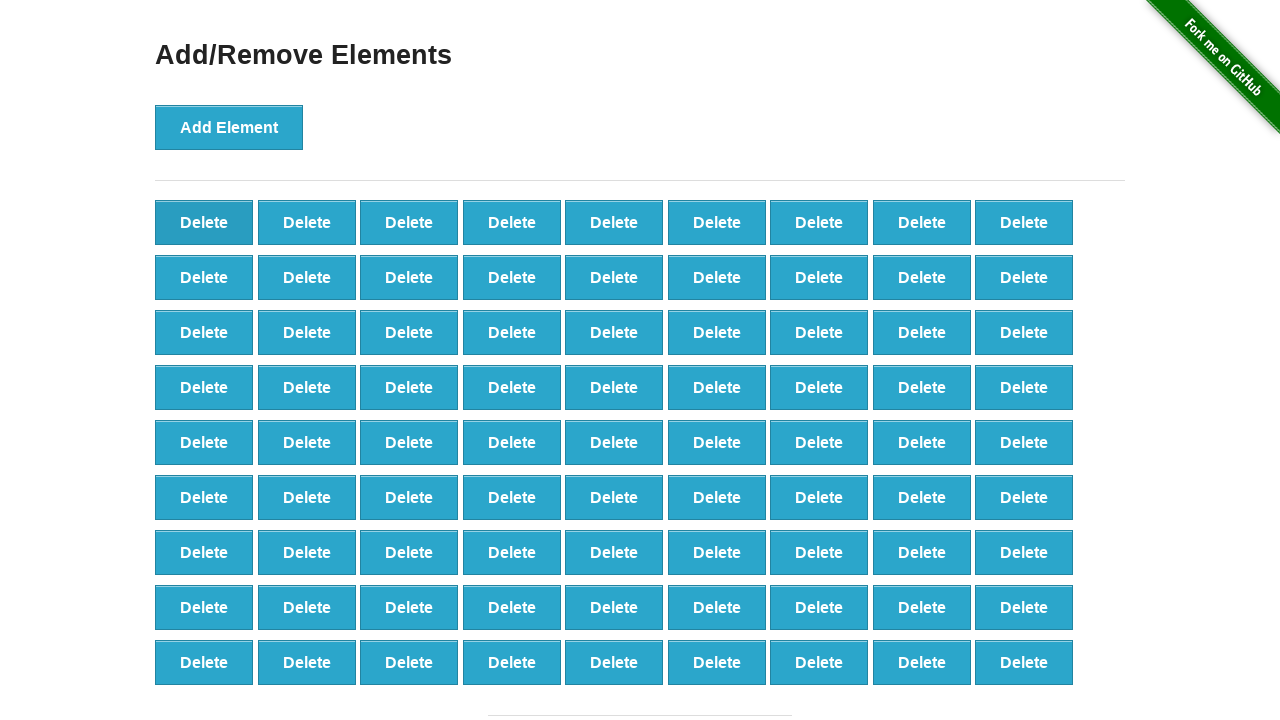

Clicked 'Delete' button (iteration 20/20) at (204, 222) on button[onclick='deleteElement()'] >> nth=0
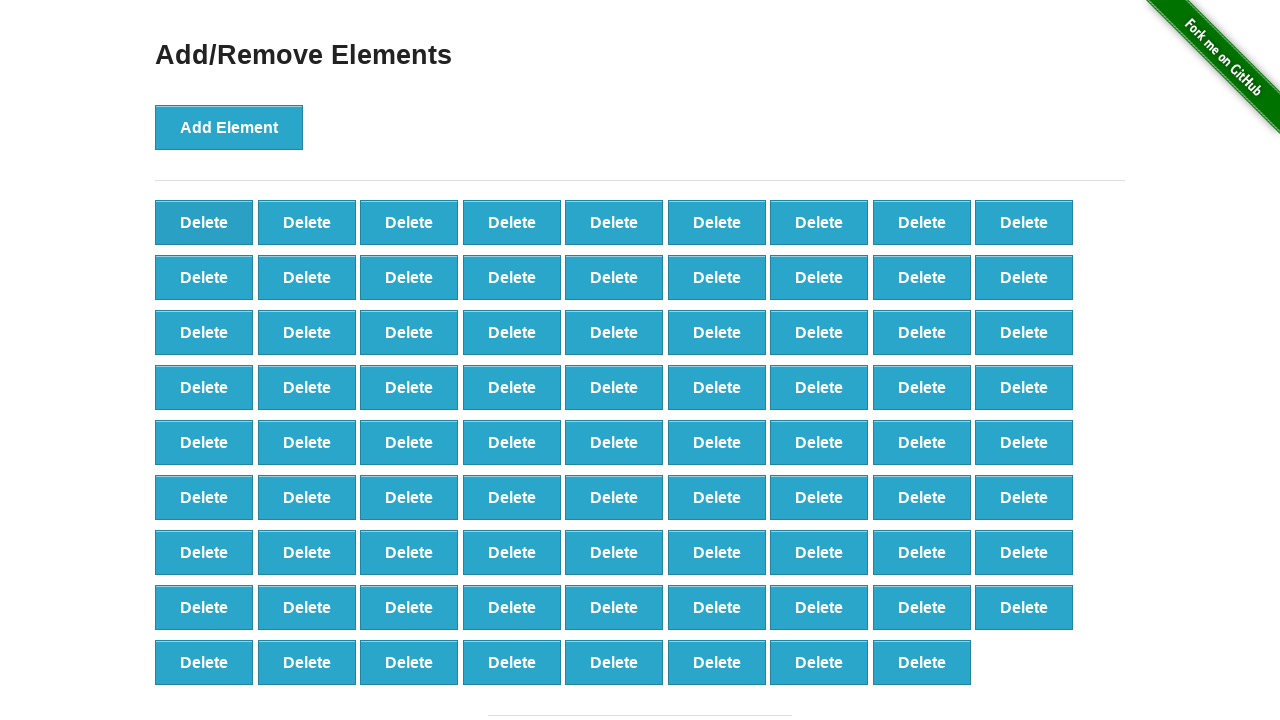

Verified that 80 delete buttons remain after deleting 20
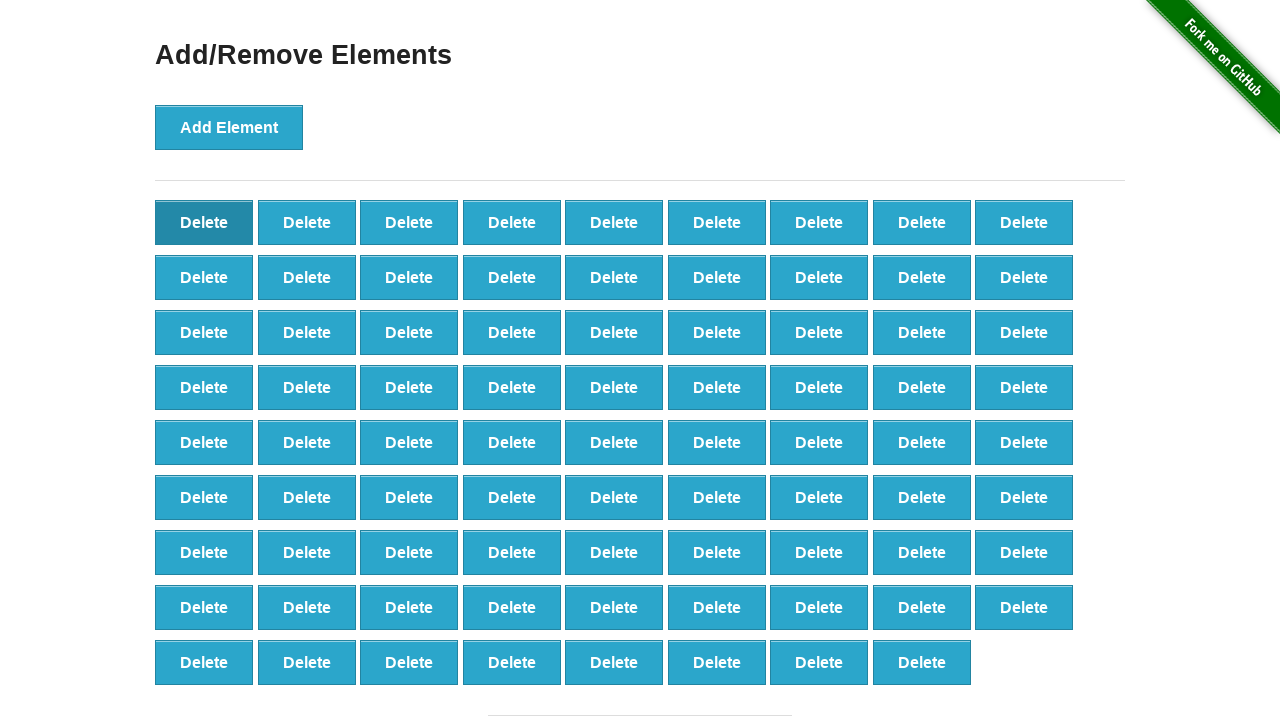

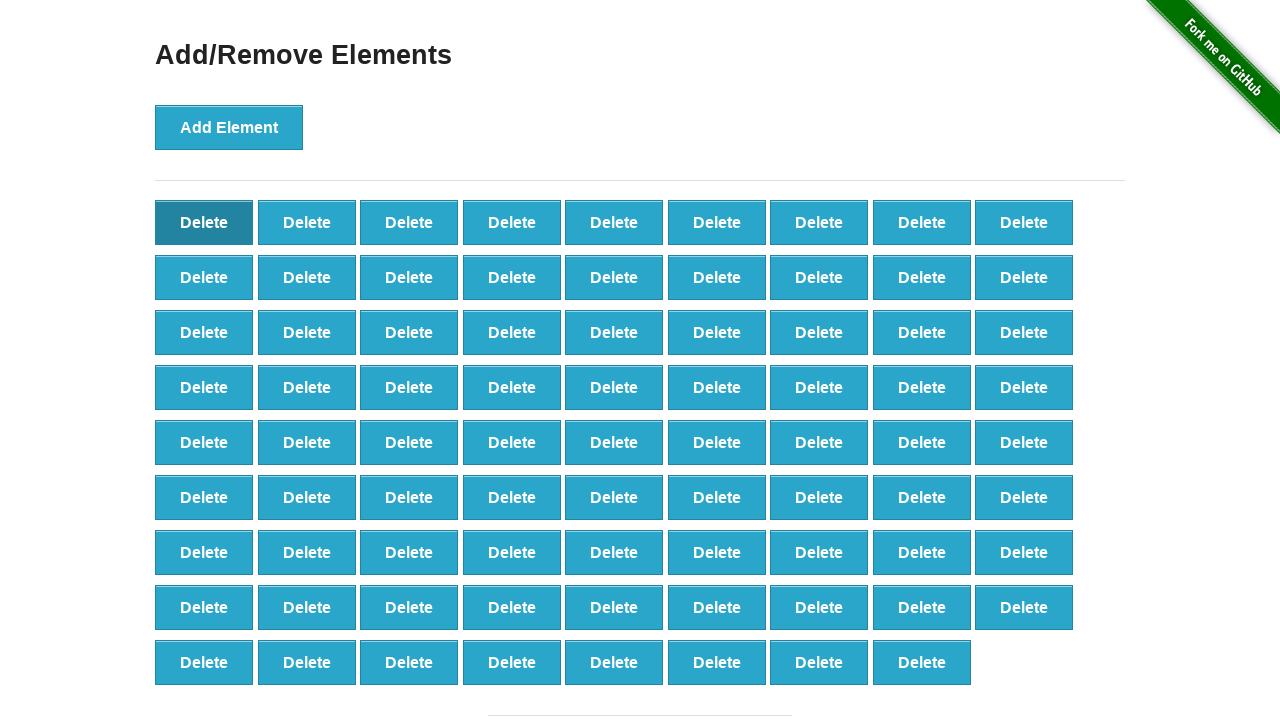